Completes the RPA Challenge by clicking the Start button and then filling out a form with personal information (first name, last name, company, role, address, email, phone) multiple times, submitting each form entry.

Starting URL: https://www.rpachallenge.com/

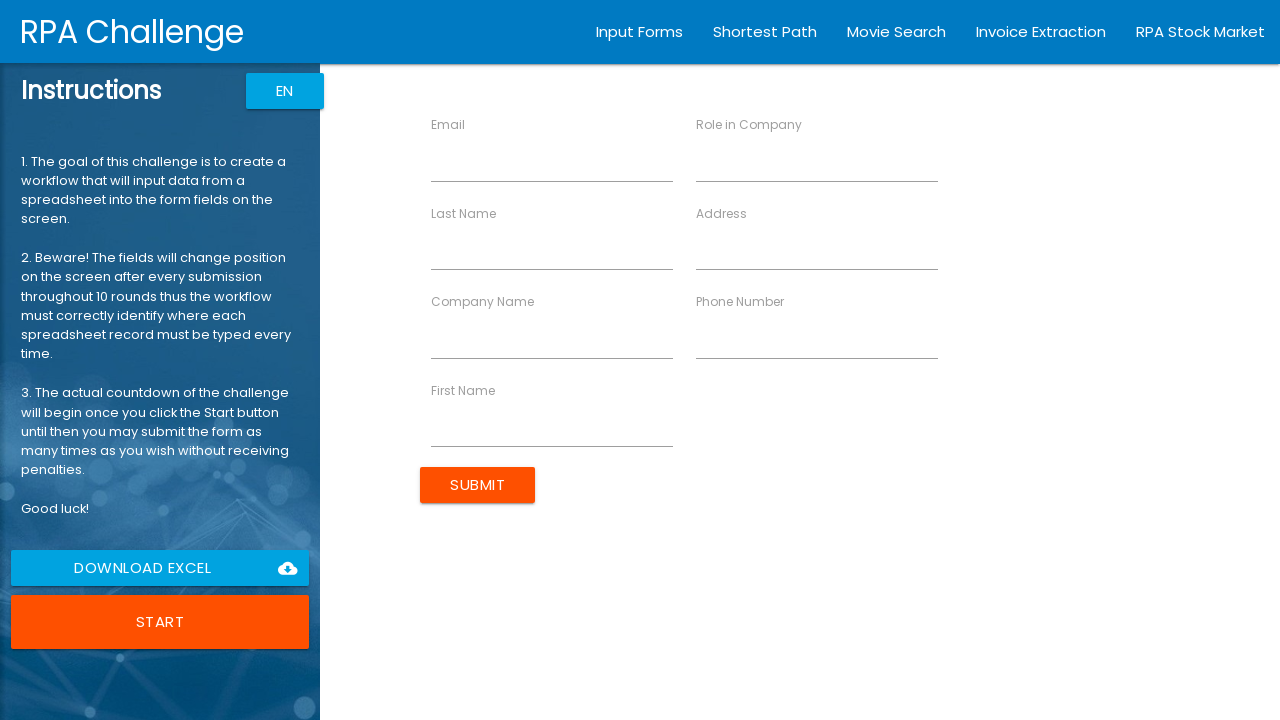

Clicked the Start button to begin the RPA Challenge at (160, 622) on button:has-text('Start')
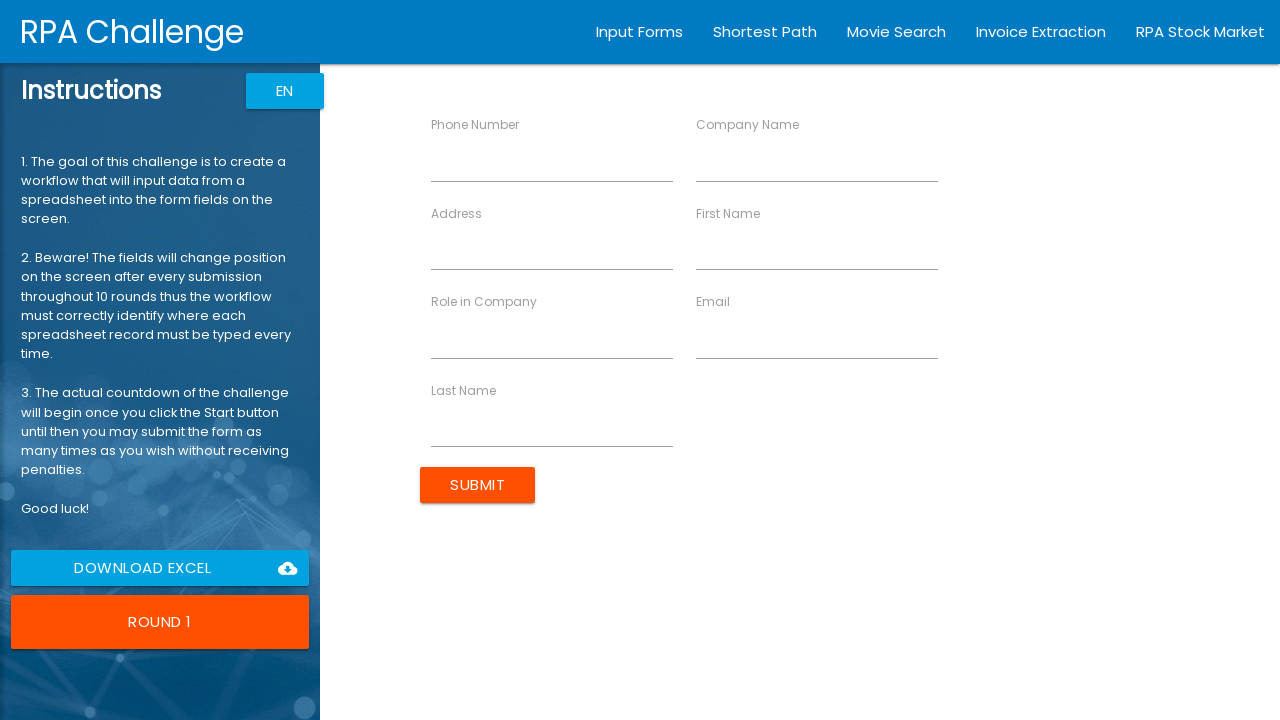

Filled first name field with 'John' on input[ng-reflect-name='labelFirstName']
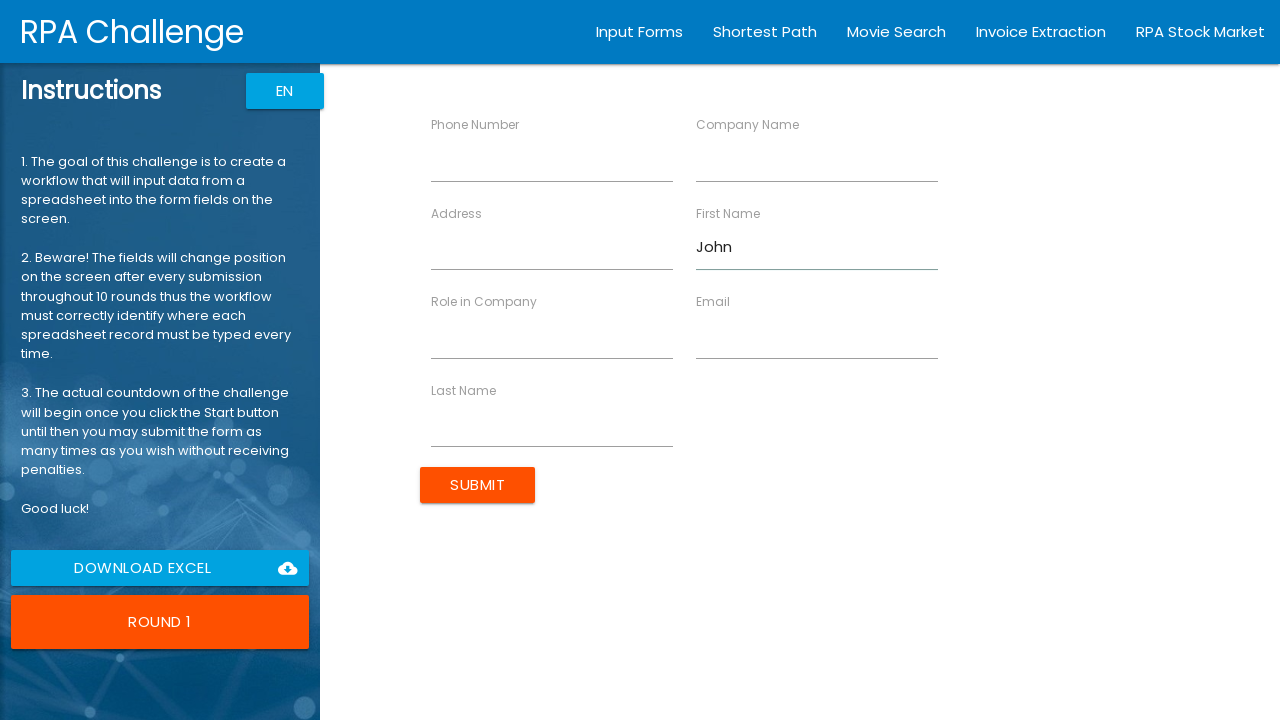

Filled last name field with 'Smith' on input[ng-reflect-name='labelLastName']
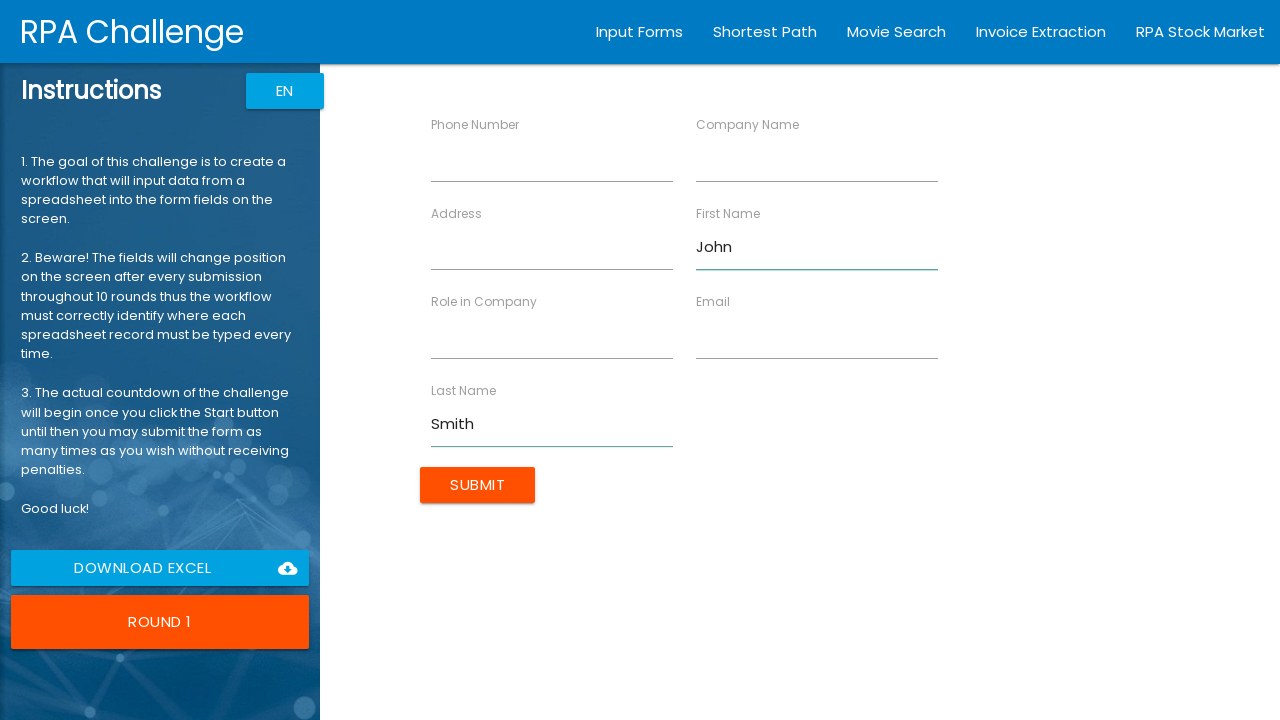

Filled company name field with 'Acme Corp' on input[ng-reflect-name='labelCompanyName']
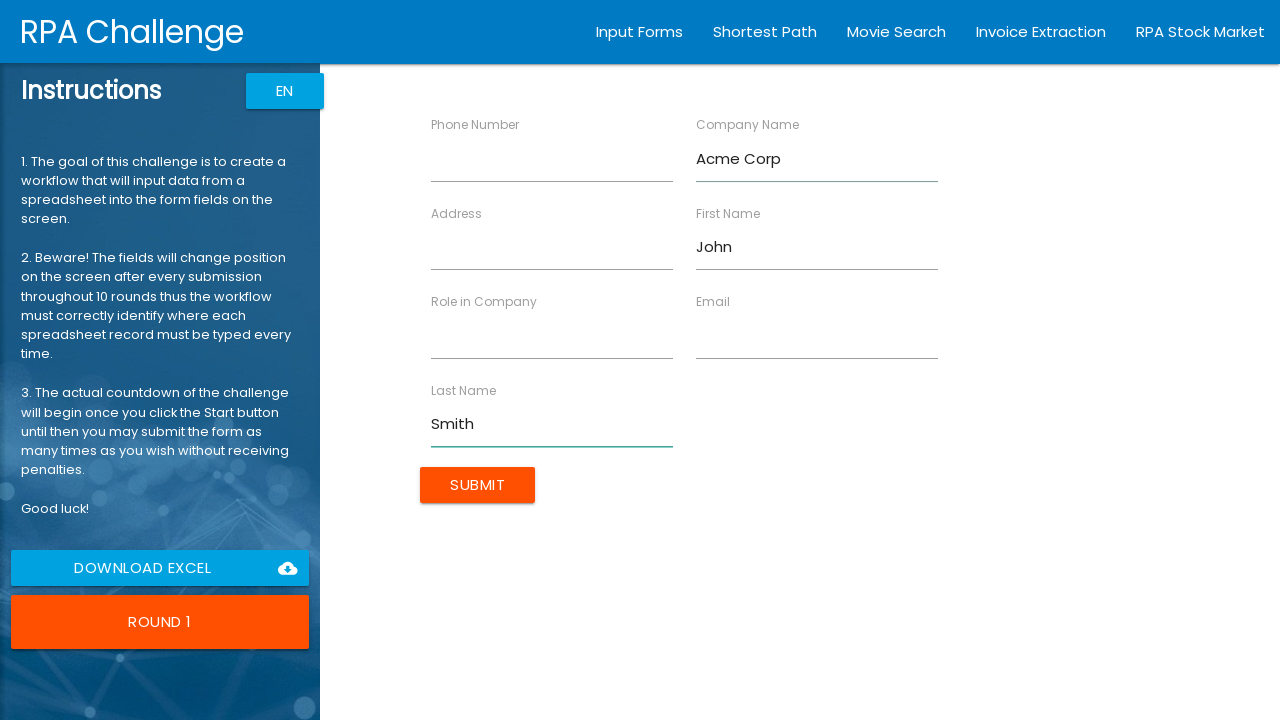

Filled role field with 'Manager' on input[ng-reflect-name='labelRole']
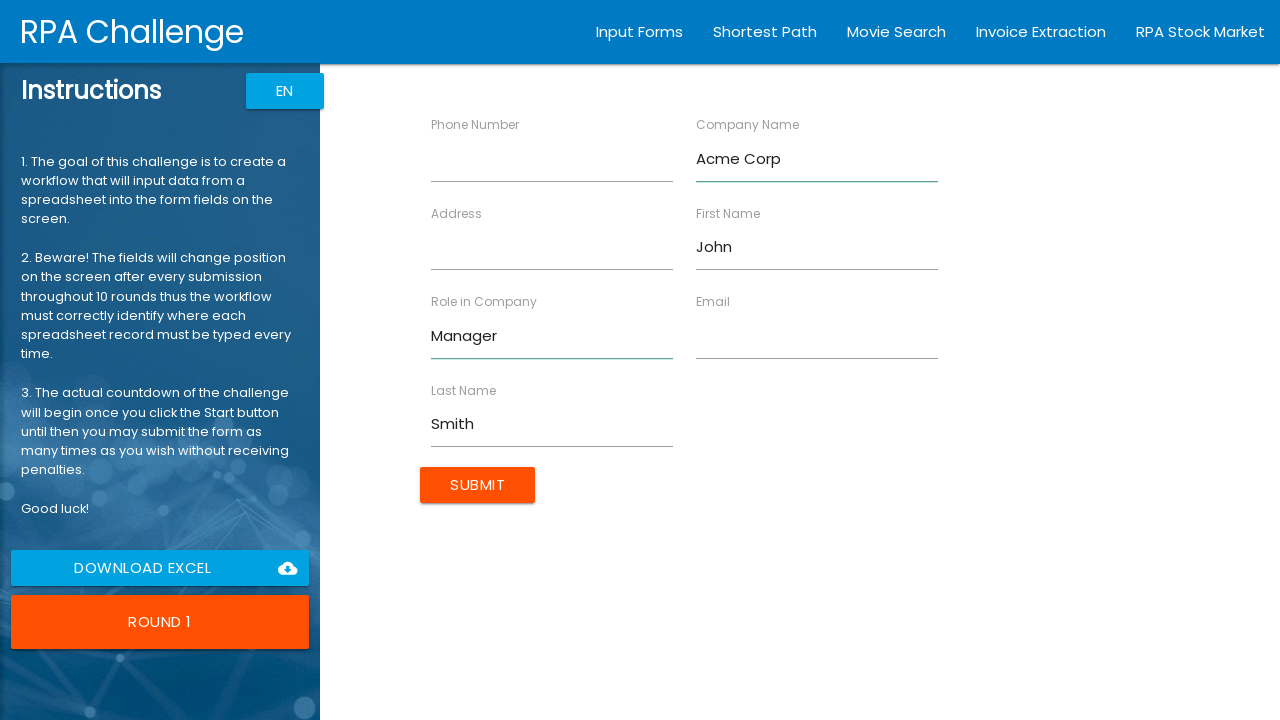

Filled address field with '123 Main St' on input[ng-reflect-name='labelAddress']
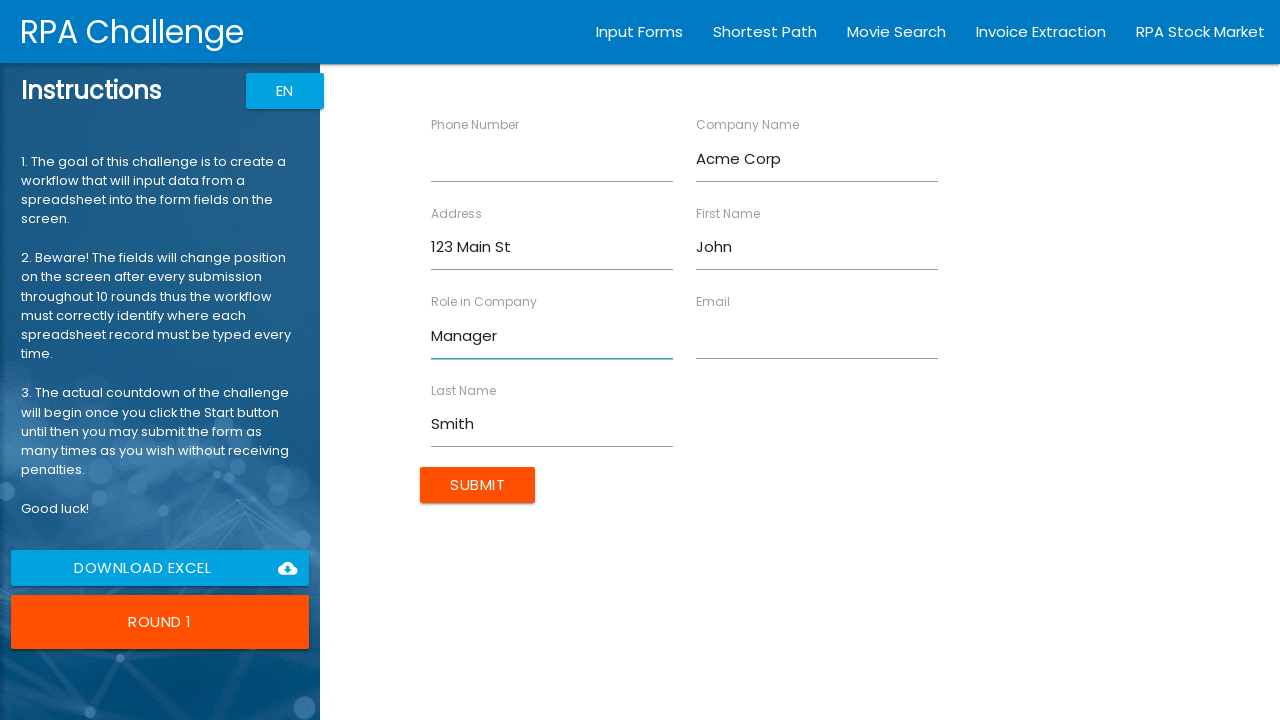

Filled email field with 'john.smith@example.com' on input[ng-reflect-name='labelEmail']
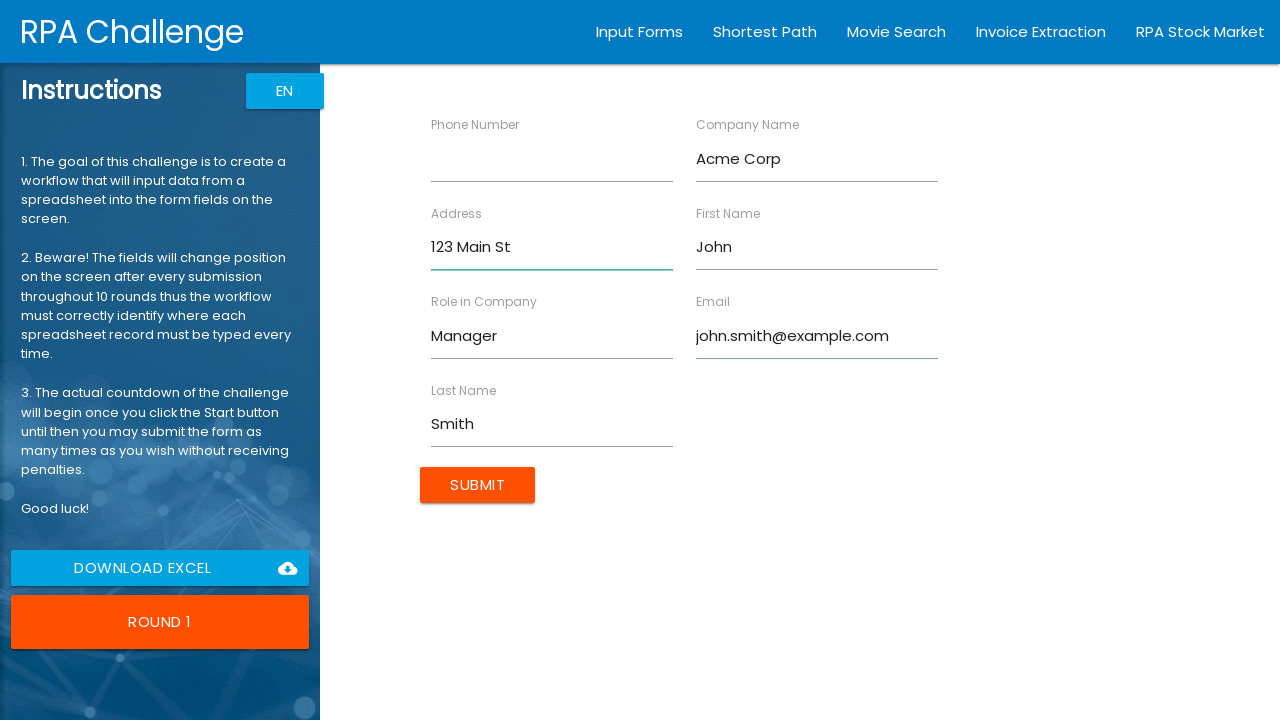

Filled phone field with '1234567890' on input[ng-reflect-name='labelPhone']
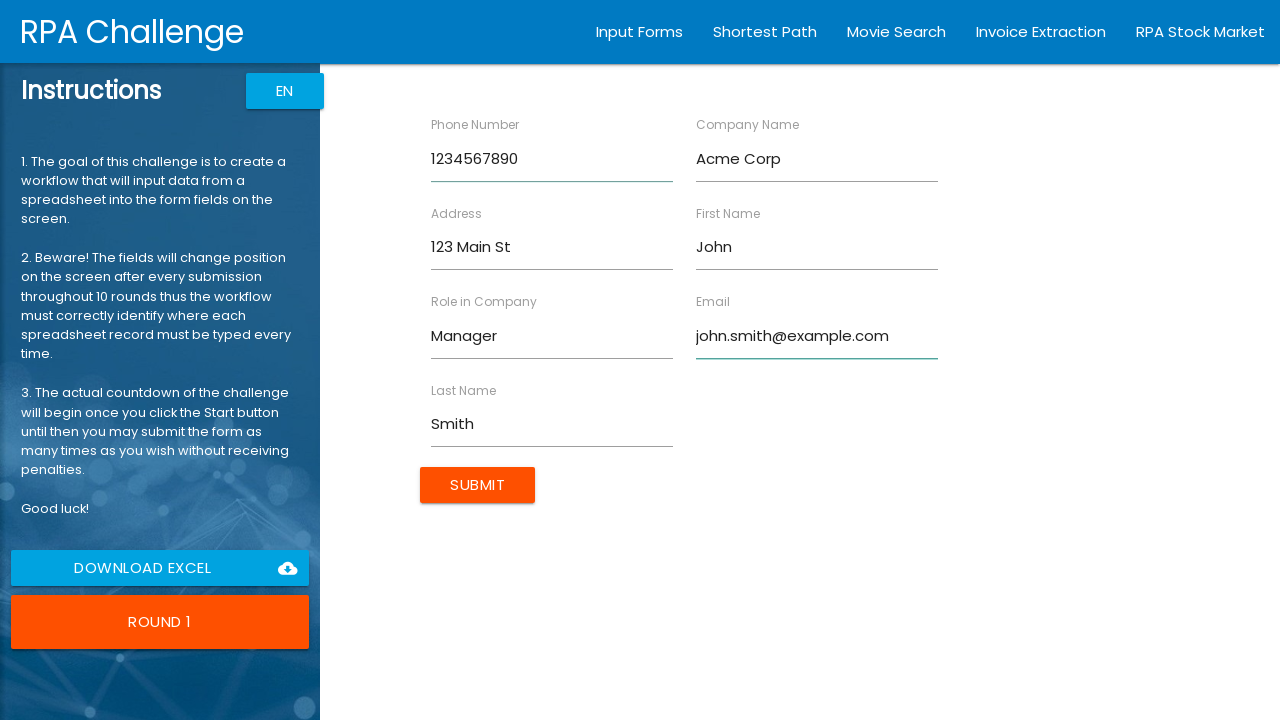

Submitted form for John Smith at (478, 485) on input[type='submit']
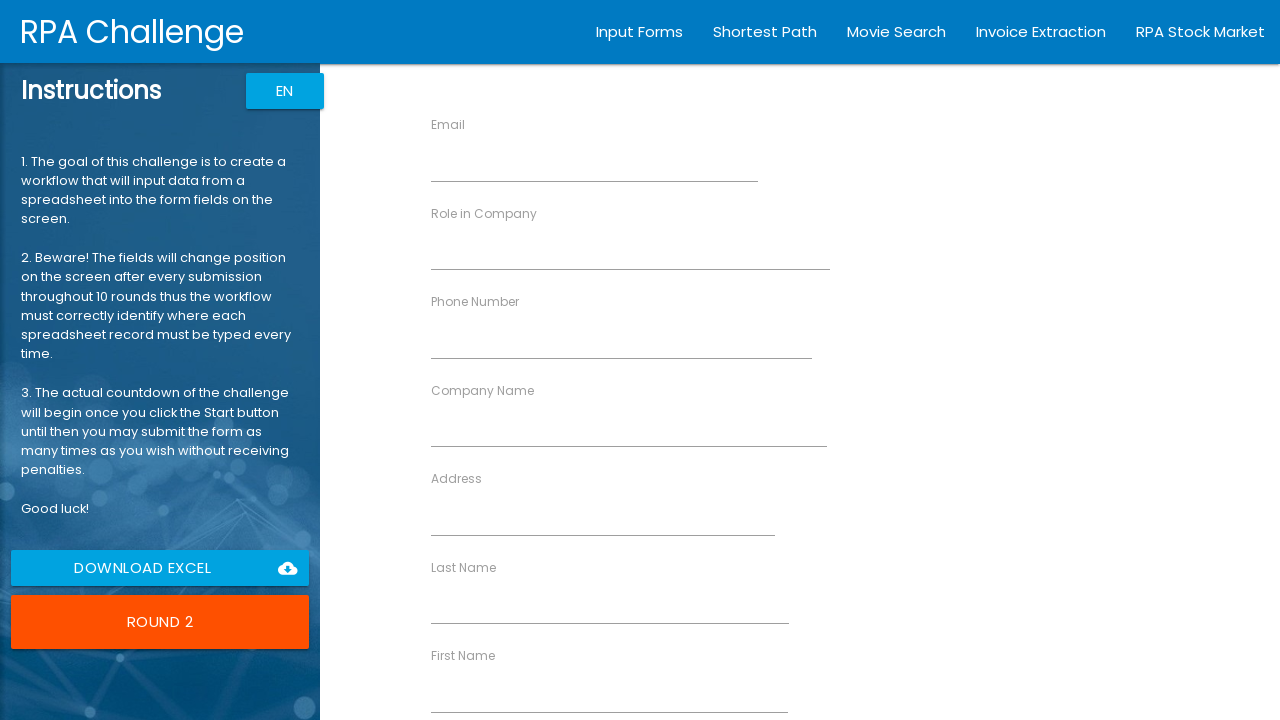

Filled first name field with 'Jane' on input[ng-reflect-name='labelFirstName']
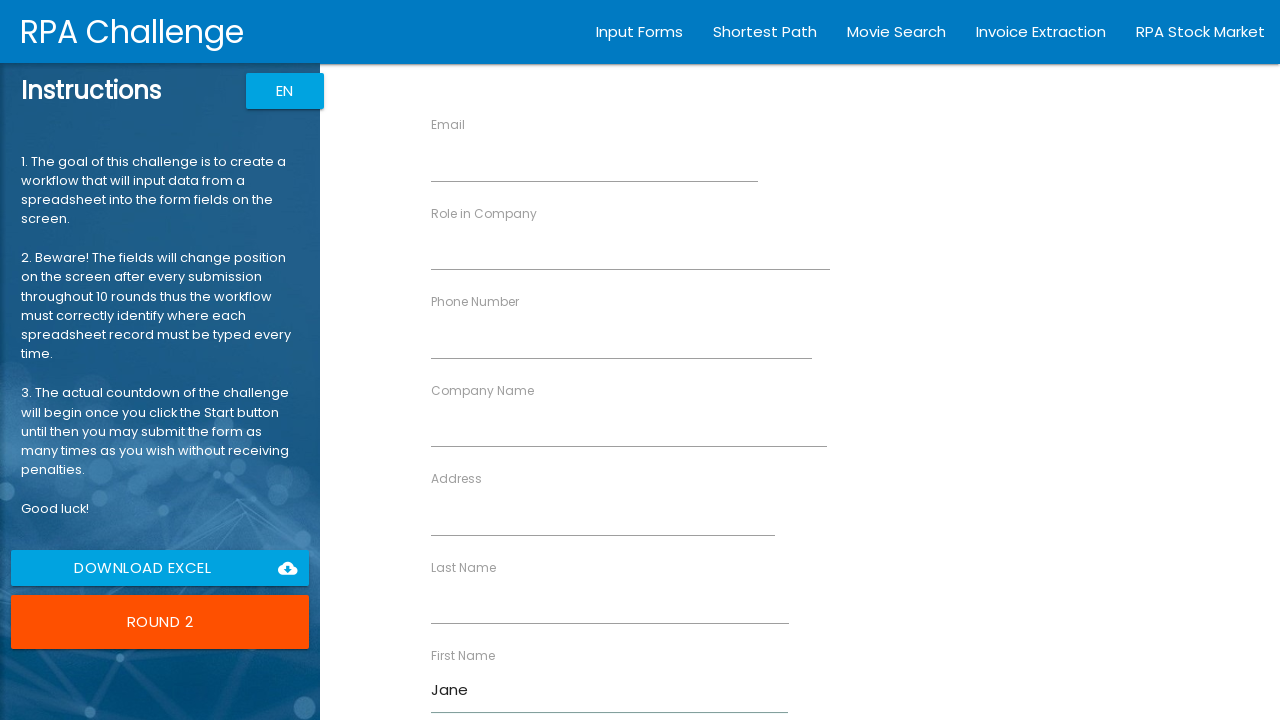

Filled last name field with 'Doe' on input[ng-reflect-name='labelLastName']
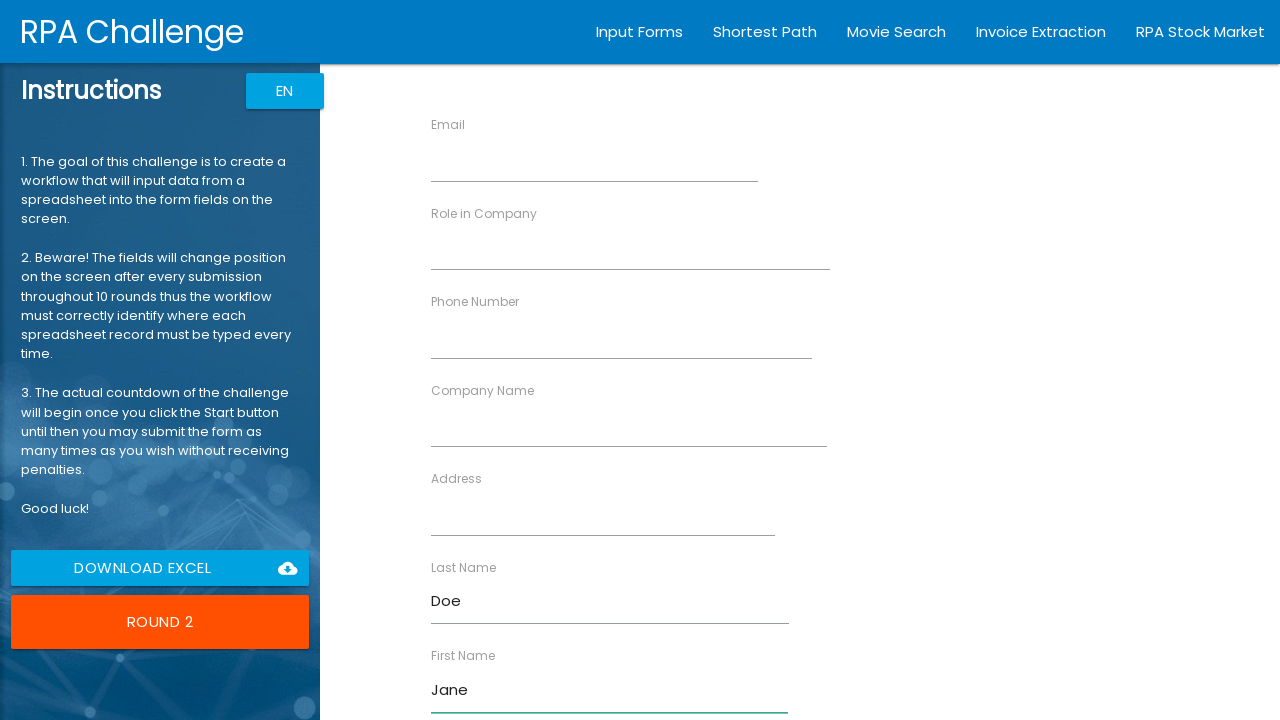

Filled company name field with 'Tech Inc' on input[ng-reflect-name='labelCompanyName']
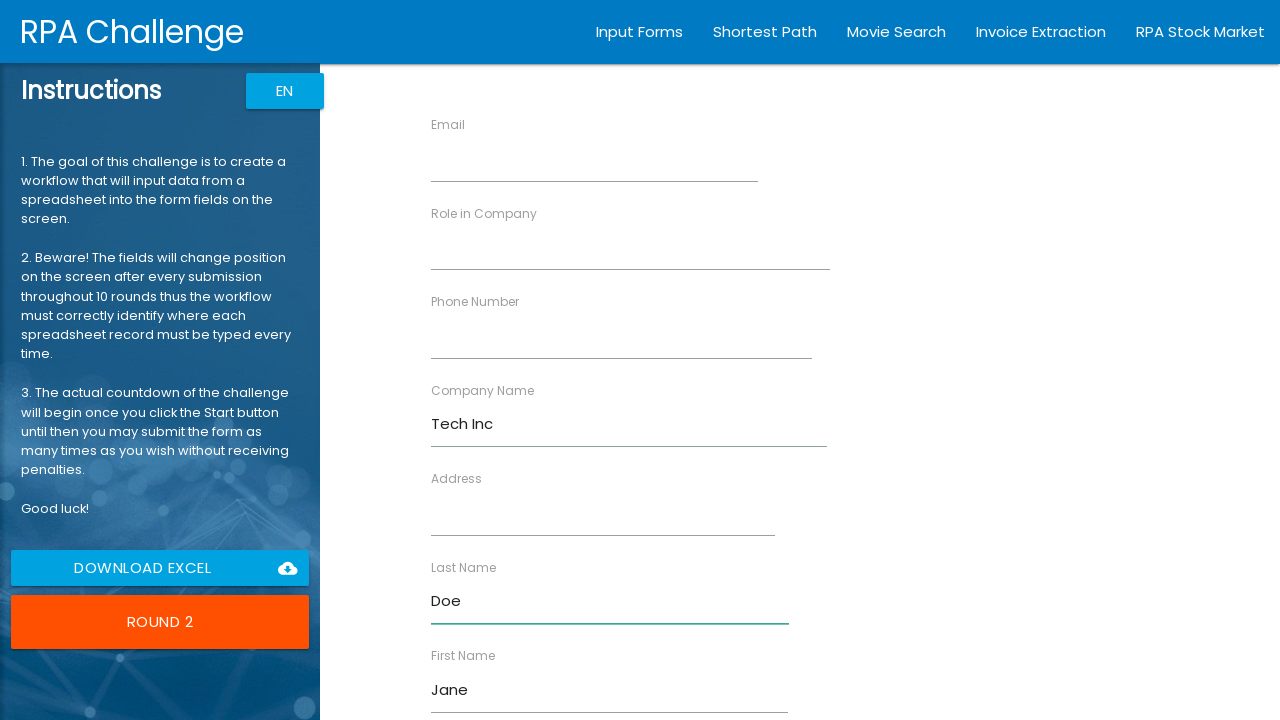

Filled role field with 'Developer' on input[ng-reflect-name='labelRole']
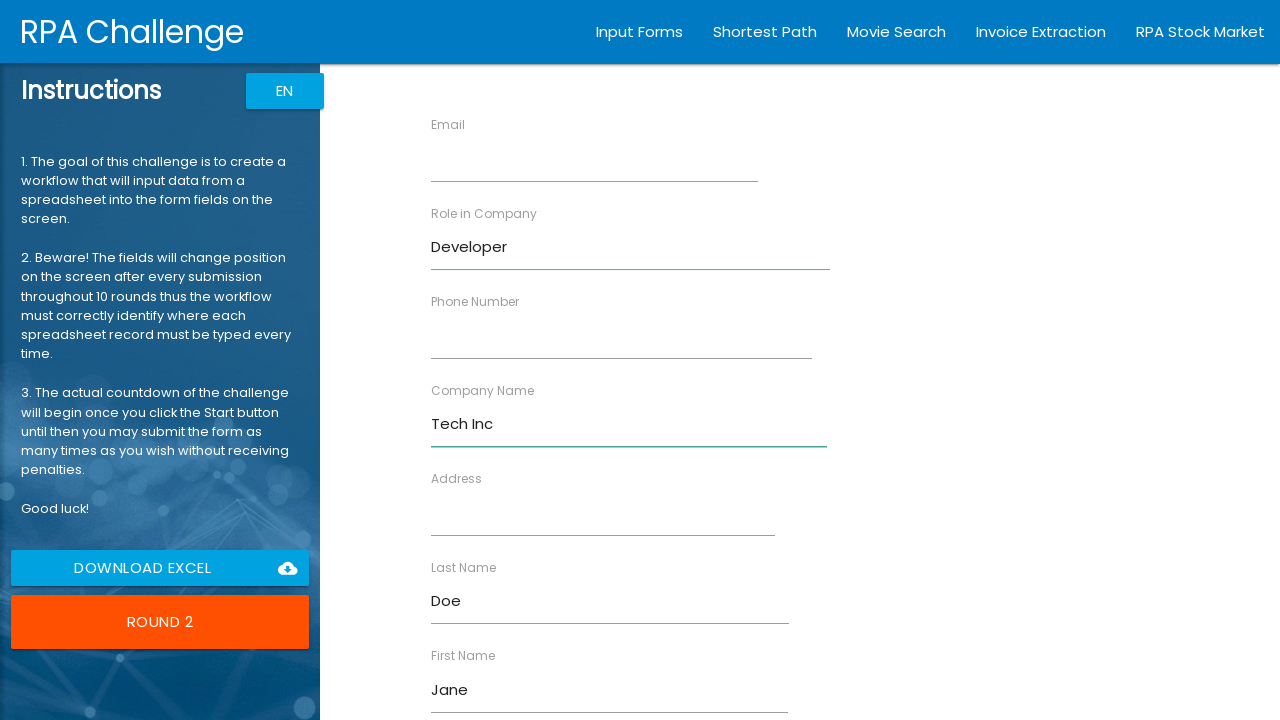

Filled address field with '456 Oak Ave' on input[ng-reflect-name='labelAddress']
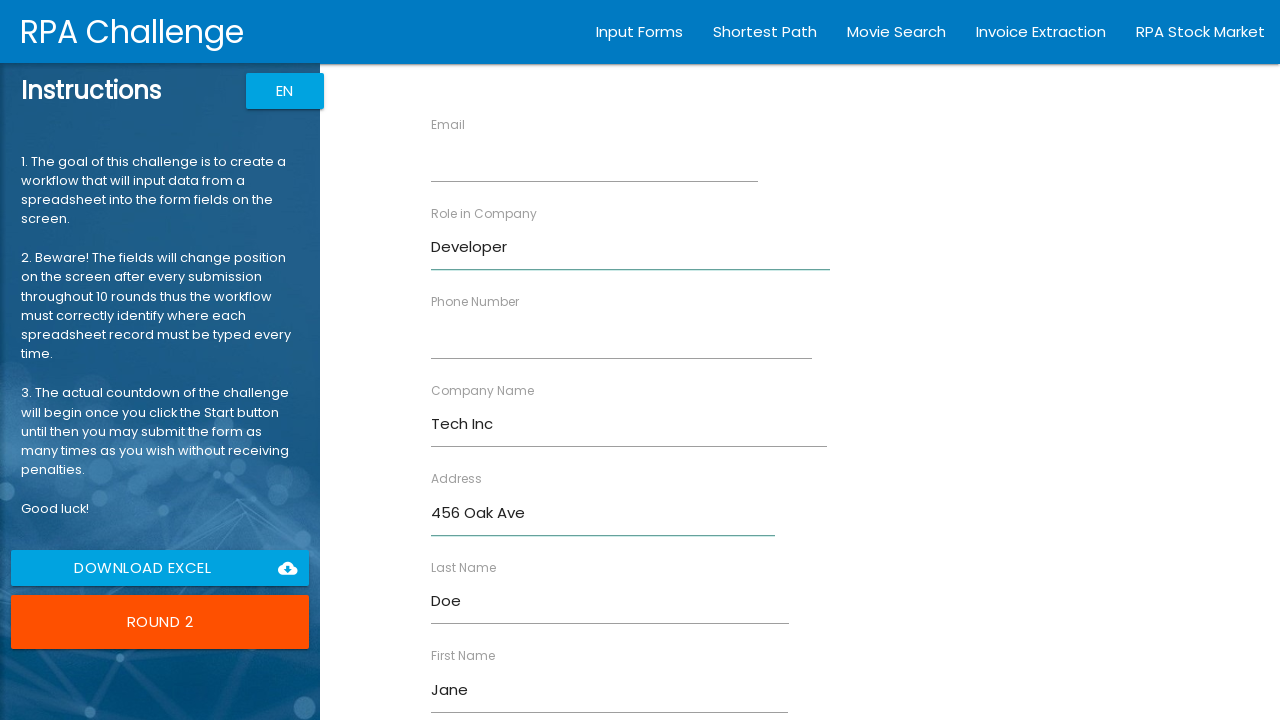

Filled email field with 'jane.doe@example.com' on input[ng-reflect-name='labelEmail']
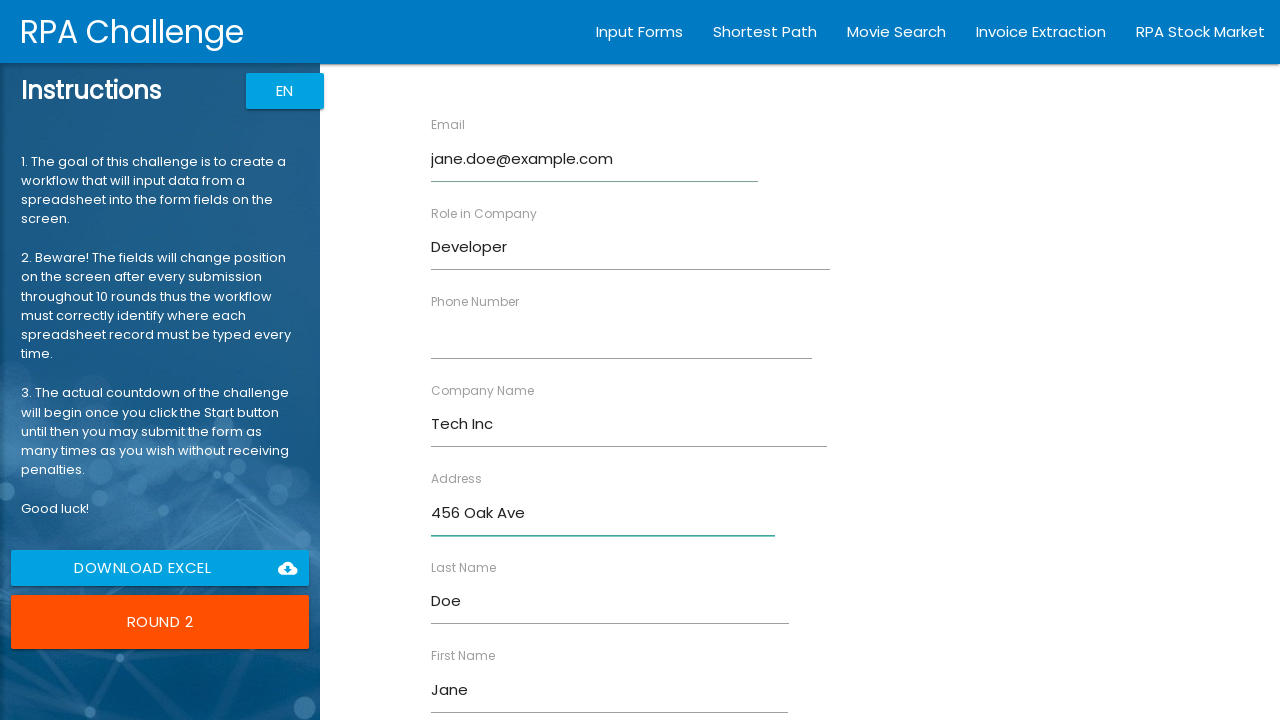

Filled phone field with '2345678901' on input[ng-reflect-name='labelPhone']
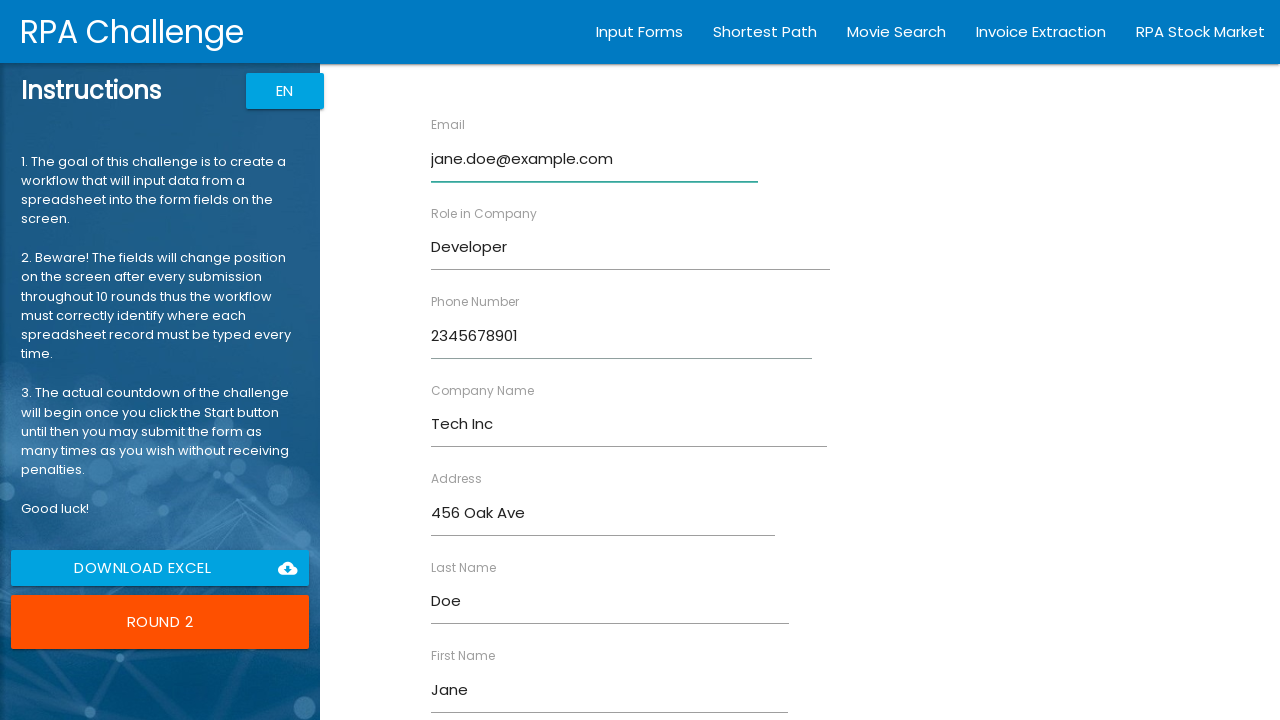

Submitted form for Jane Doe at (478, 688) on input[type='submit']
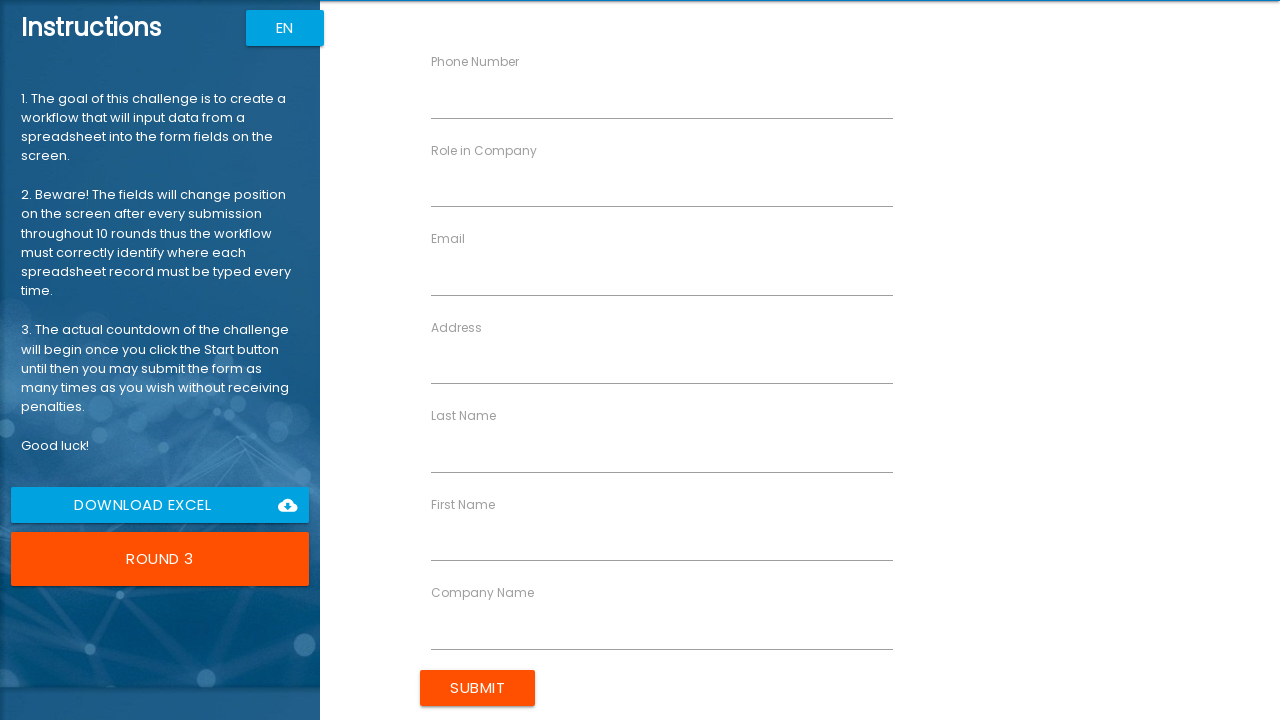

Filled first name field with 'Michael' on input[ng-reflect-name='labelFirstName']
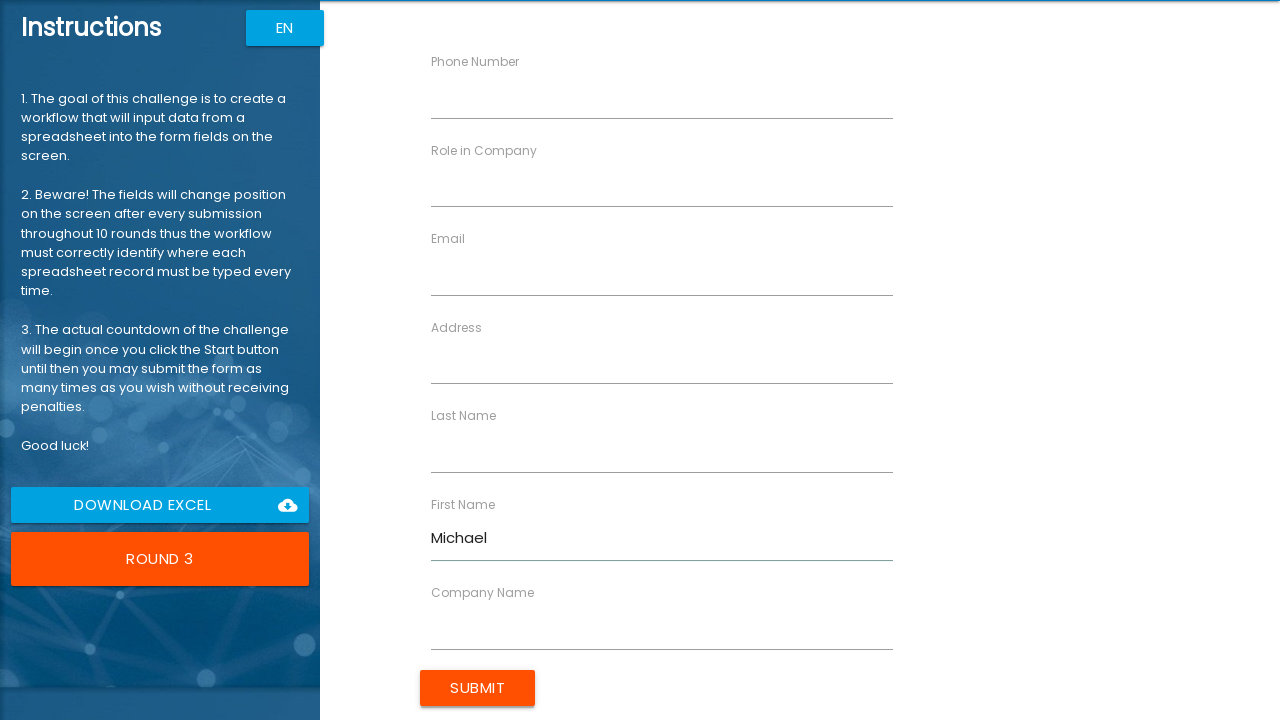

Filled last name field with 'Johnson' on input[ng-reflect-name='labelLastName']
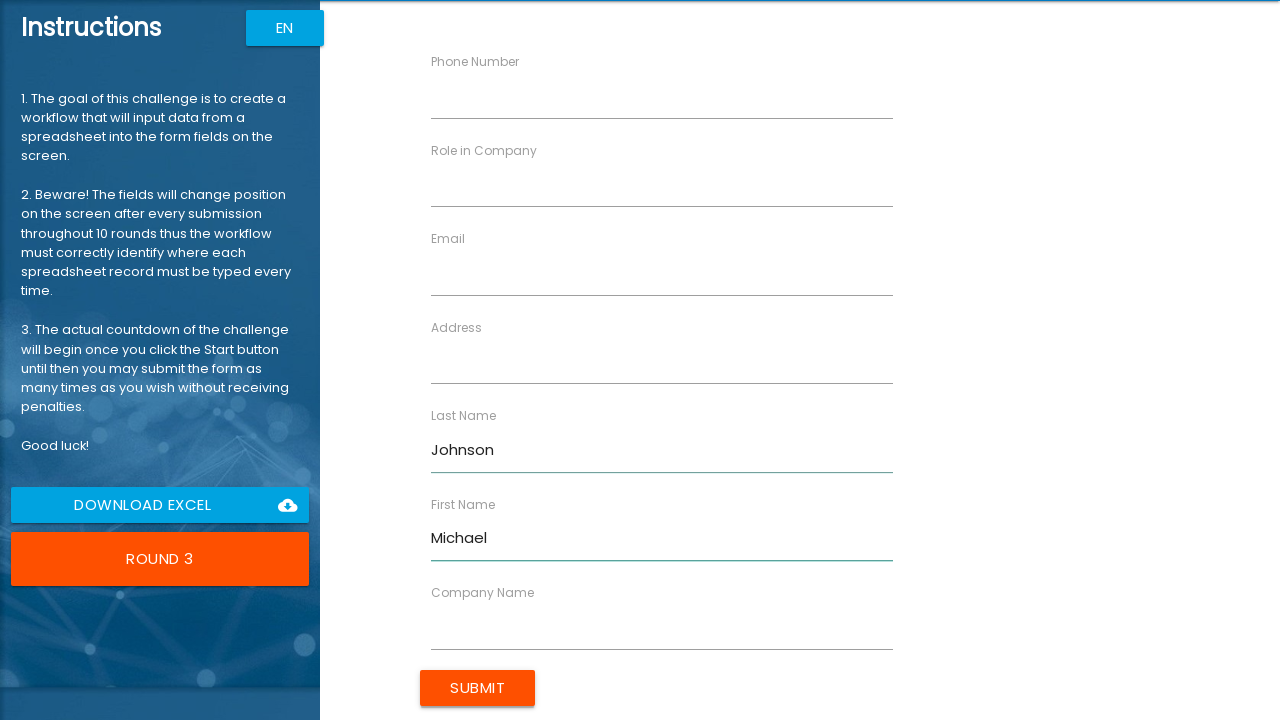

Filled company name field with 'Global Ltd' on input[ng-reflect-name='labelCompanyName']
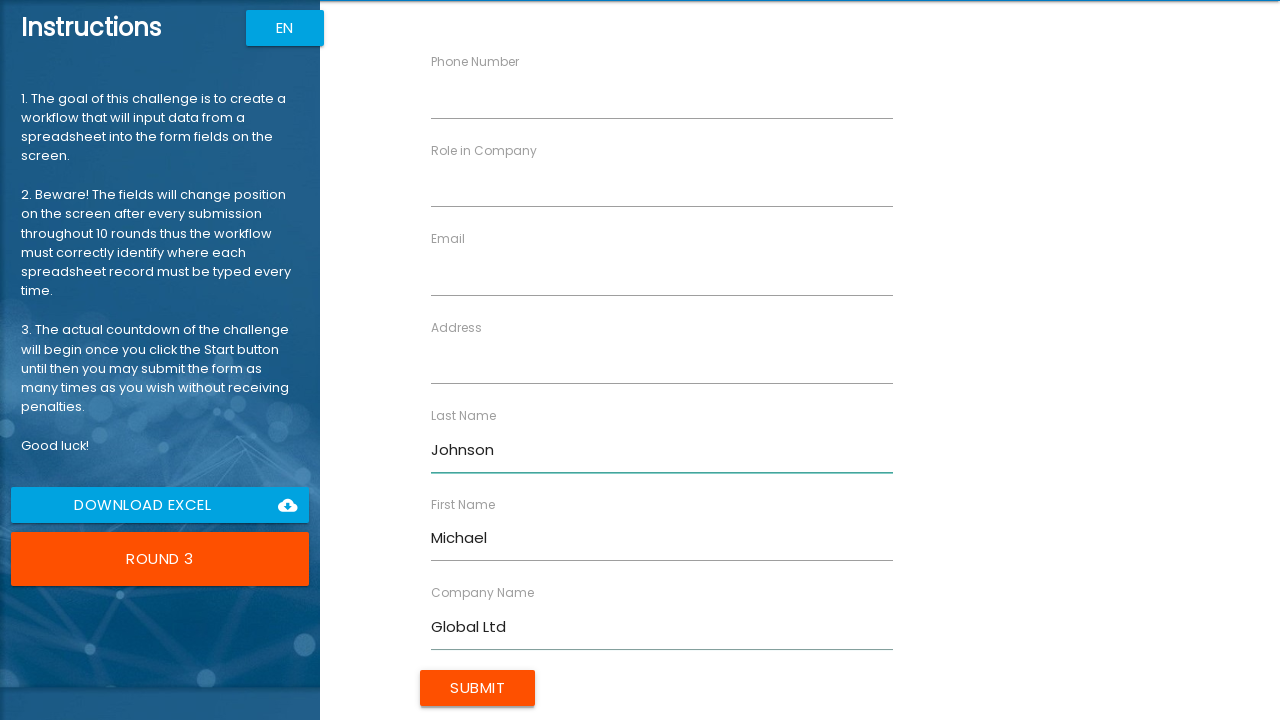

Filled role field with 'Analyst' on input[ng-reflect-name='labelRole']
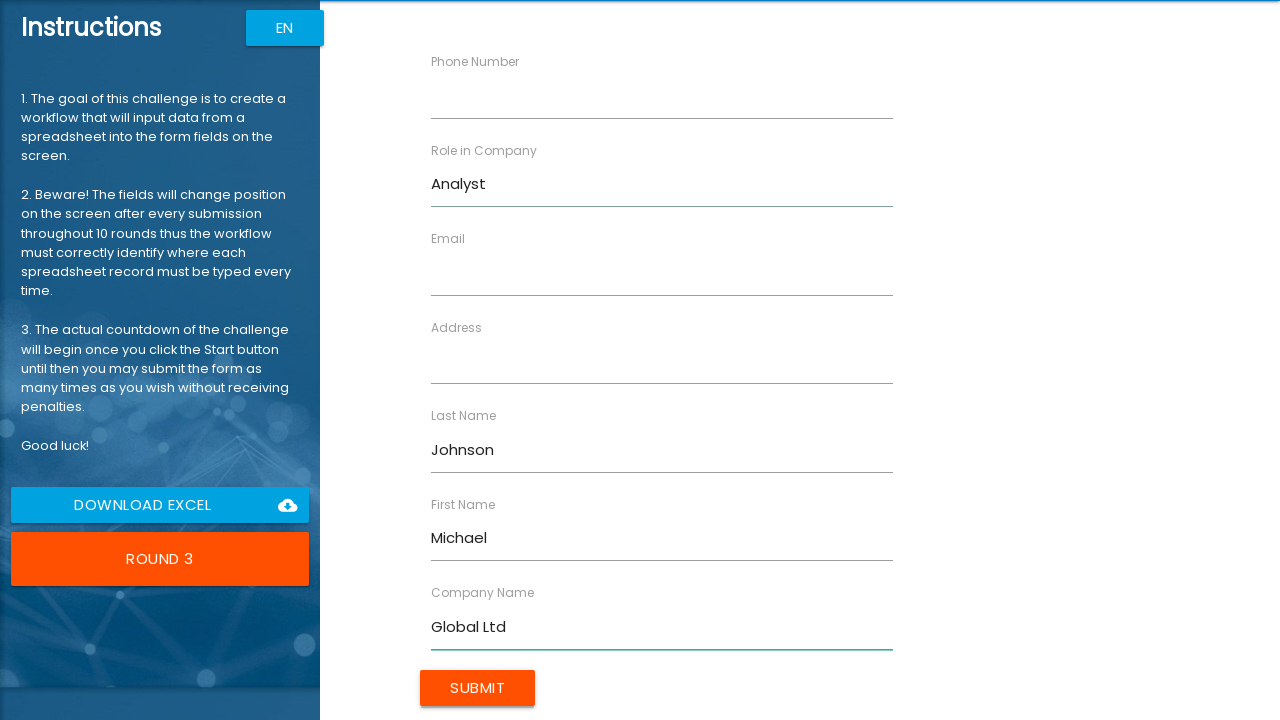

Filled address field with '789 Pine Rd' on input[ng-reflect-name='labelAddress']
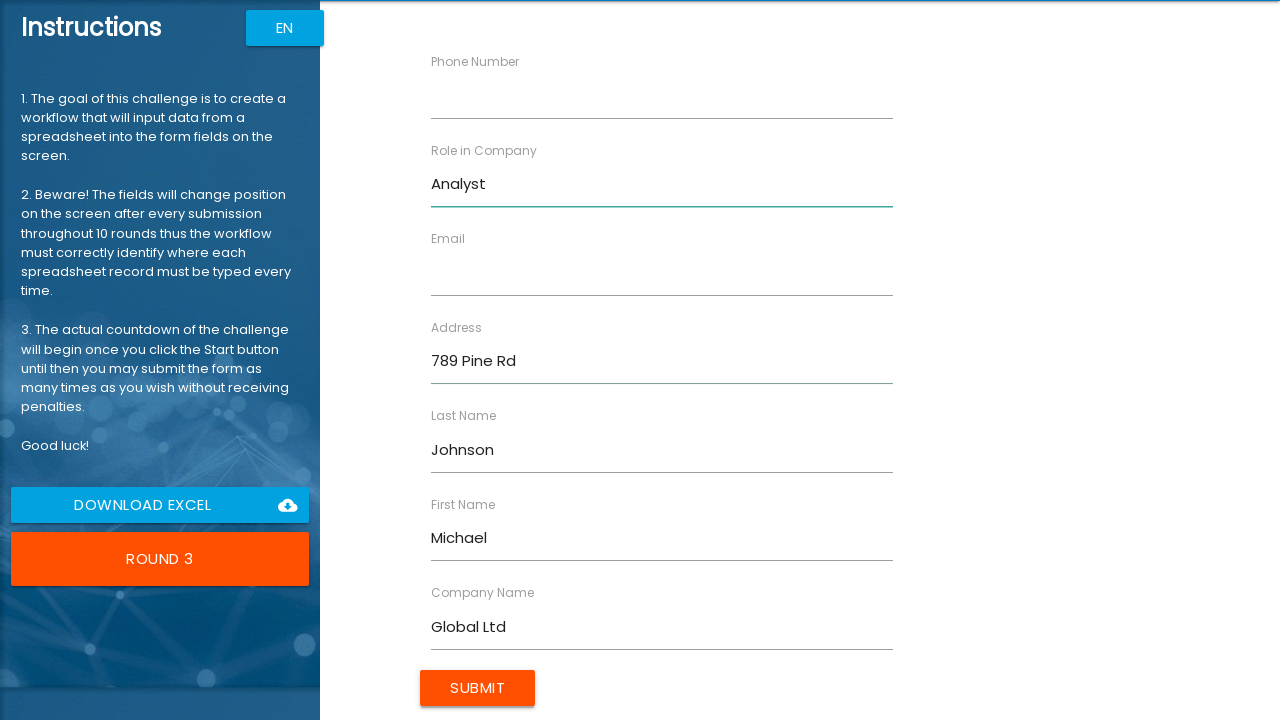

Filled email field with 'm.johnson@example.com' on input[ng-reflect-name='labelEmail']
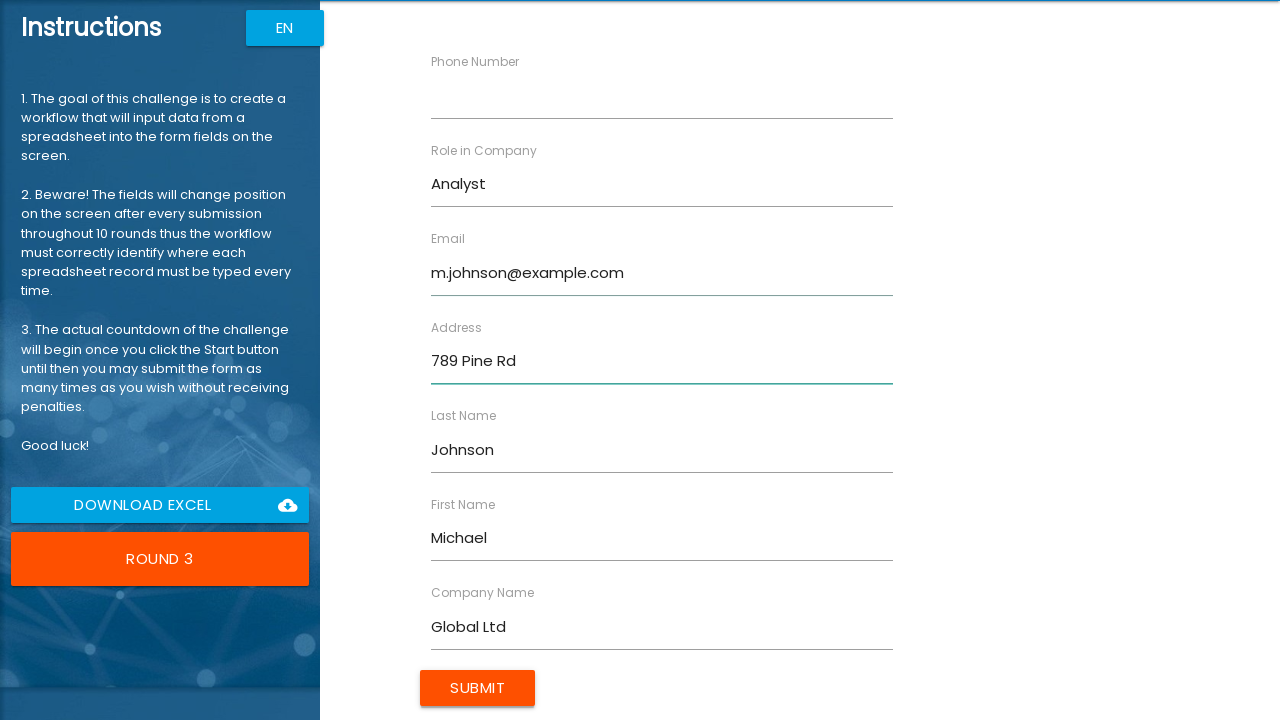

Filled phone field with '3456789012' on input[ng-reflect-name='labelPhone']
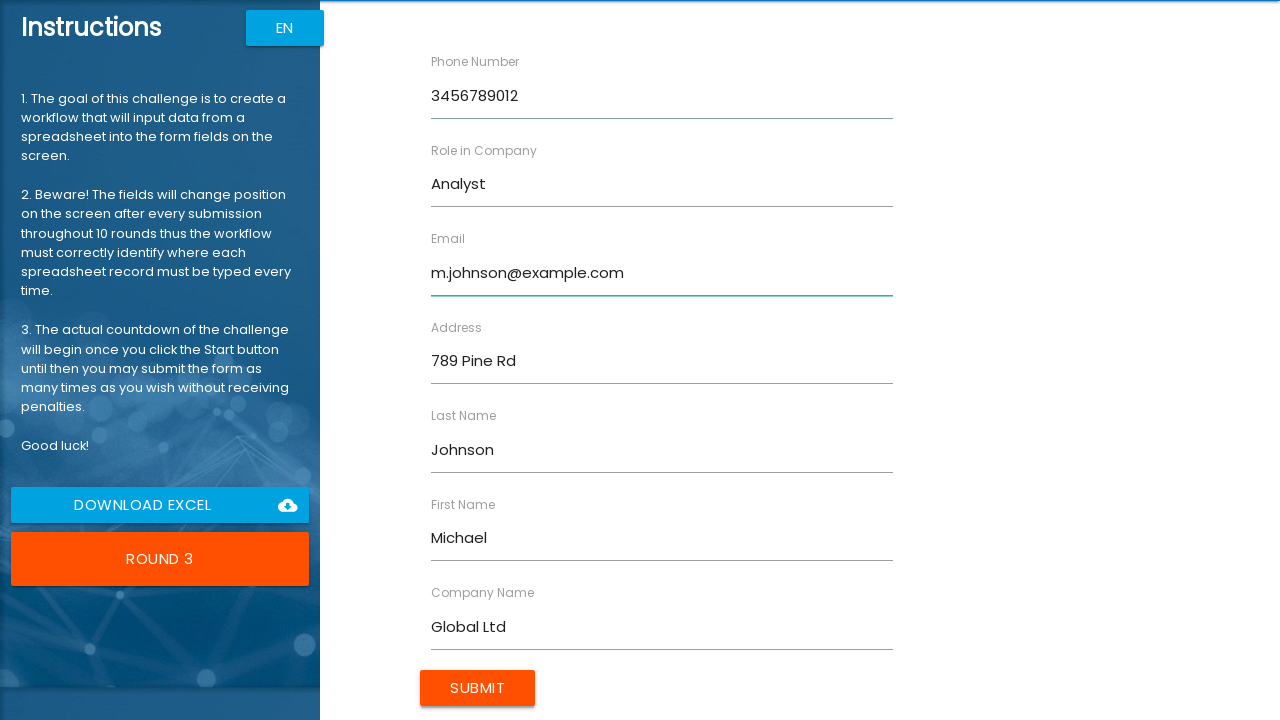

Submitted form for Michael Johnson at (478, 688) on input[type='submit']
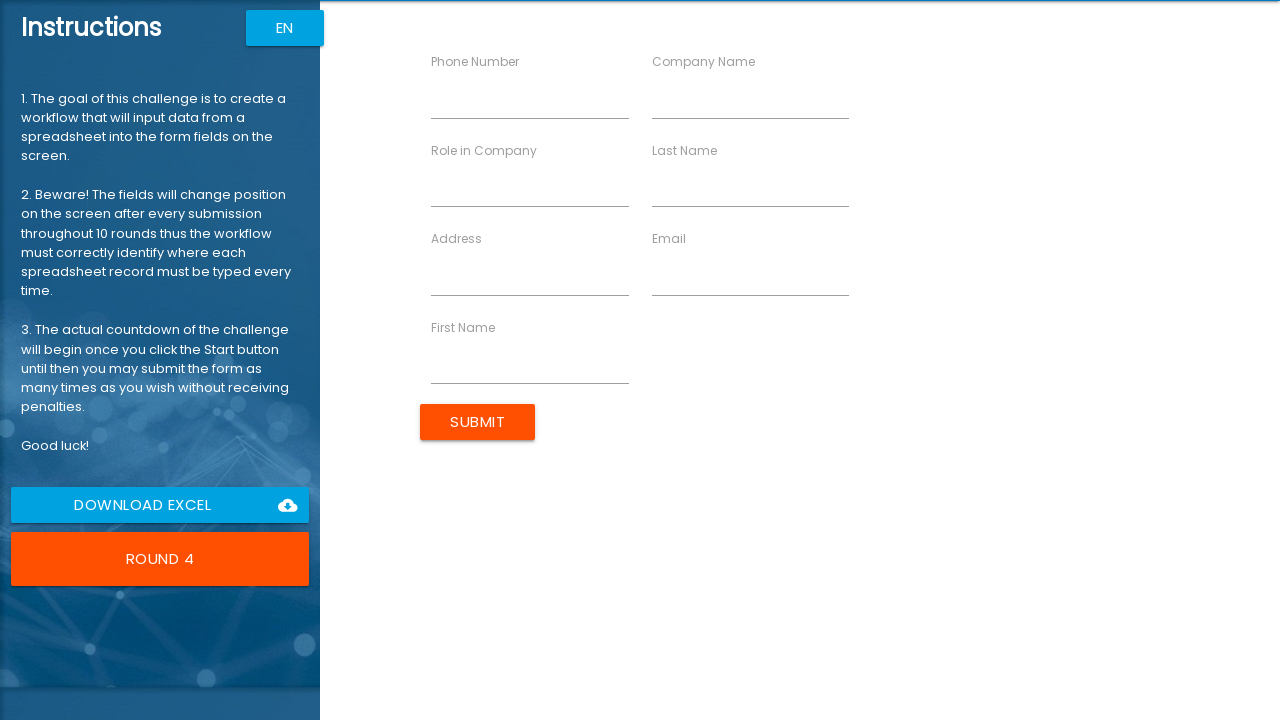

Filled first name field with 'Emily' on input[ng-reflect-name='labelFirstName']
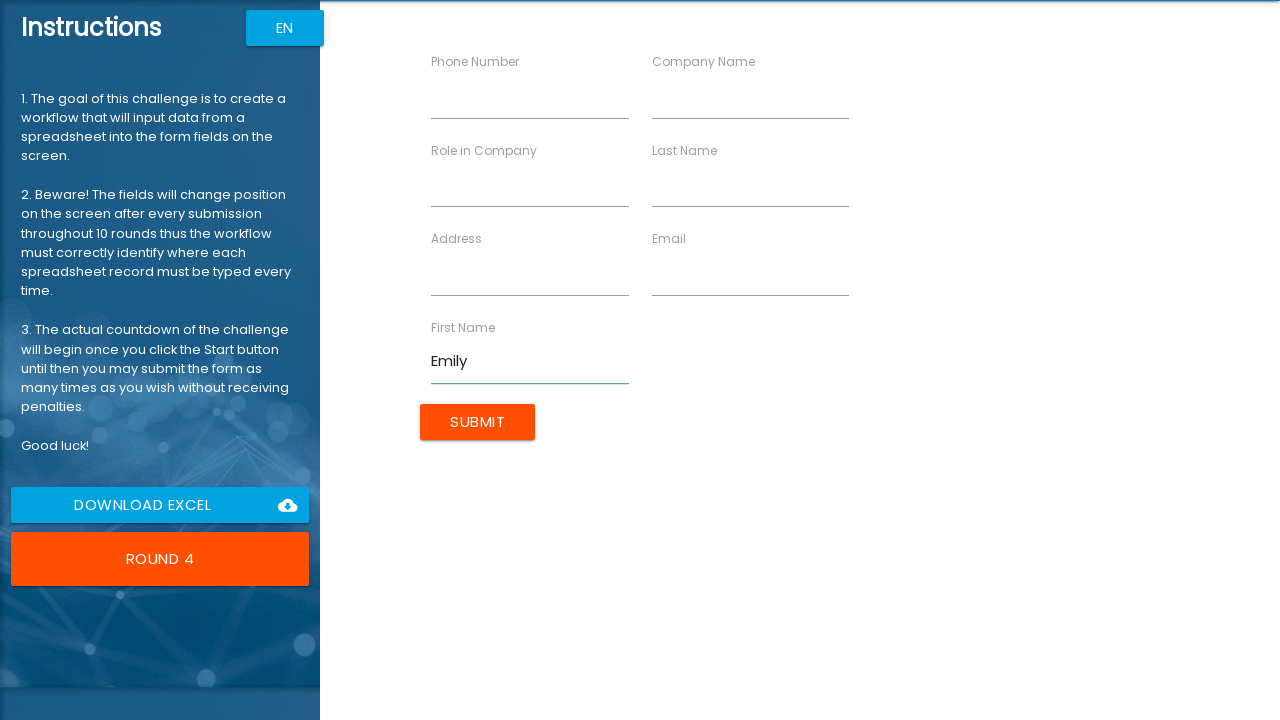

Filled last name field with 'Williams' on input[ng-reflect-name='labelLastName']
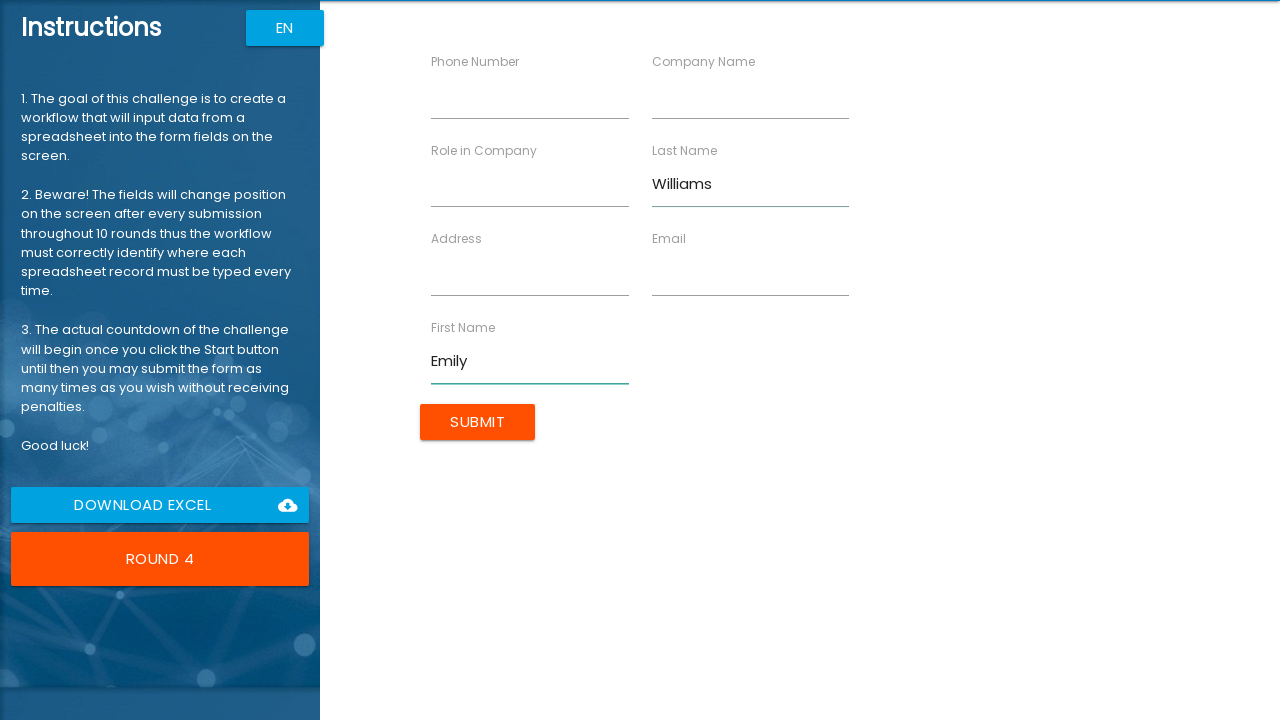

Filled company name field with 'StartUp Co' on input[ng-reflect-name='labelCompanyName']
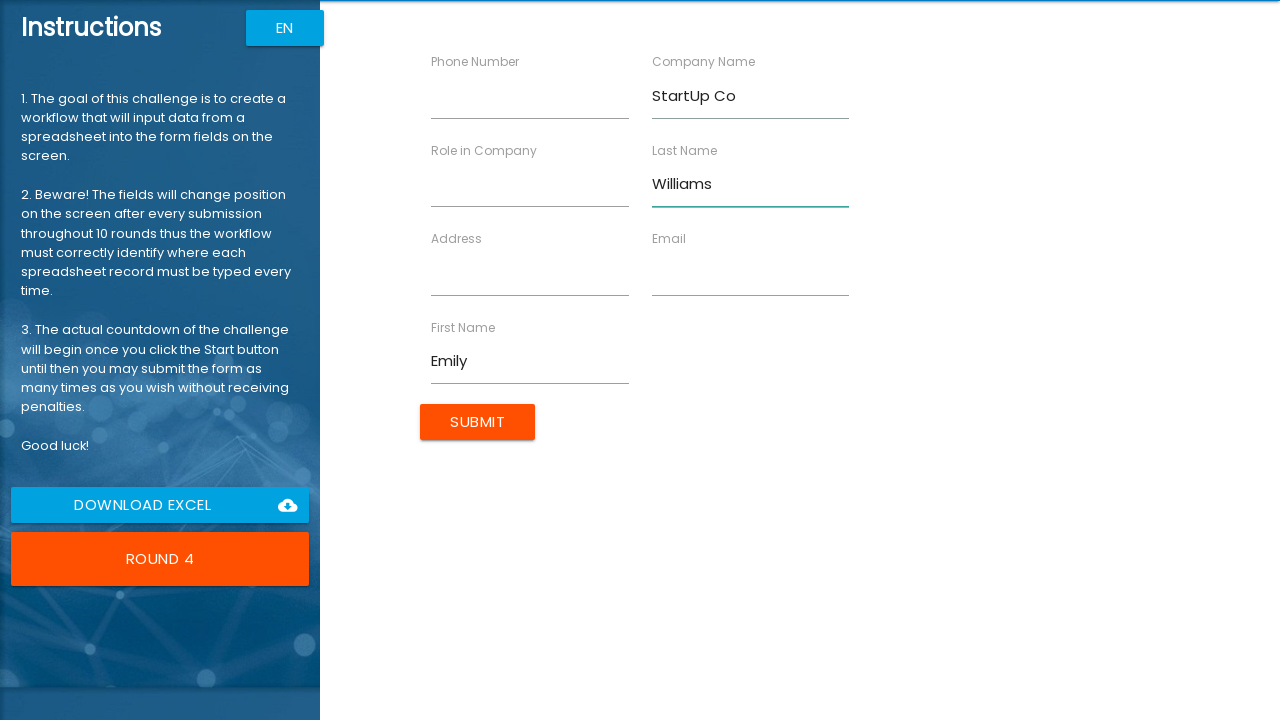

Filled role field with 'Designer' on input[ng-reflect-name='labelRole']
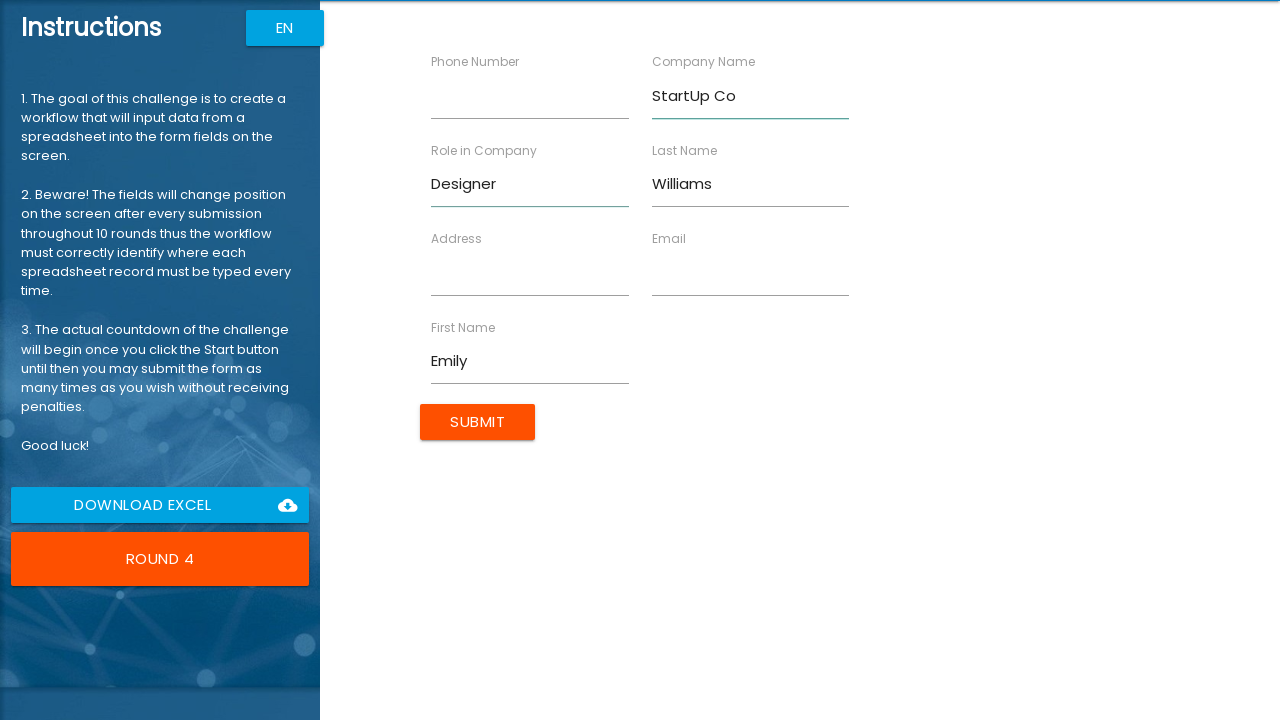

Filled address field with '321 Elm St' on input[ng-reflect-name='labelAddress']
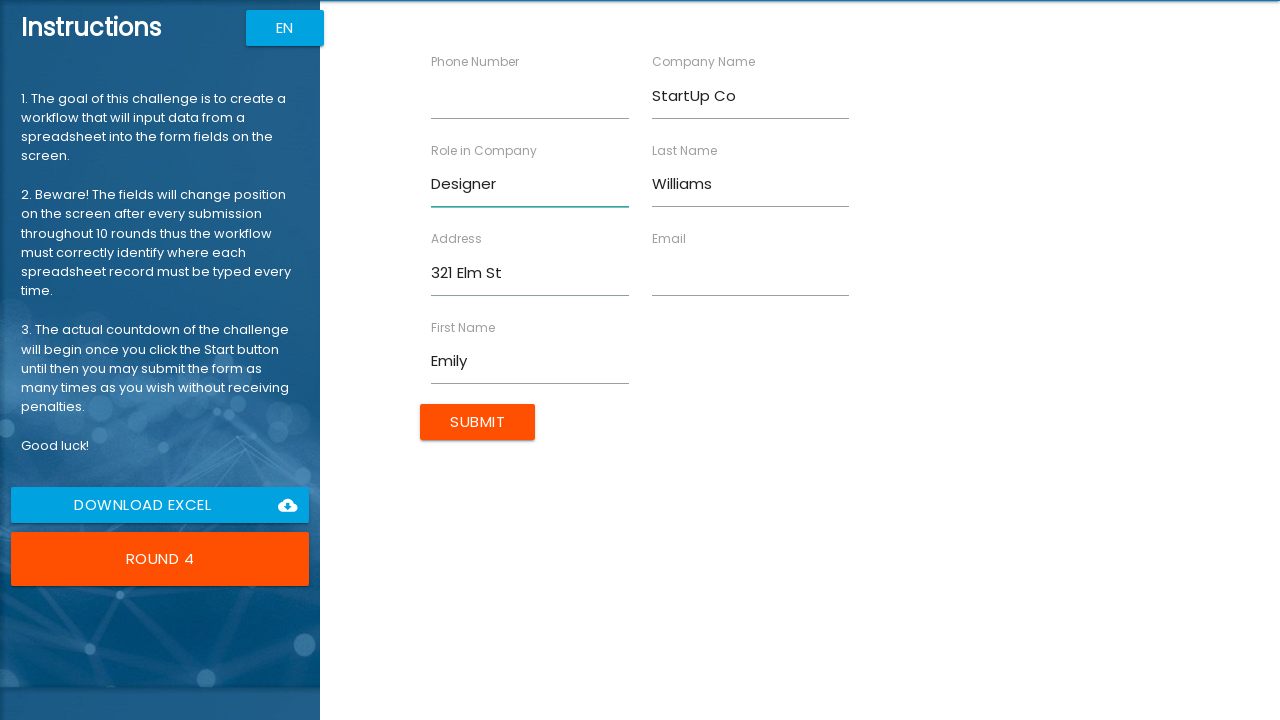

Filled email field with 'emily.w@example.com' on input[ng-reflect-name='labelEmail']
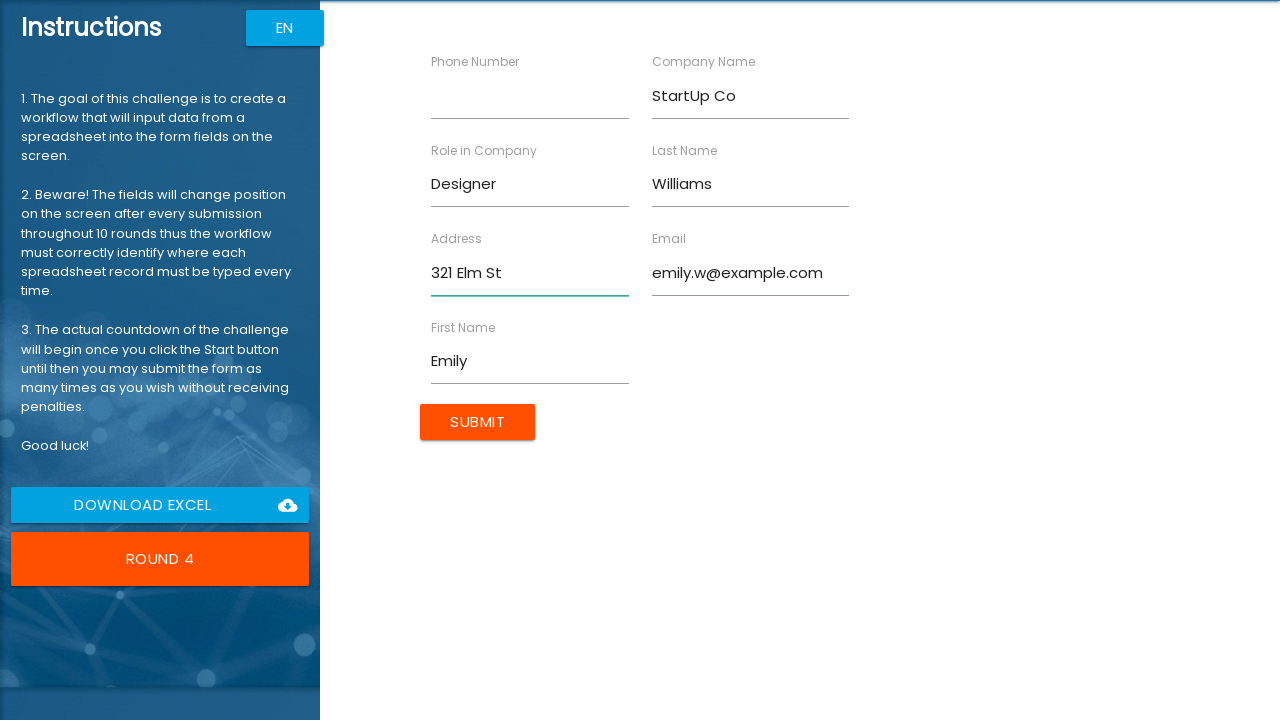

Filled phone field with '4567890123' on input[ng-reflect-name='labelPhone']
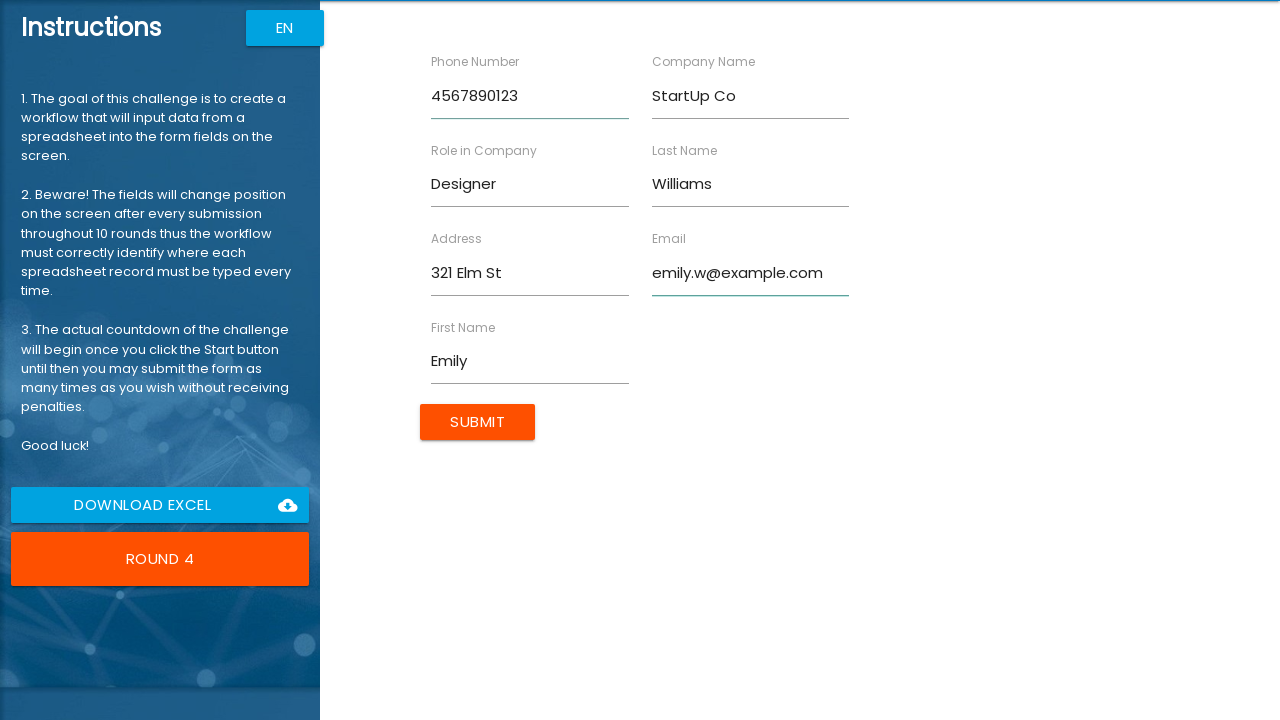

Submitted form for Emily Williams at (478, 422) on input[type='submit']
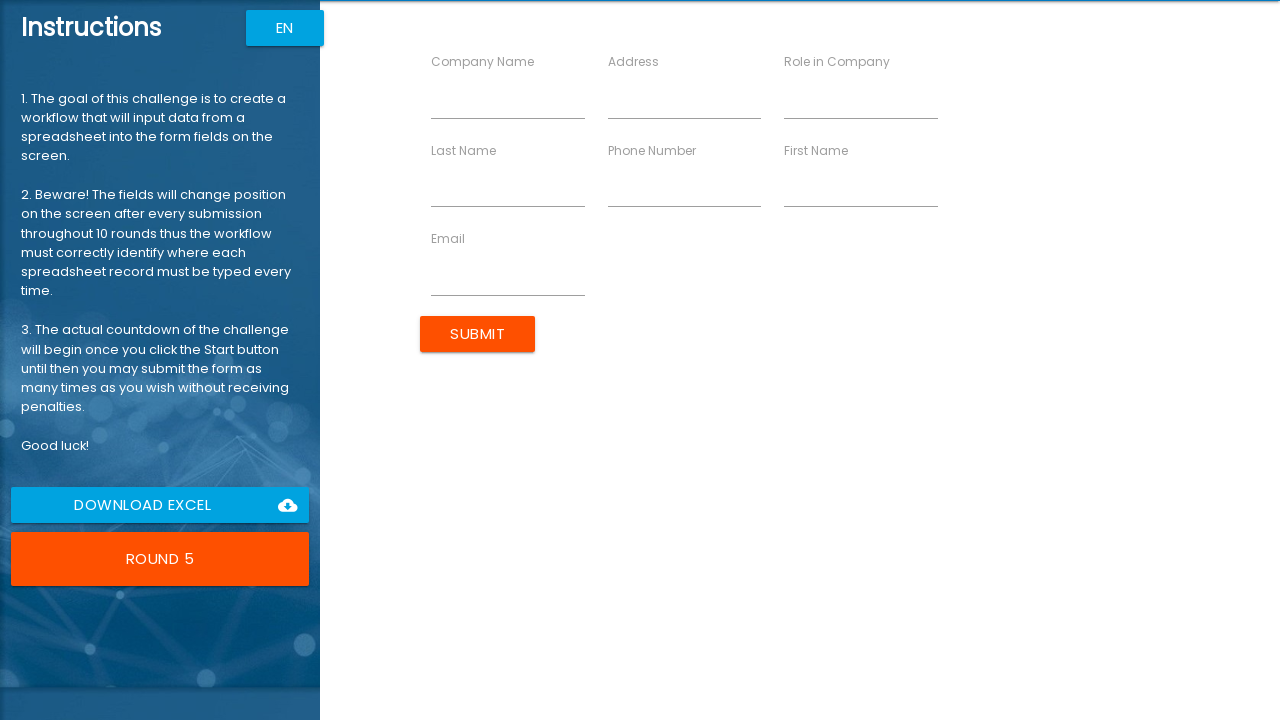

Filled first name field with 'David' on input[ng-reflect-name='labelFirstName']
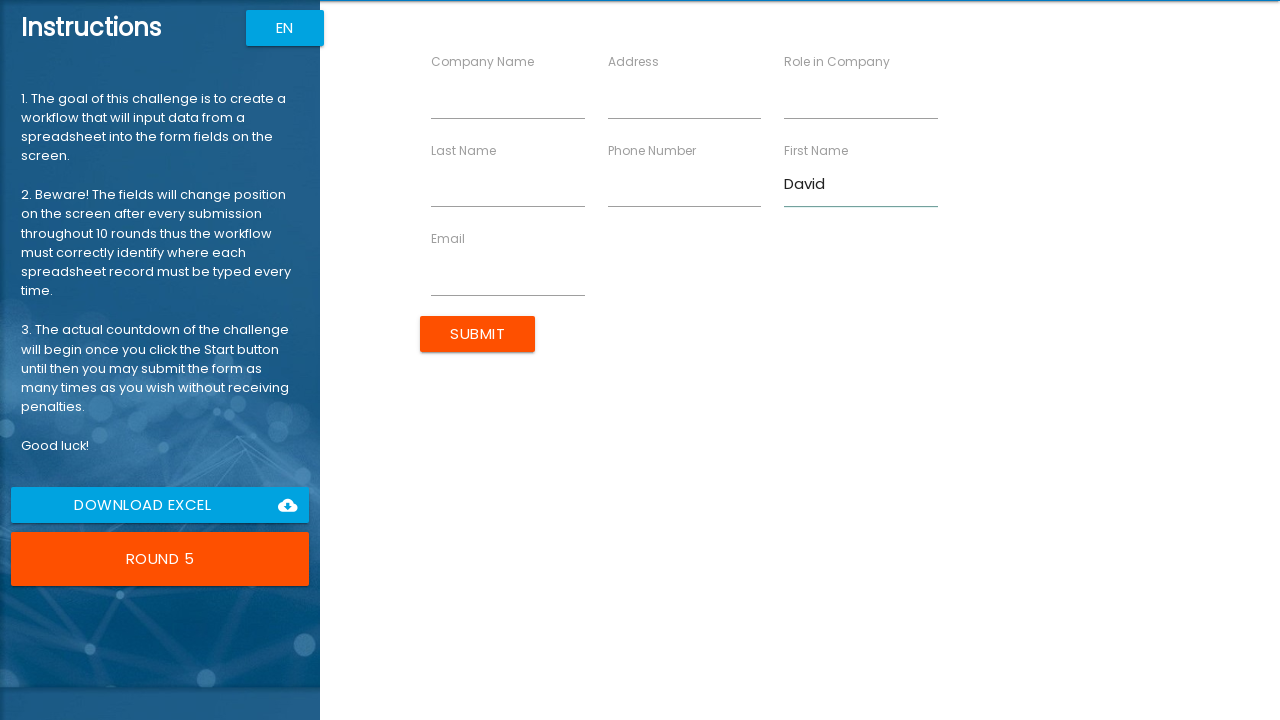

Filled last name field with 'Brown' on input[ng-reflect-name='labelLastName']
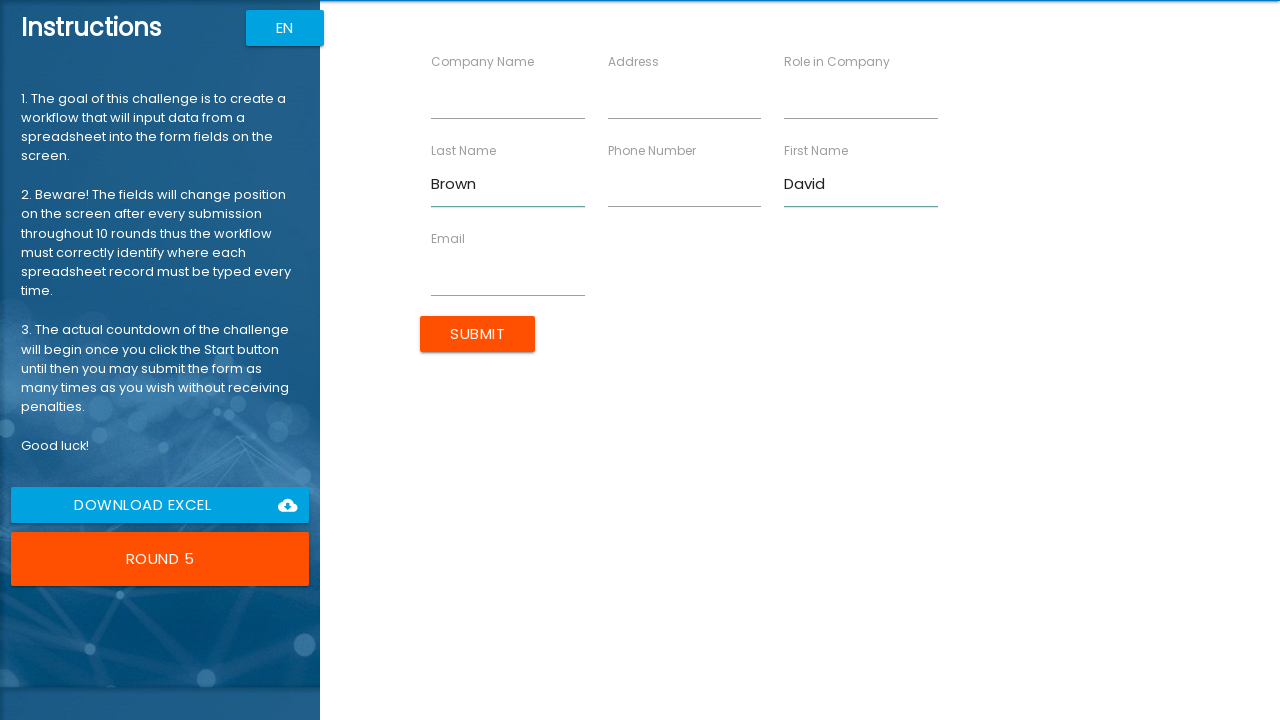

Filled company name field with 'Finance Plus' on input[ng-reflect-name='labelCompanyName']
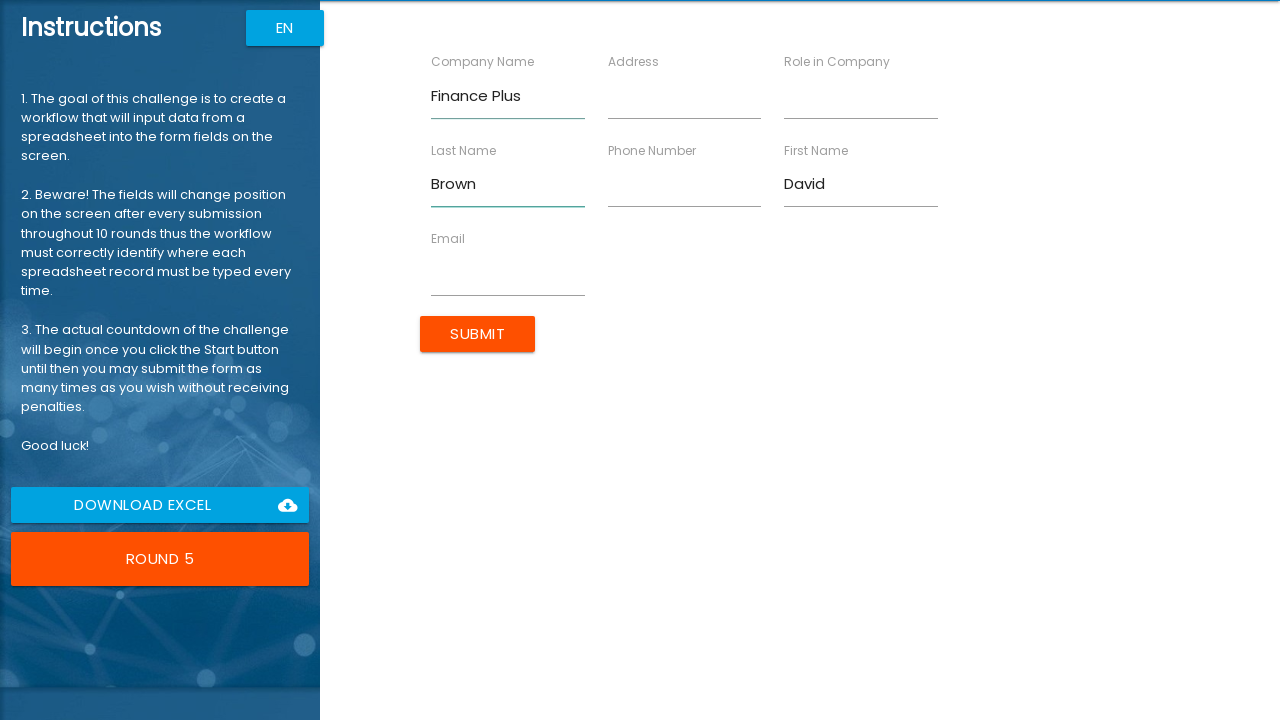

Filled role field with 'Accountant' on input[ng-reflect-name='labelRole']
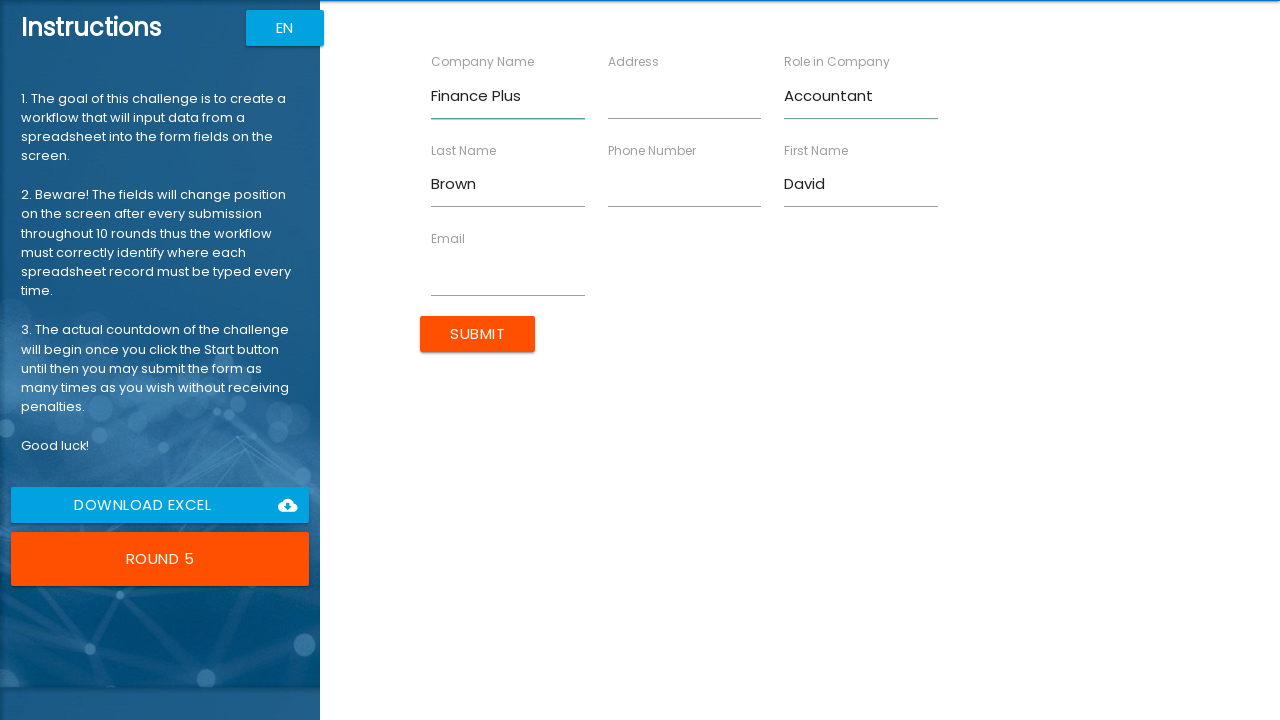

Filled address field with '654 Maple Dr' on input[ng-reflect-name='labelAddress']
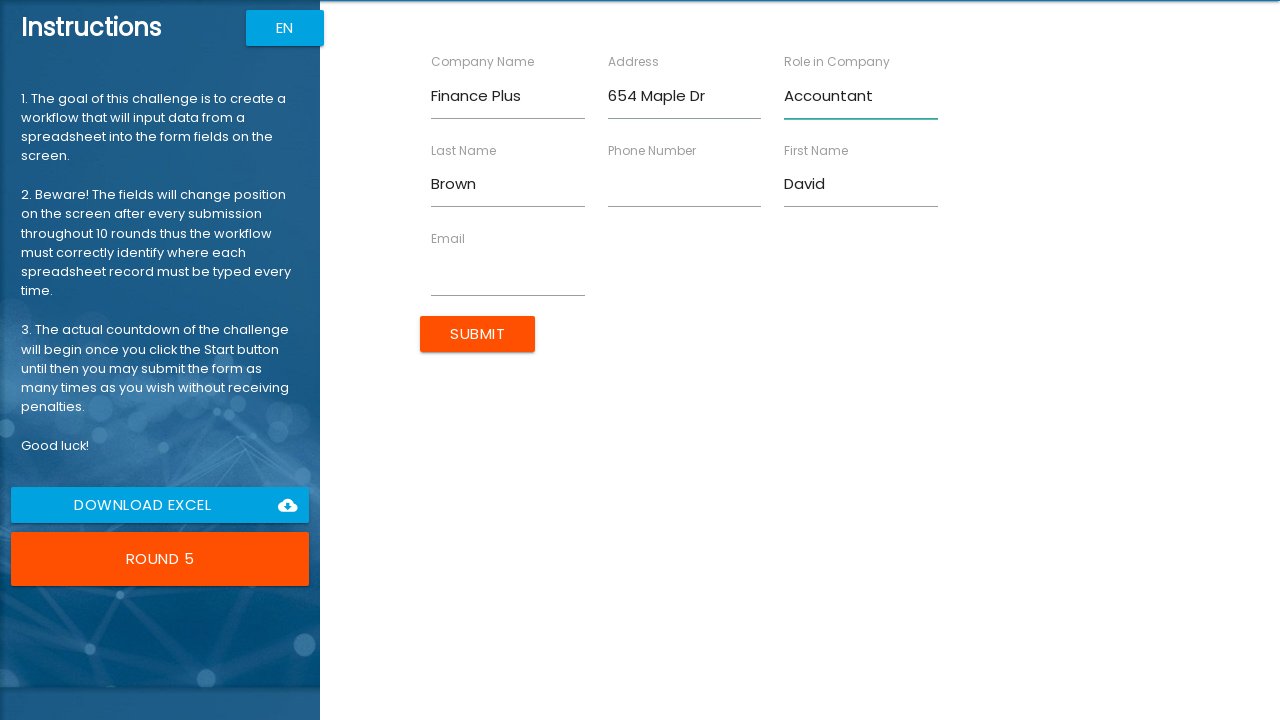

Filled email field with 'd.brown@example.com' on input[ng-reflect-name='labelEmail']
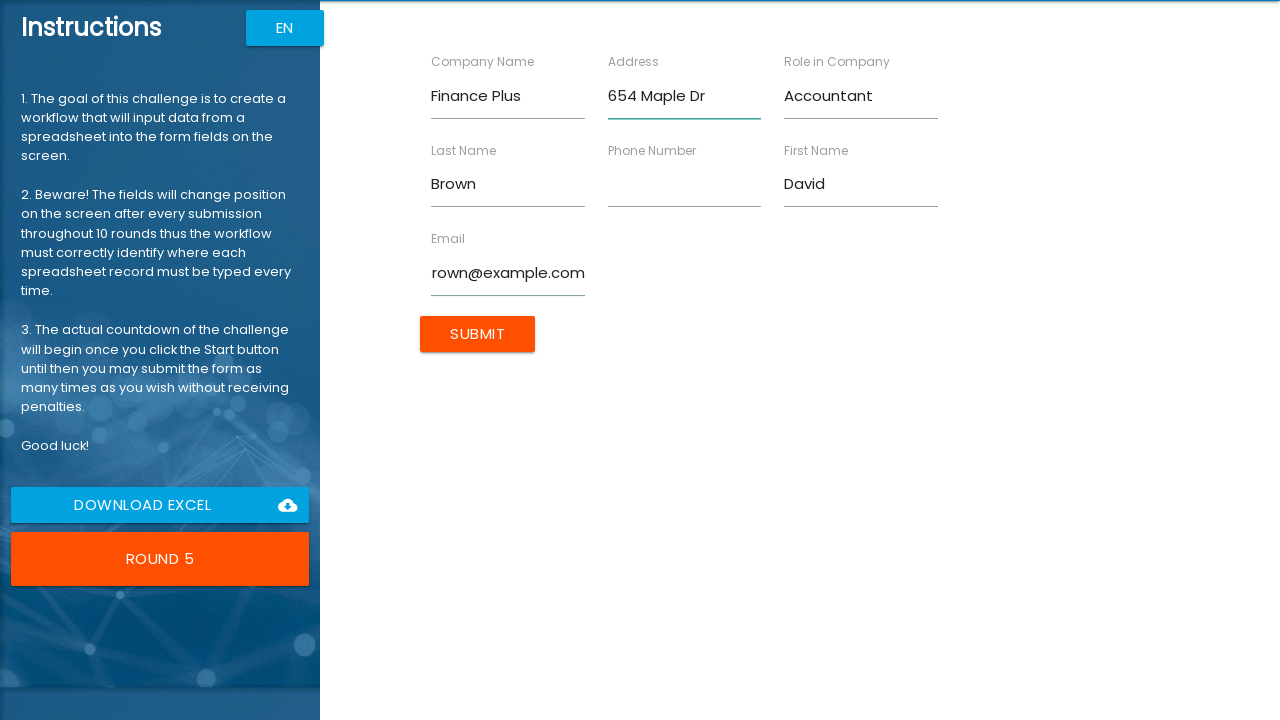

Filled phone field with '5678901234' on input[ng-reflect-name='labelPhone']
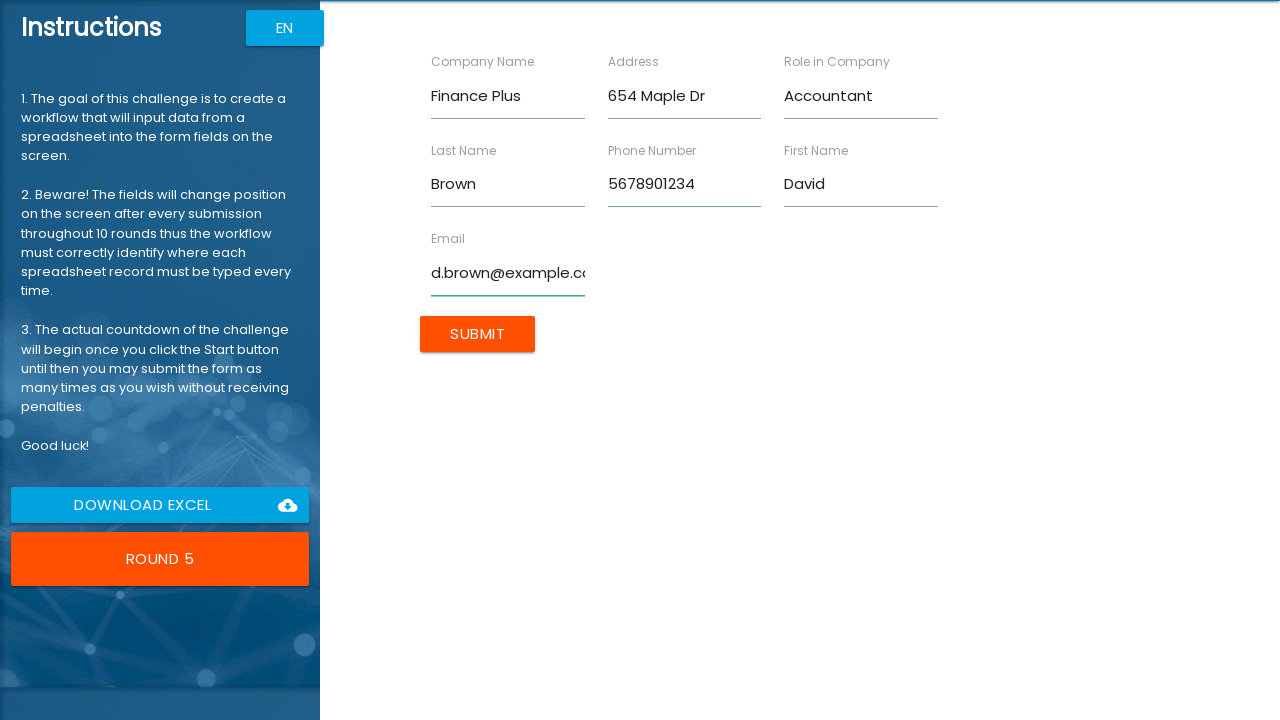

Submitted form for David Brown at (478, 334) on input[type='submit']
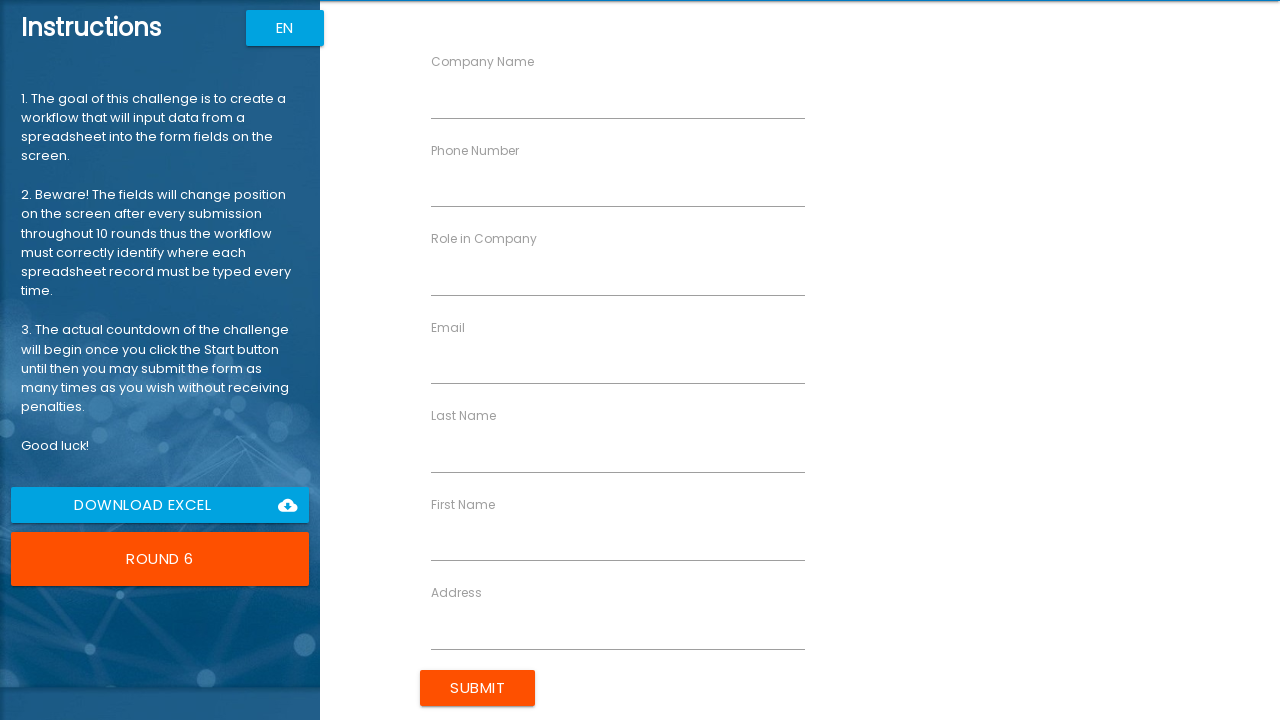

Filled first name field with 'Sarah' on input[ng-reflect-name='labelFirstName']
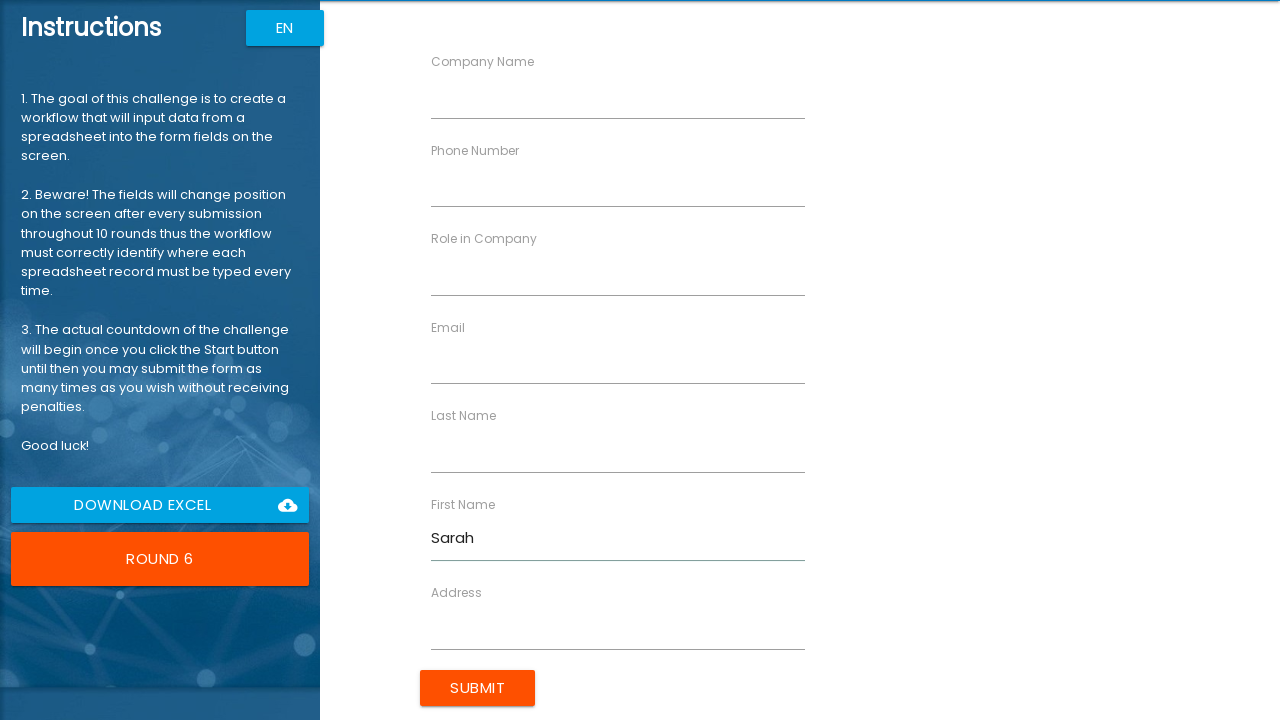

Filled last name field with 'Miller' on input[ng-reflect-name='labelLastName']
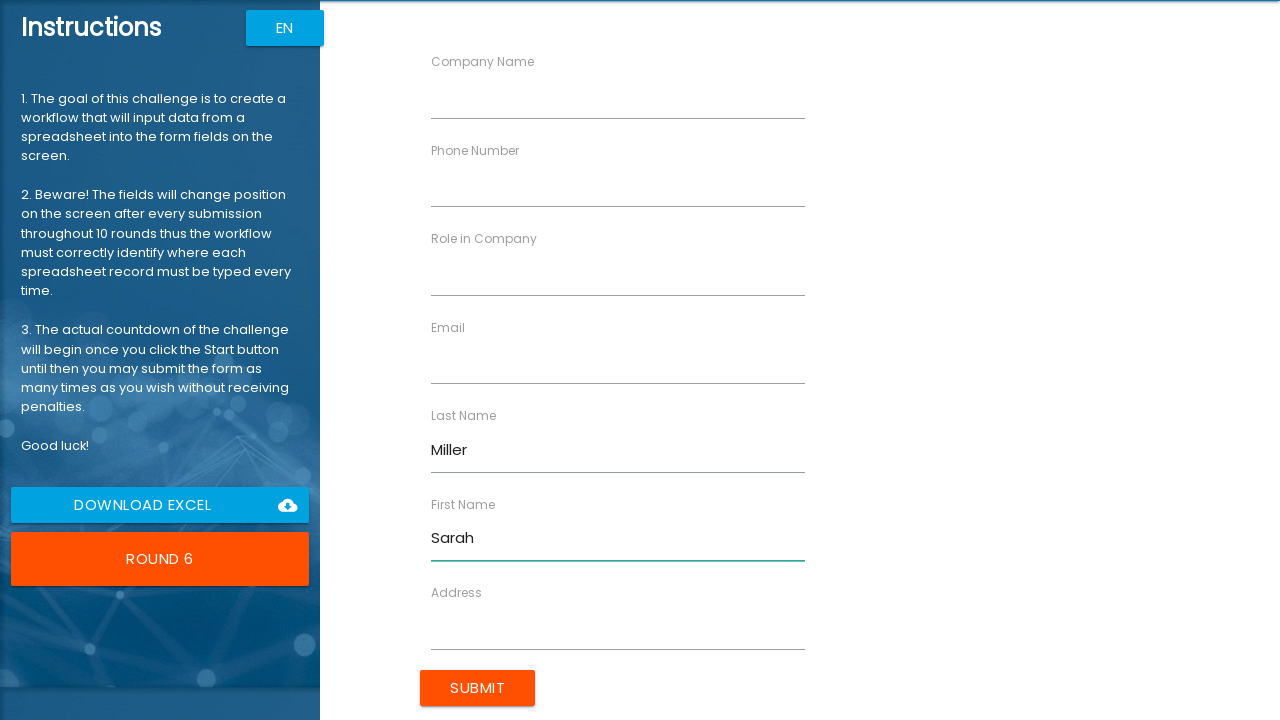

Filled company name field with 'Health Corp' on input[ng-reflect-name='labelCompanyName']
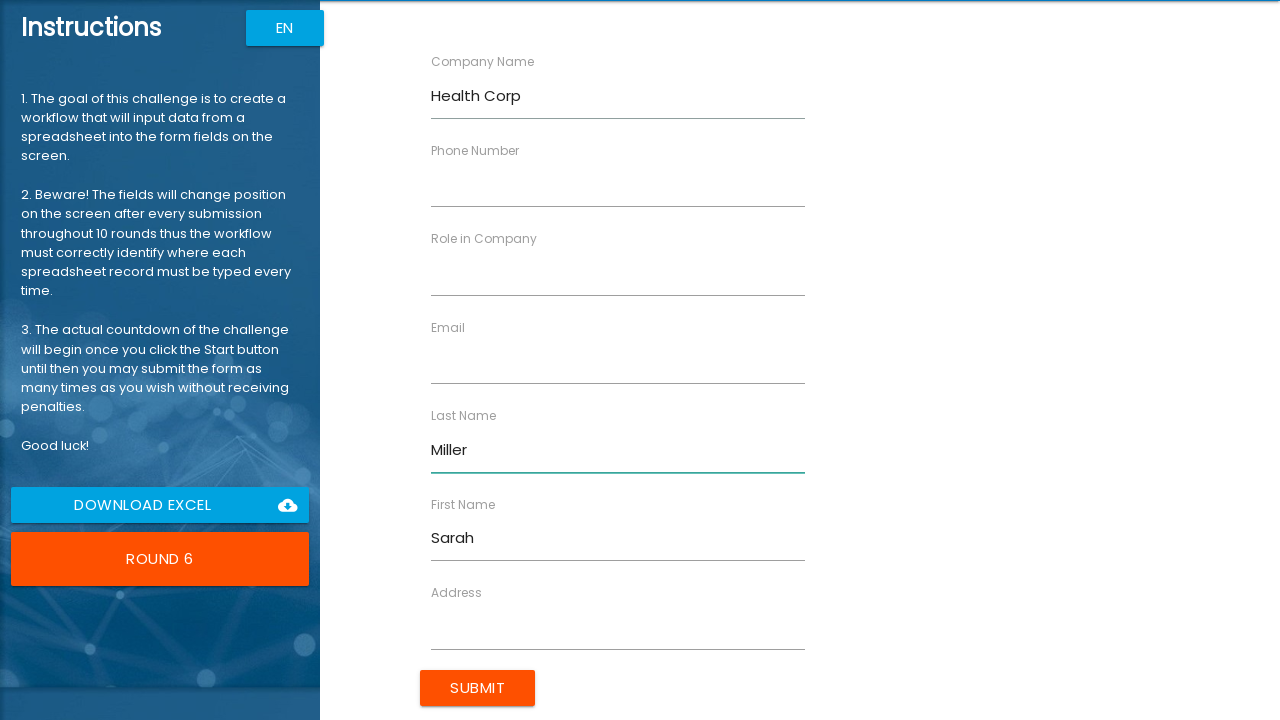

Filled role field with 'Nurse' on input[ng-reflect-name='labelRole']
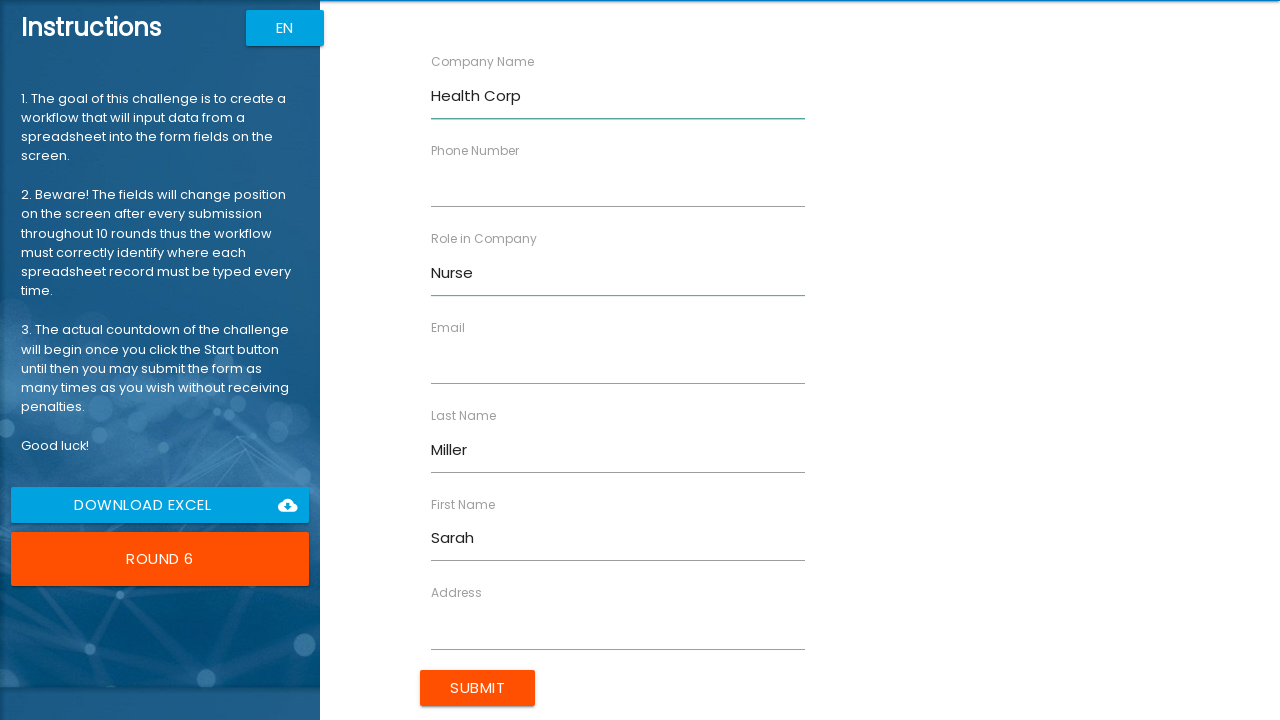

Filled address field with '987 Cedar Ln' on input[ng-reflect-name='labelAddress']
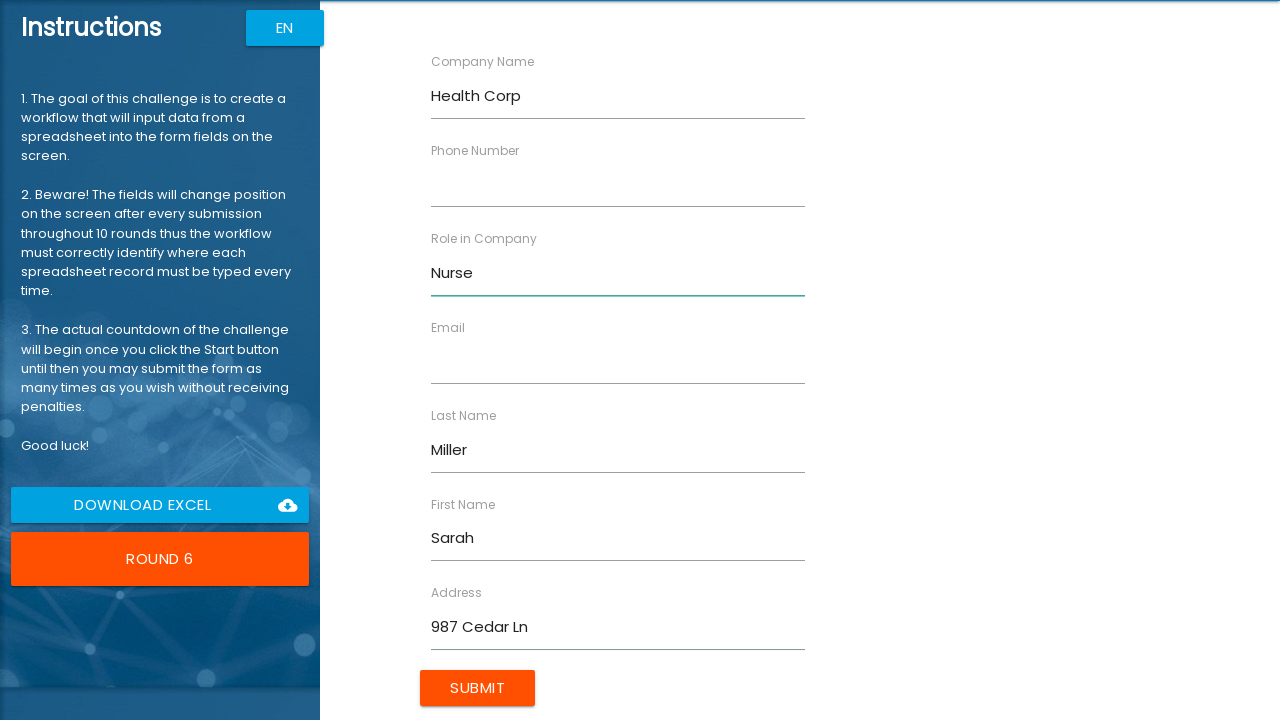

Filled email field with 'sarah.m@example.com' on input[ng-reflect-name='labelEmail']
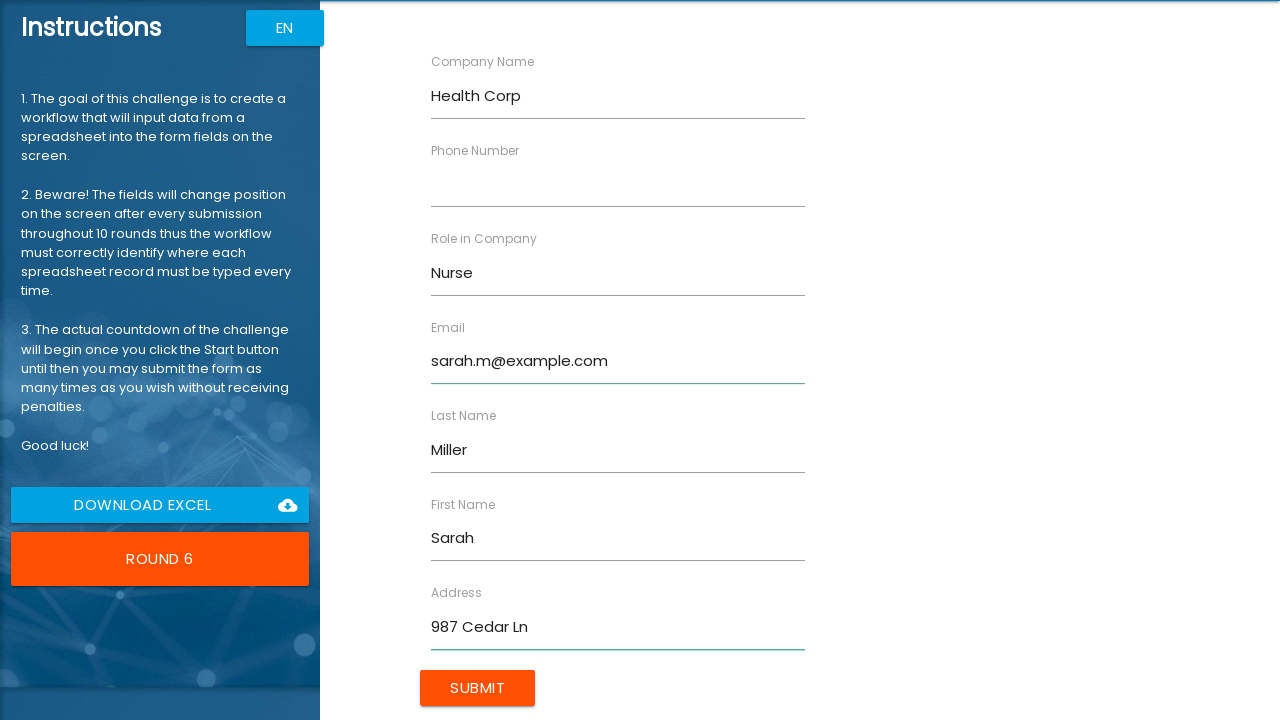

Filled phone field with '6789012345' on input[ng-reflect-name='labelPhone']
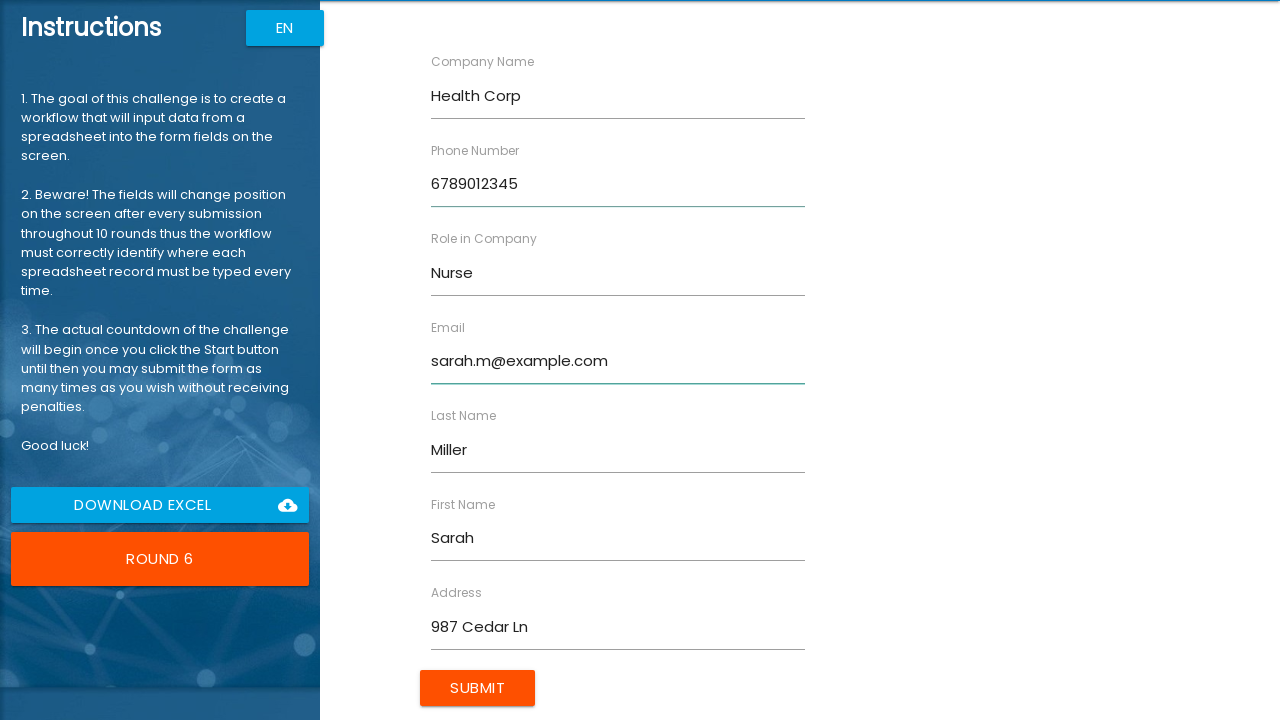

Submitted form for Sarah Miller at (478, 688) on input[type='submit']
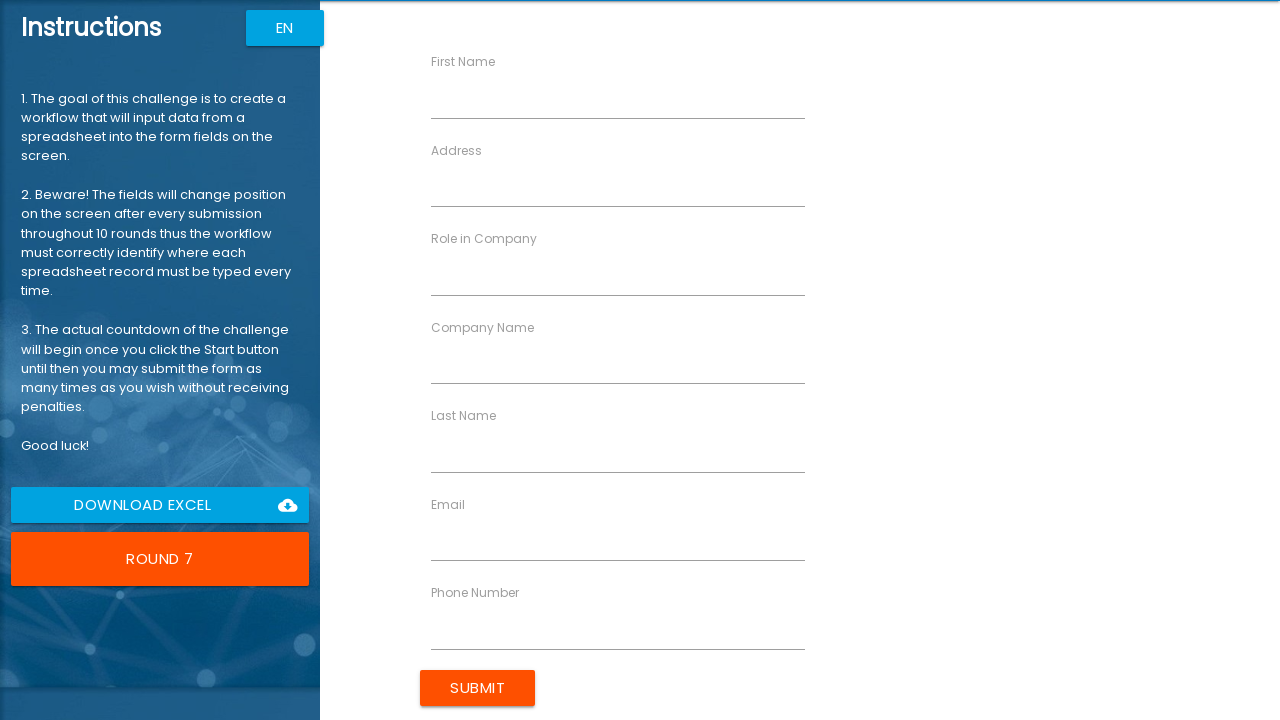

Filled first name field with 'James' on input[ng-reflect-name='labelFirstName']
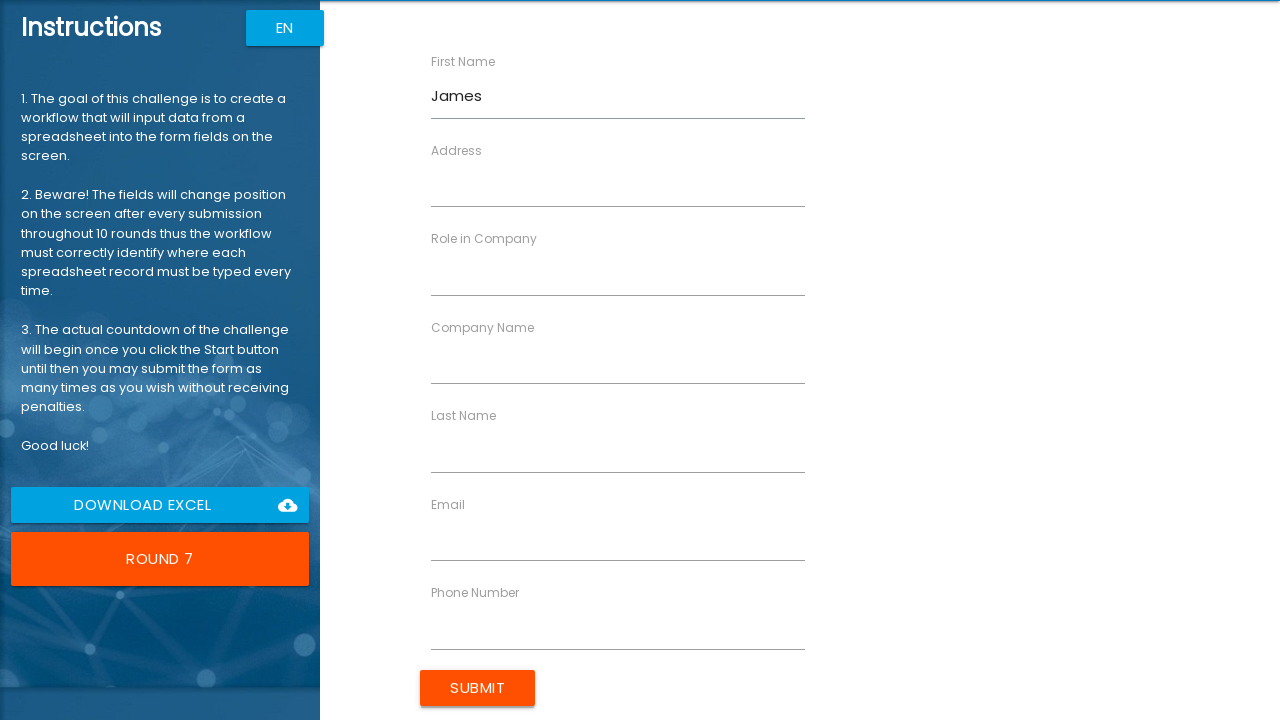

Filled last name field with 'Wilson' on input[ng-reflect-name='labelLastName']
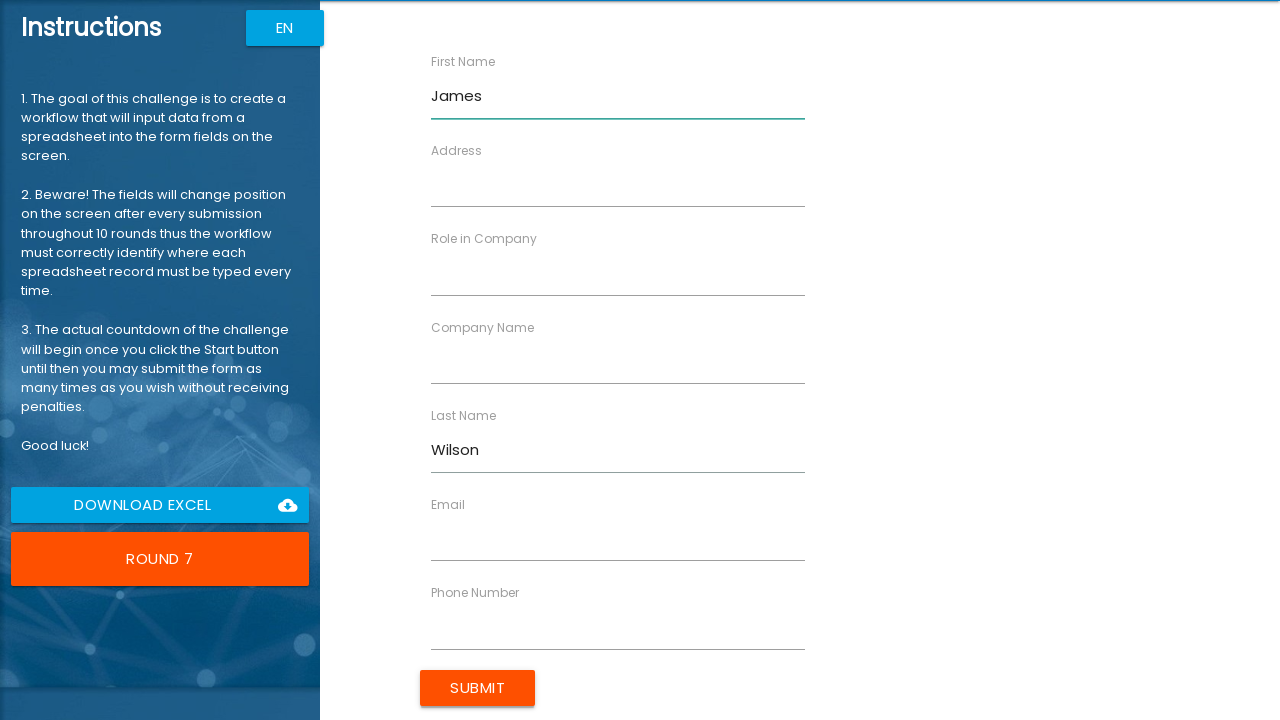

Filled company name field with 'Edu Systems' on input[ng-reflect-name='labelCompanyName']
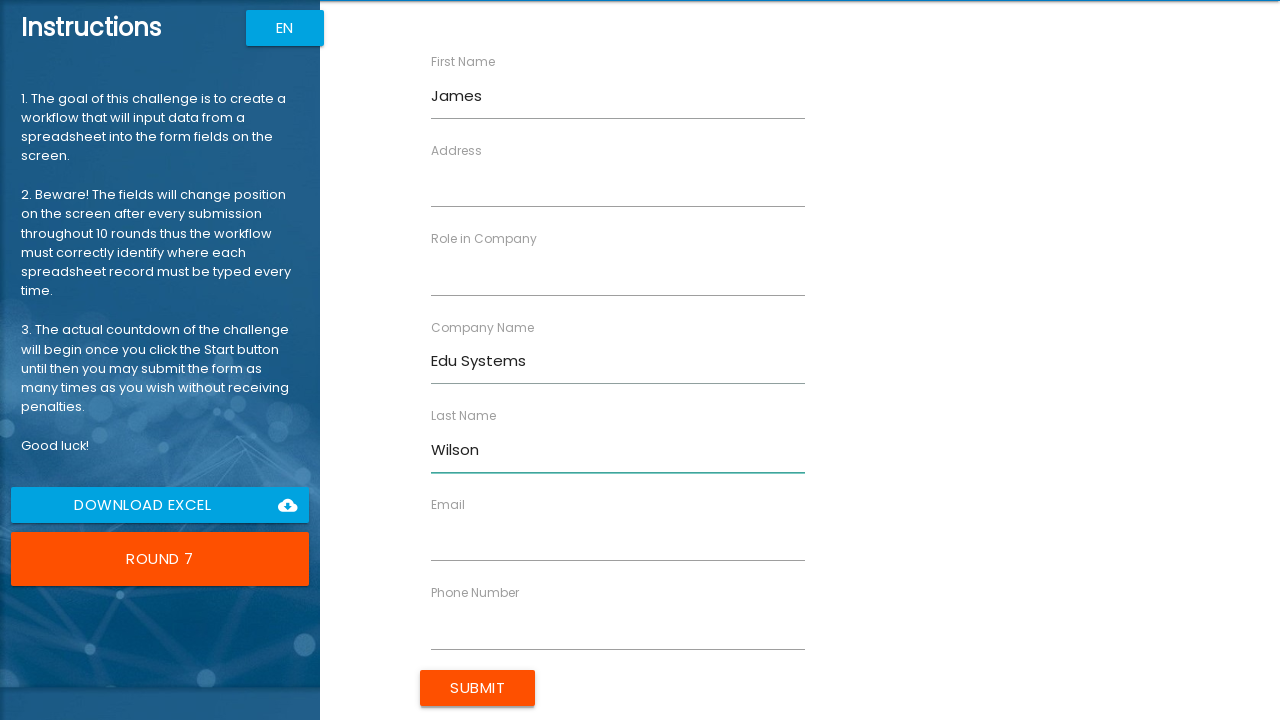

Filled role field with 'Teacher' on input[ng-reflect-name='labelRole']
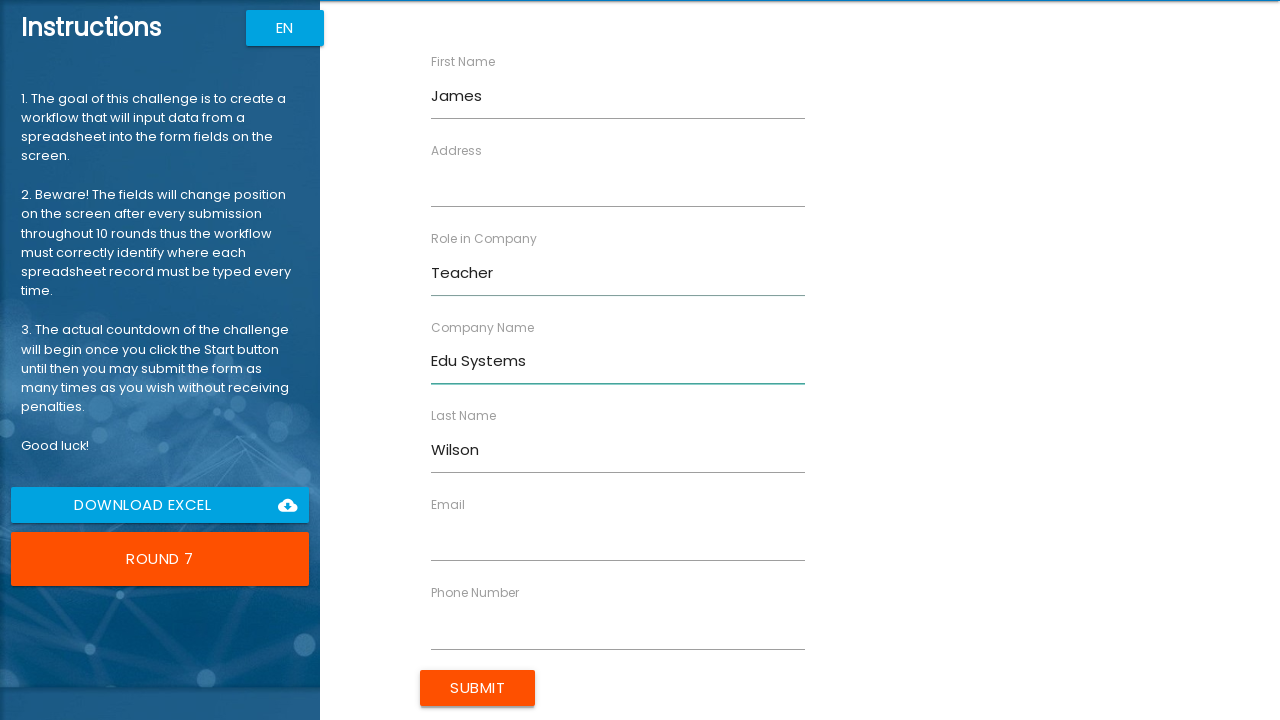

Filled address field with '147 Birch Blvd' on input[ng-reflect-name='labelAddress']
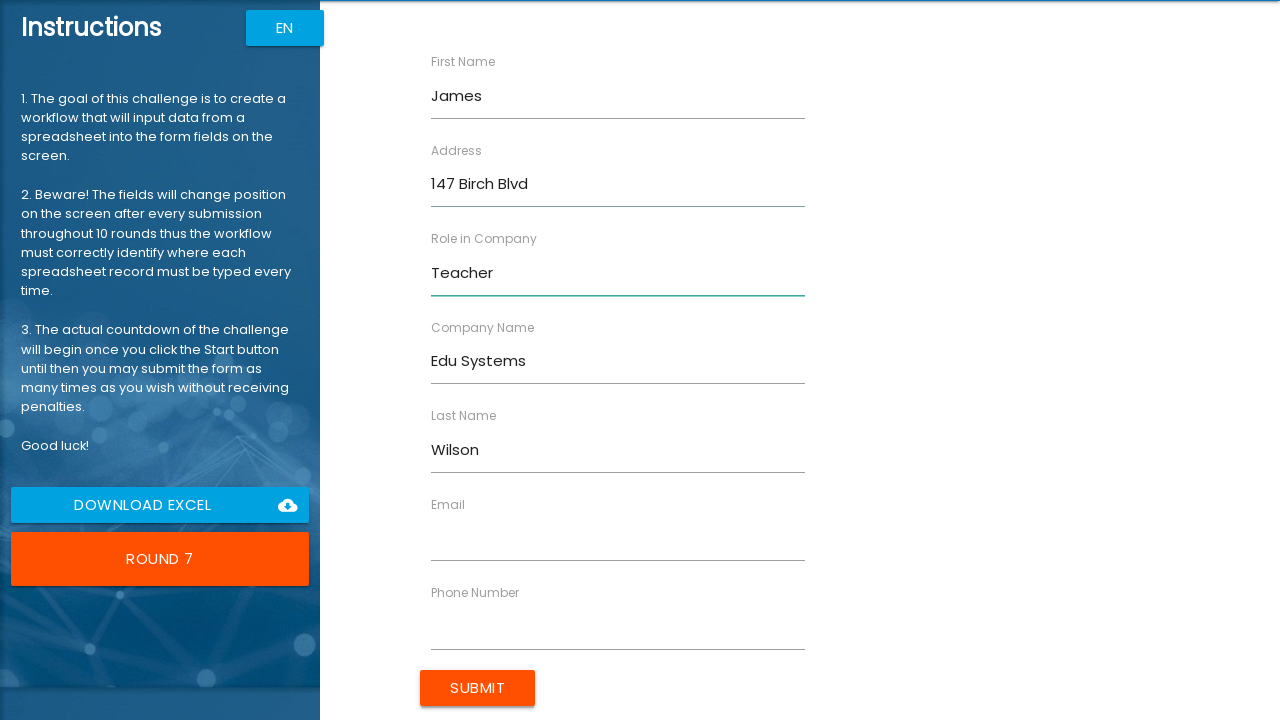

Filled email field with 'j.wilson@example.com' on input[ng-reflect-name='labelEmail']
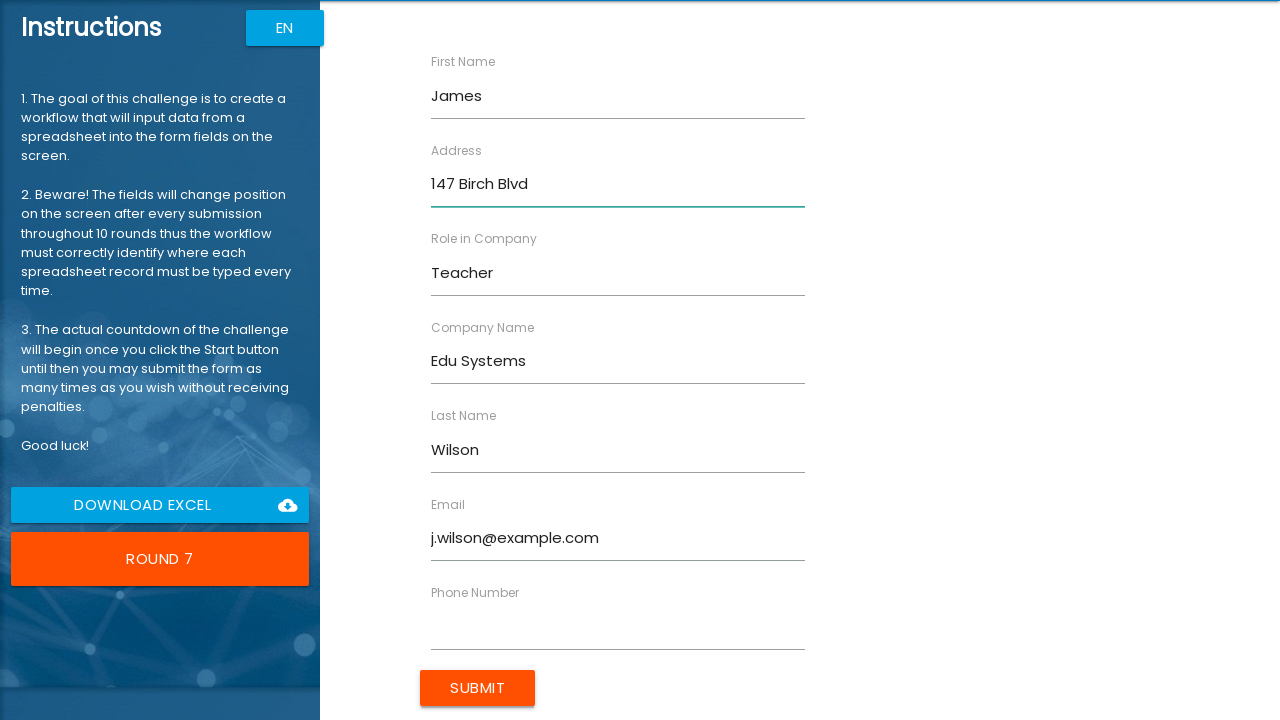

Filled phone field with '7890123456' on input[ng-reflect-name='labelPhone']
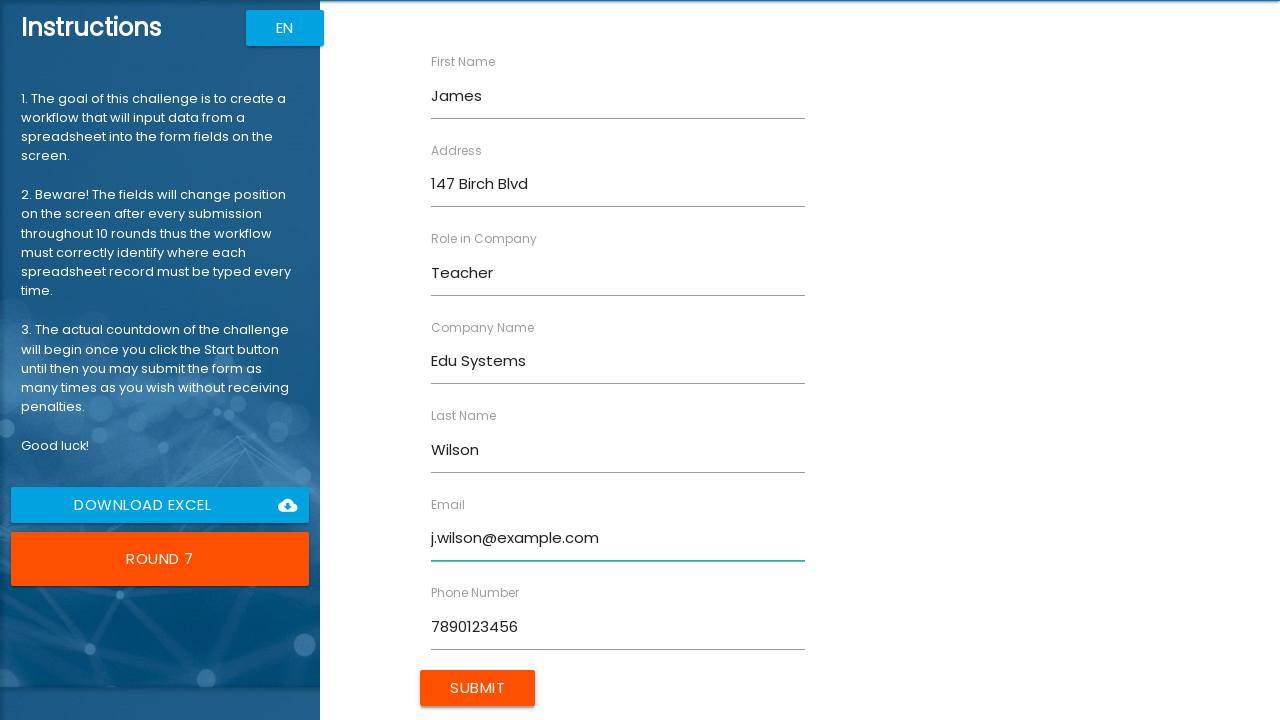

Submitted form for James Wilson at (478, 688) on input[type='submit']
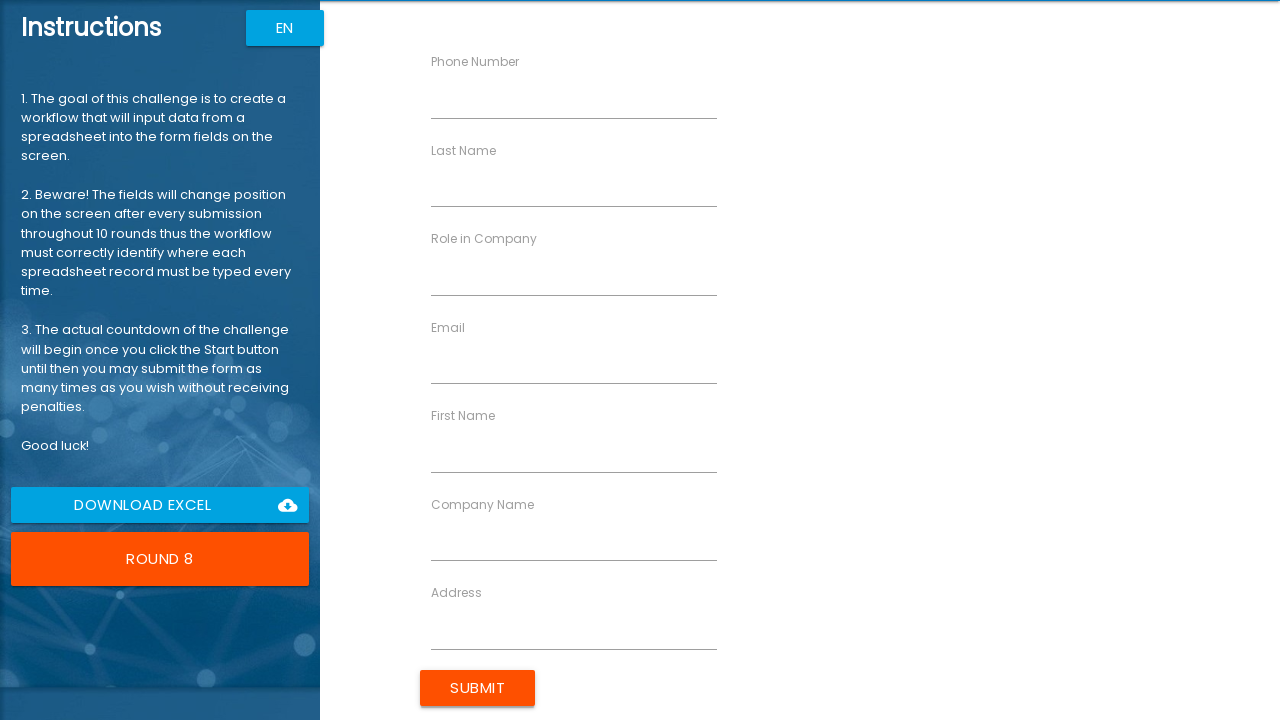

Filled first name field with 'Lisa' on input[ng-reflect-name='labelFirstName']
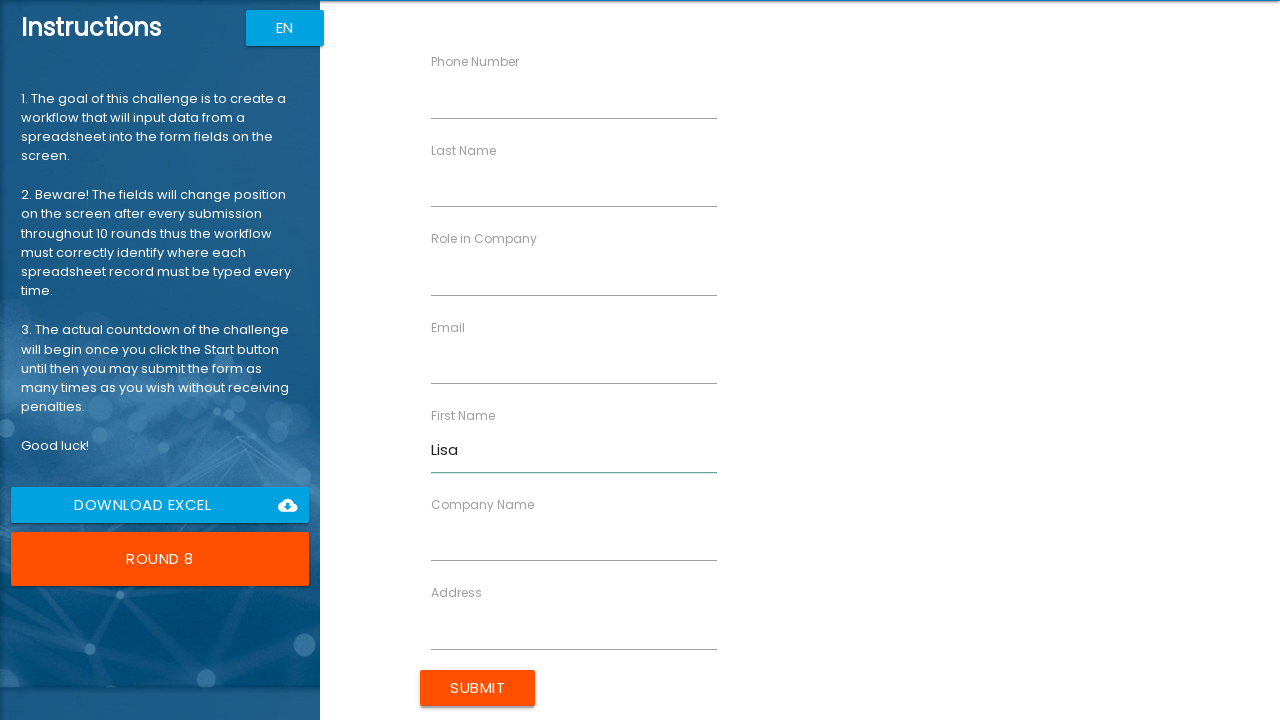

Filled last name field with 'Taylor' on input[ng-reflect-name='labelLastName']
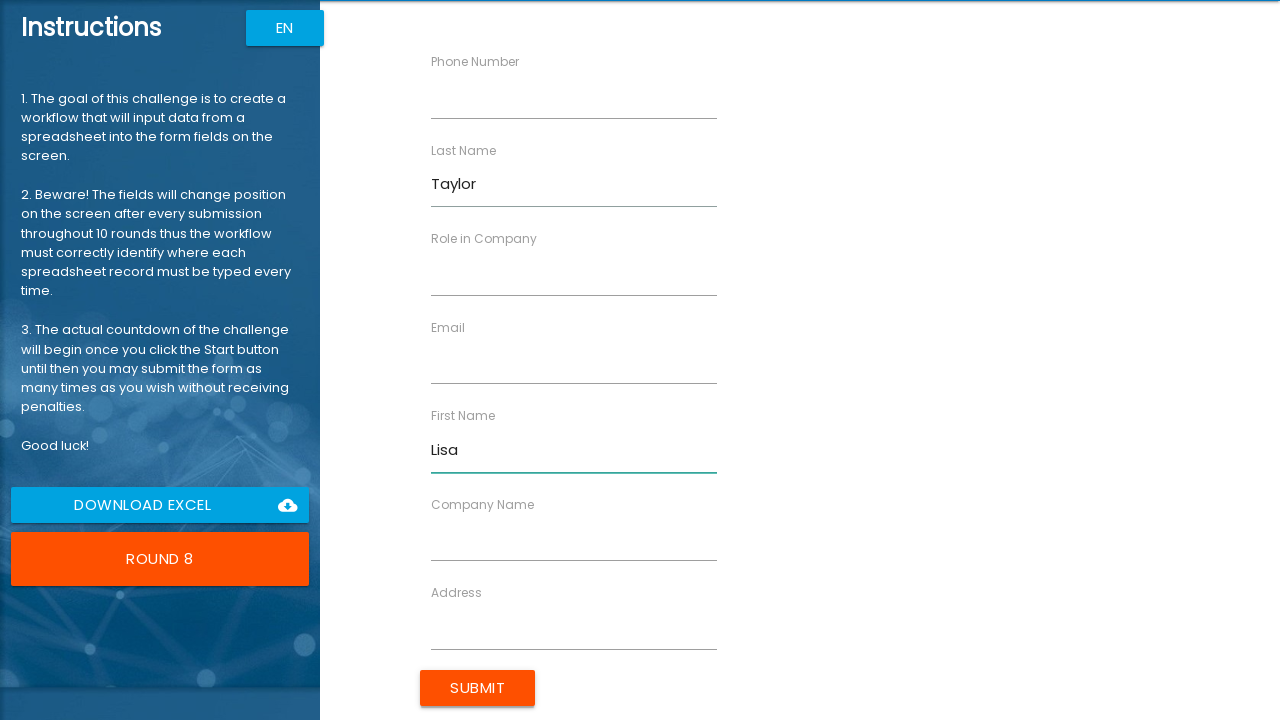

Filled company name field with 'Media Group' on input[ng-reflect-name='labelCompanyName']
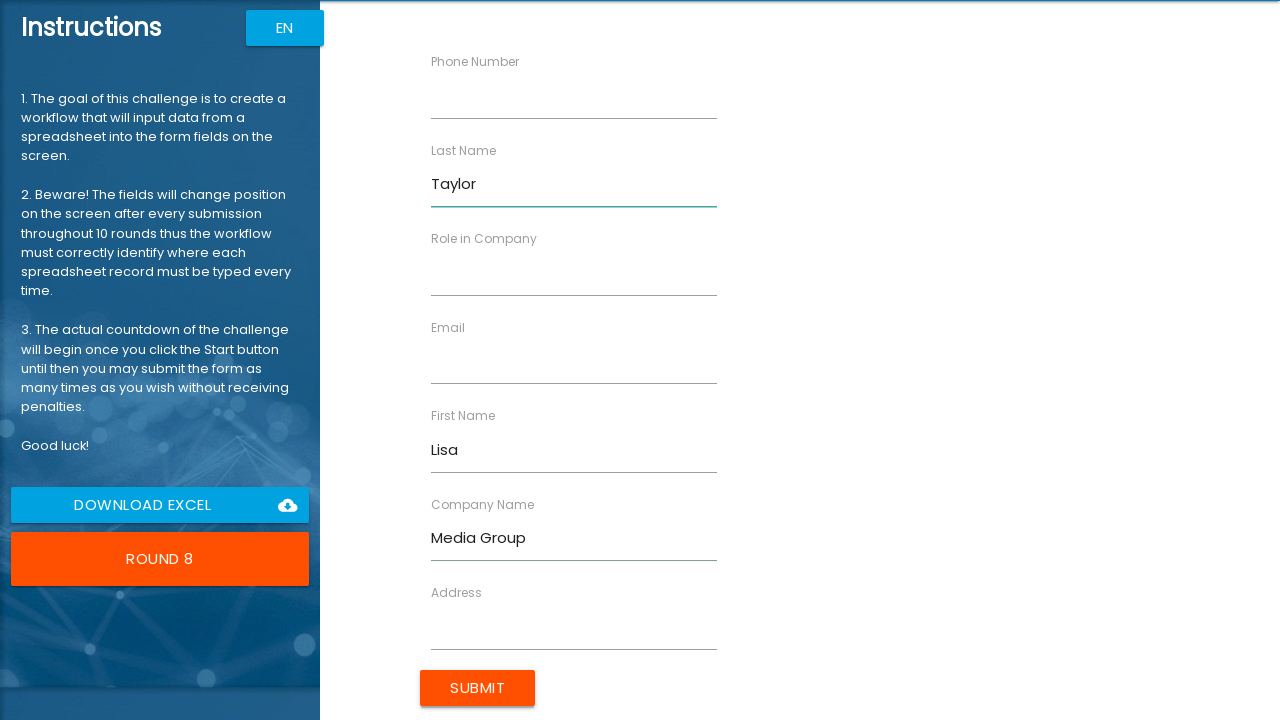

Filled role field with 'Editor' on input[ng-reflect-name='labelRole']
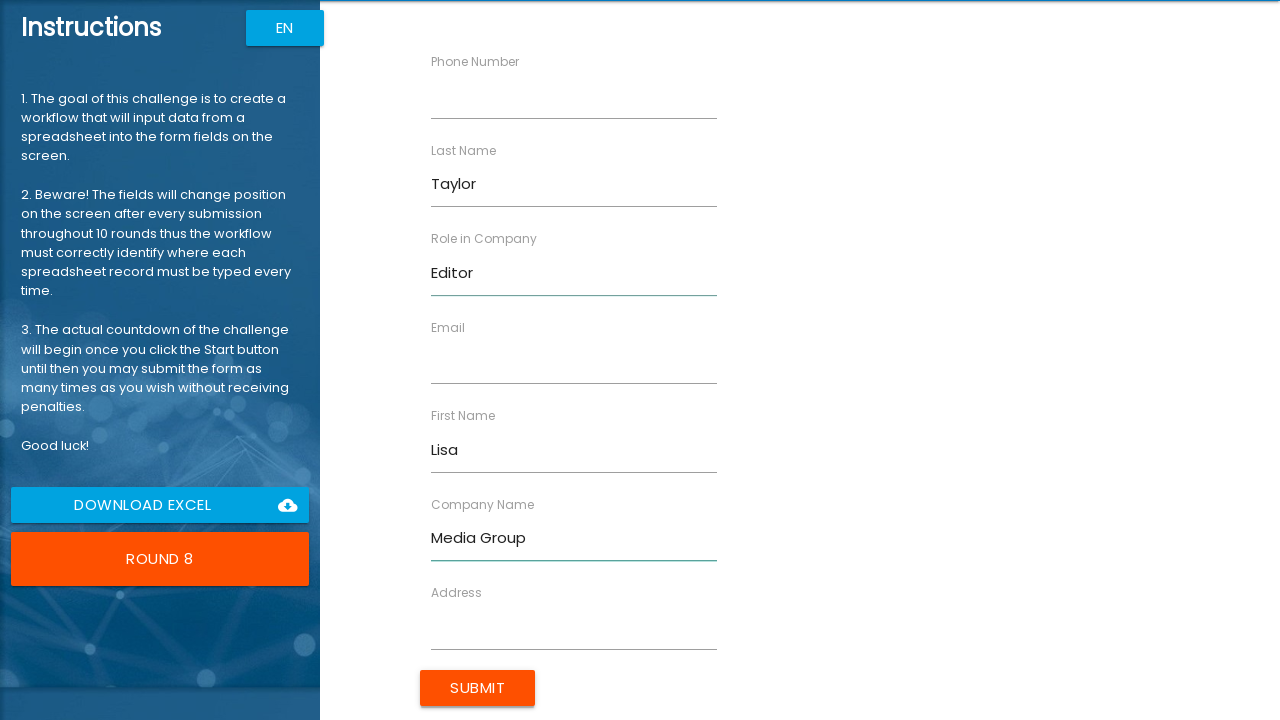

Filled address field with '258 Spruce Way' on input[ng-reflect-name='labelAddress']
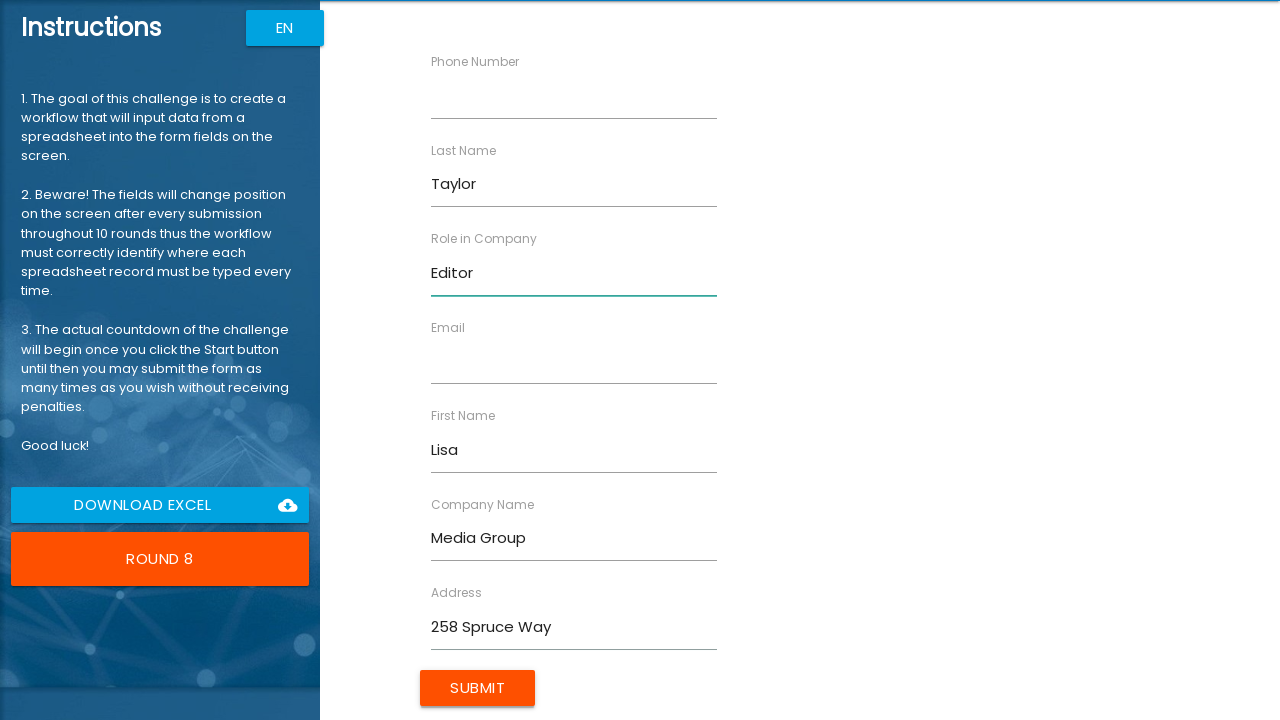

Filled email field with 'lisa.t@example.com' on input[ng-reflect-name='labelEmail']
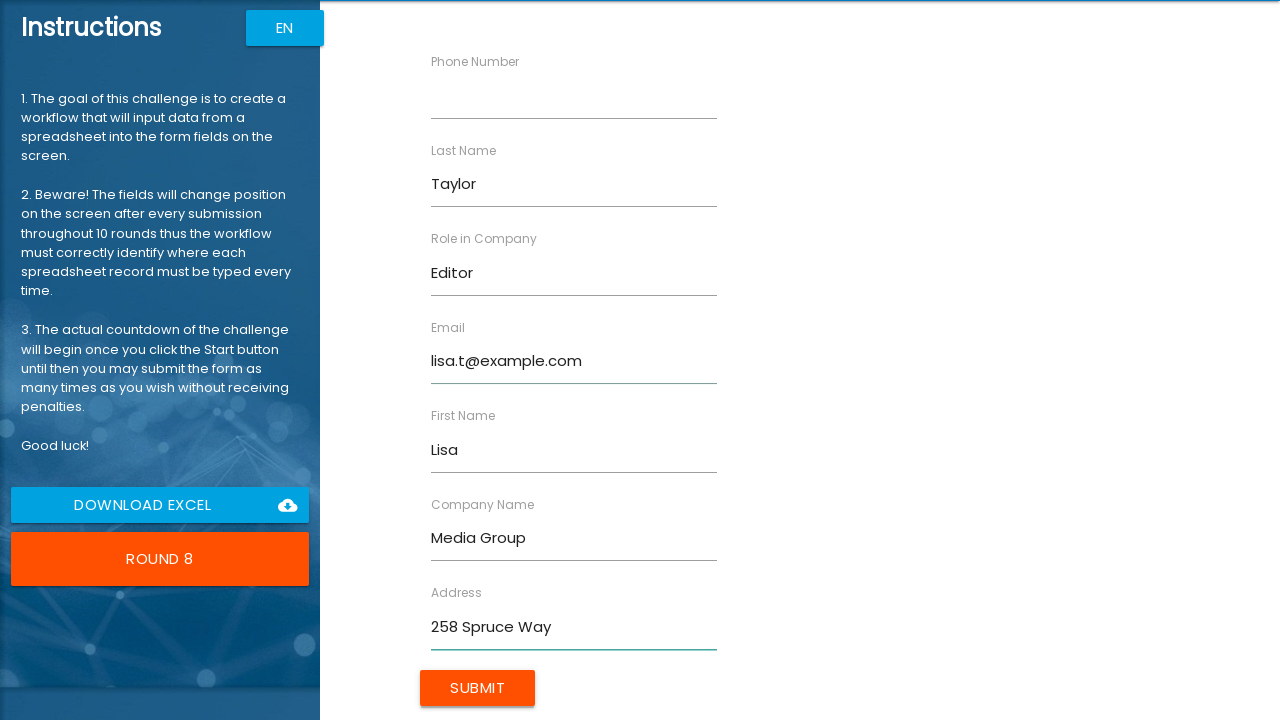

Filled phone field with '8901234567' on input[ng-reflect-name='labelPhone']
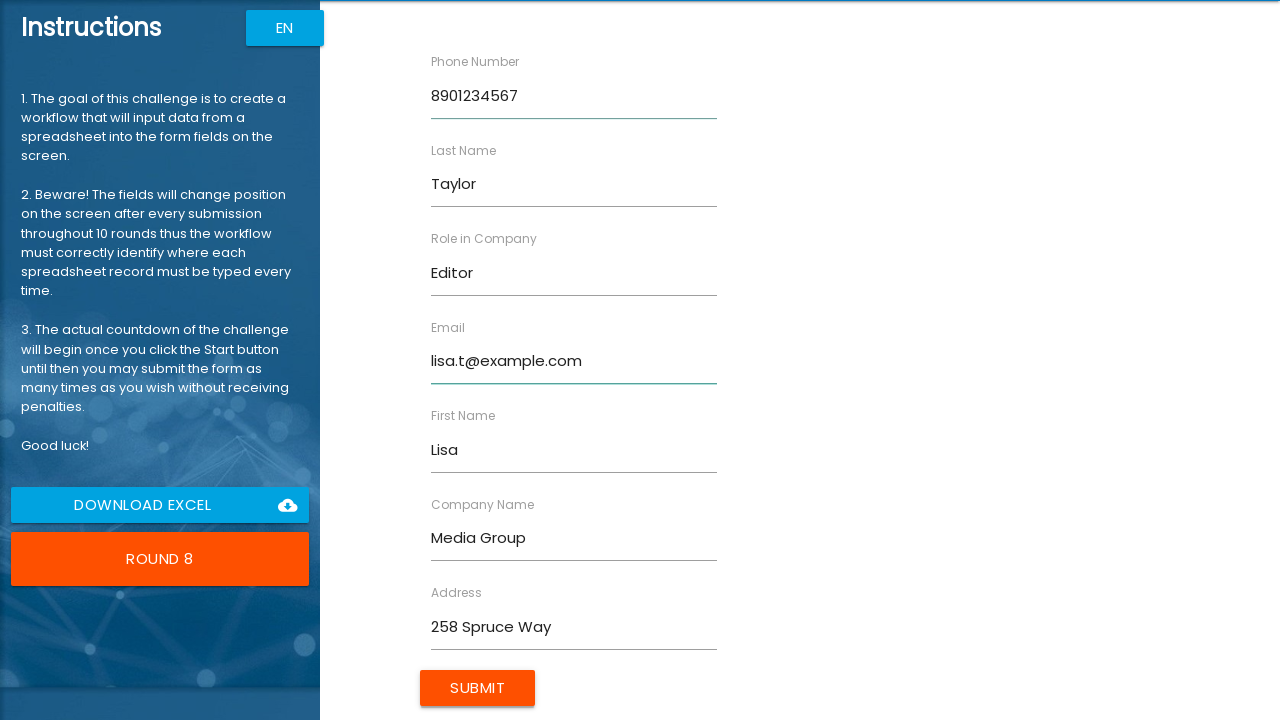

Submitted form for Lisa Taylor at (478, 688) on input[type='submit']
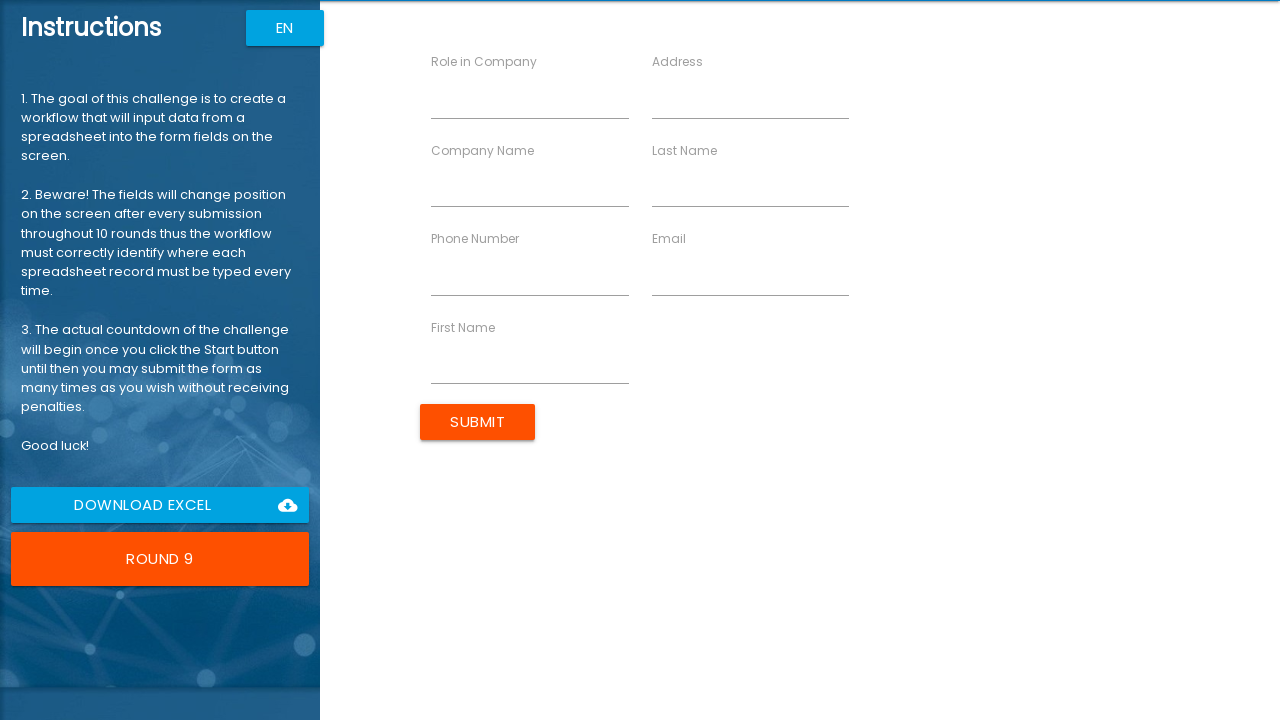

Filled first name field with 'Robert' on input[ng-reflect-name='labelFirstName']
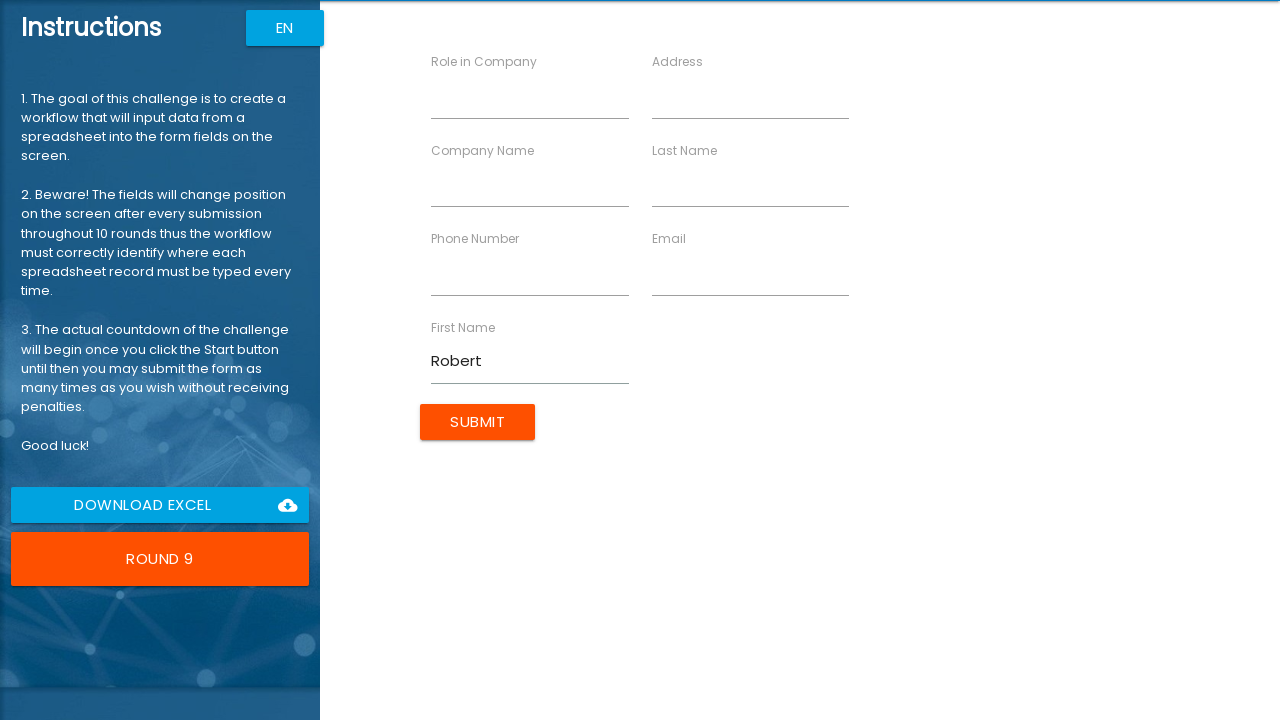

Filled last name field with 'Anderson' on input[ng-reflect-name='labelLastName']
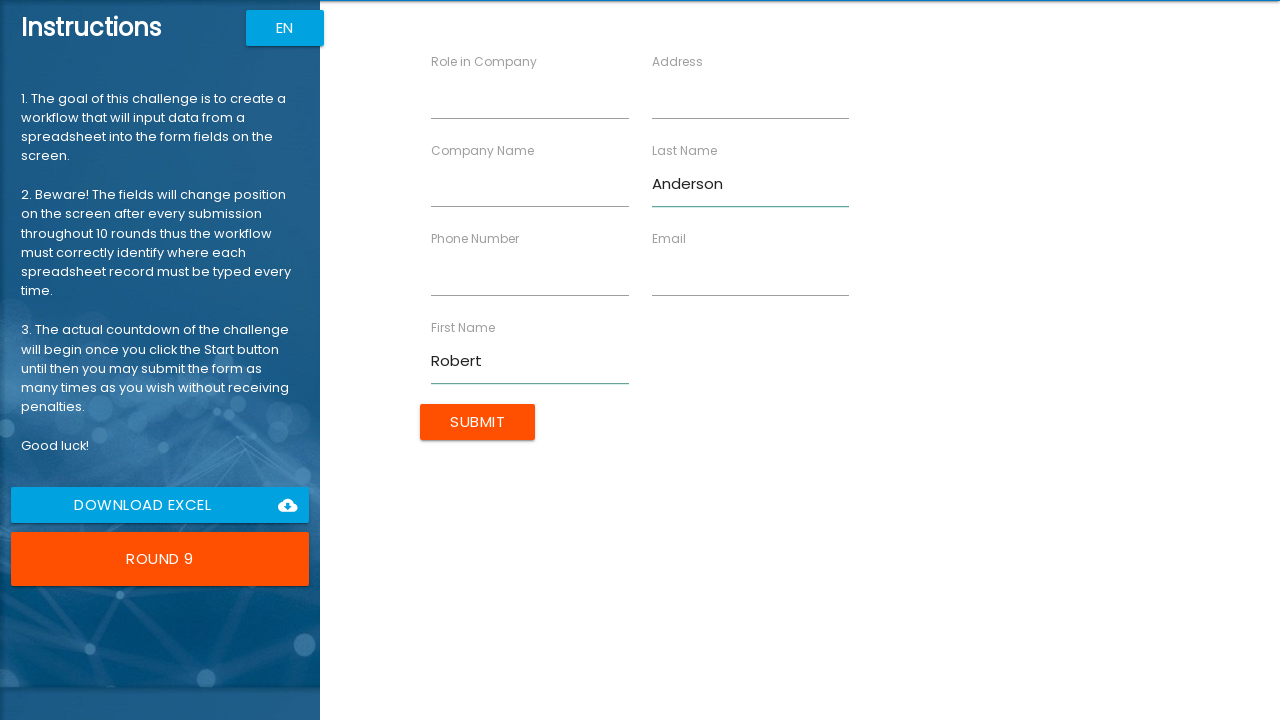

Filled company name field with 'Law Firm LLP' on input[ng-reflect-name='labelCompanyName']
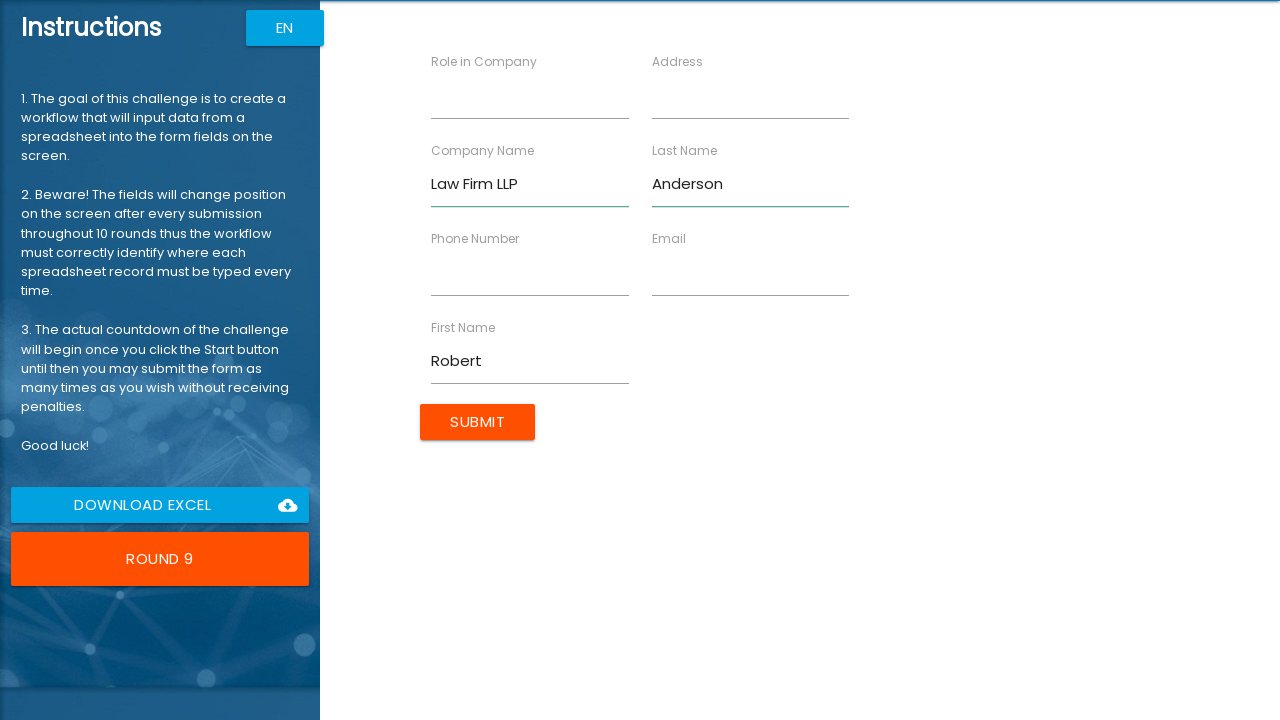

Filled role field with 'Lawyer' on input[ng-reflect-name='labelRole']
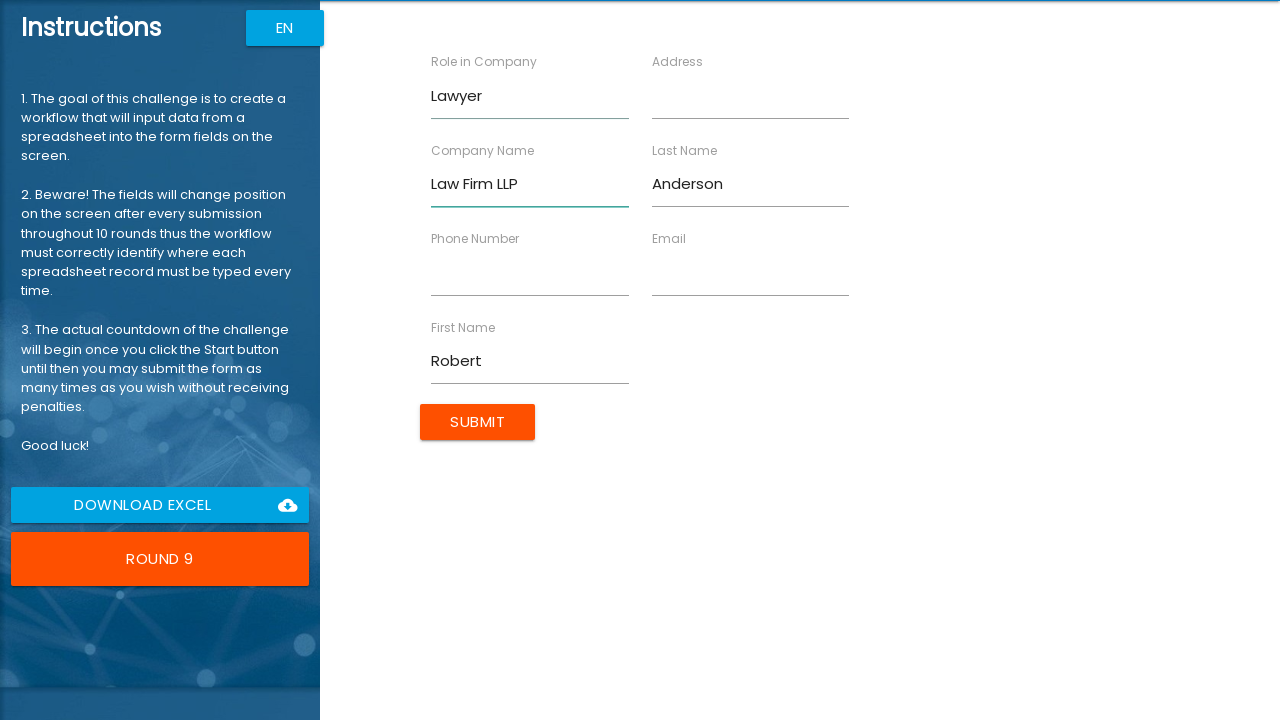

Filled address field with '369 Willow Ct' on input[ng-reflect-name='labelAddress']
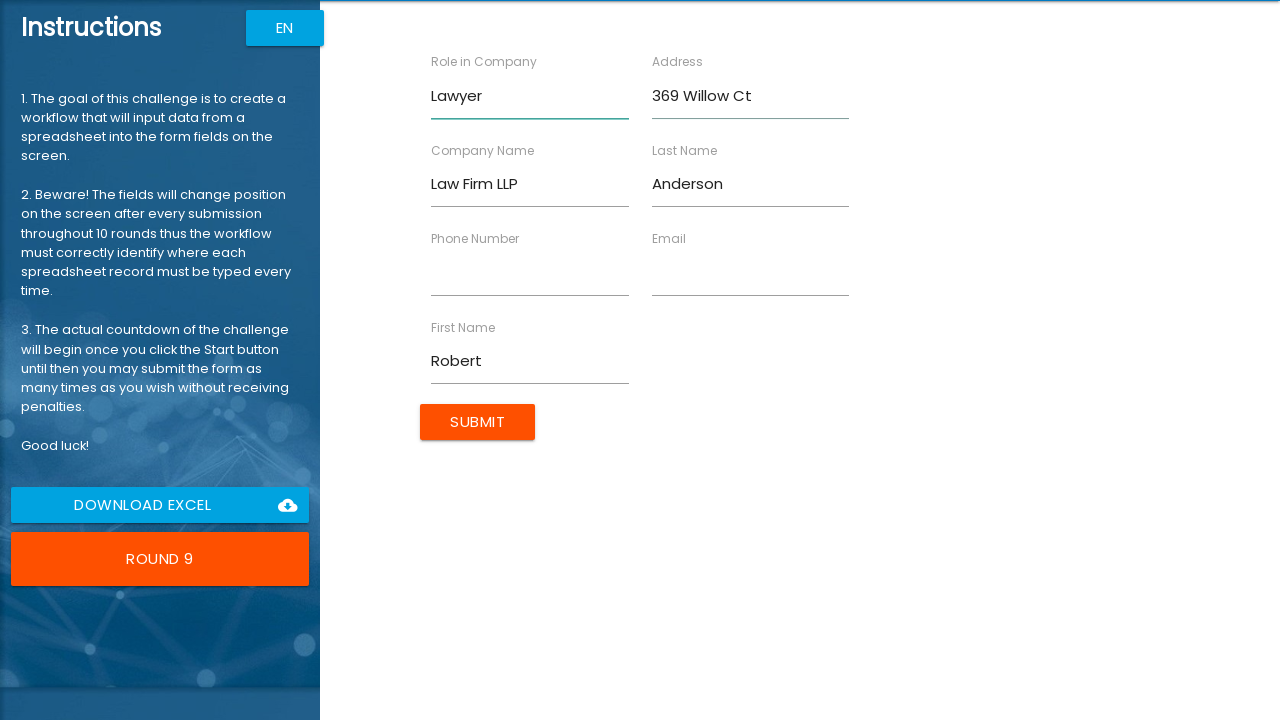

Filled email field with 'r.anderson@example.com' on input[ng-reflect-name='labelEmail']
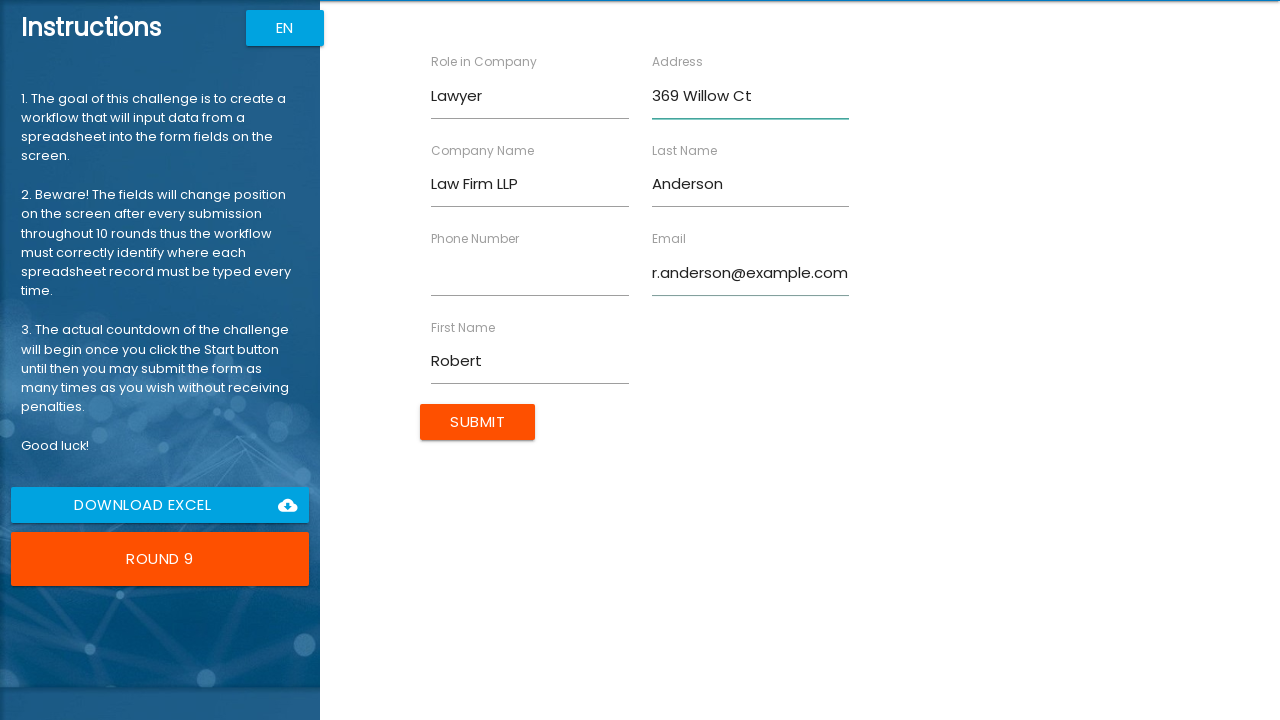

Filled phone field with '9012345678' on input[ng-reflect-name='labelPhone']
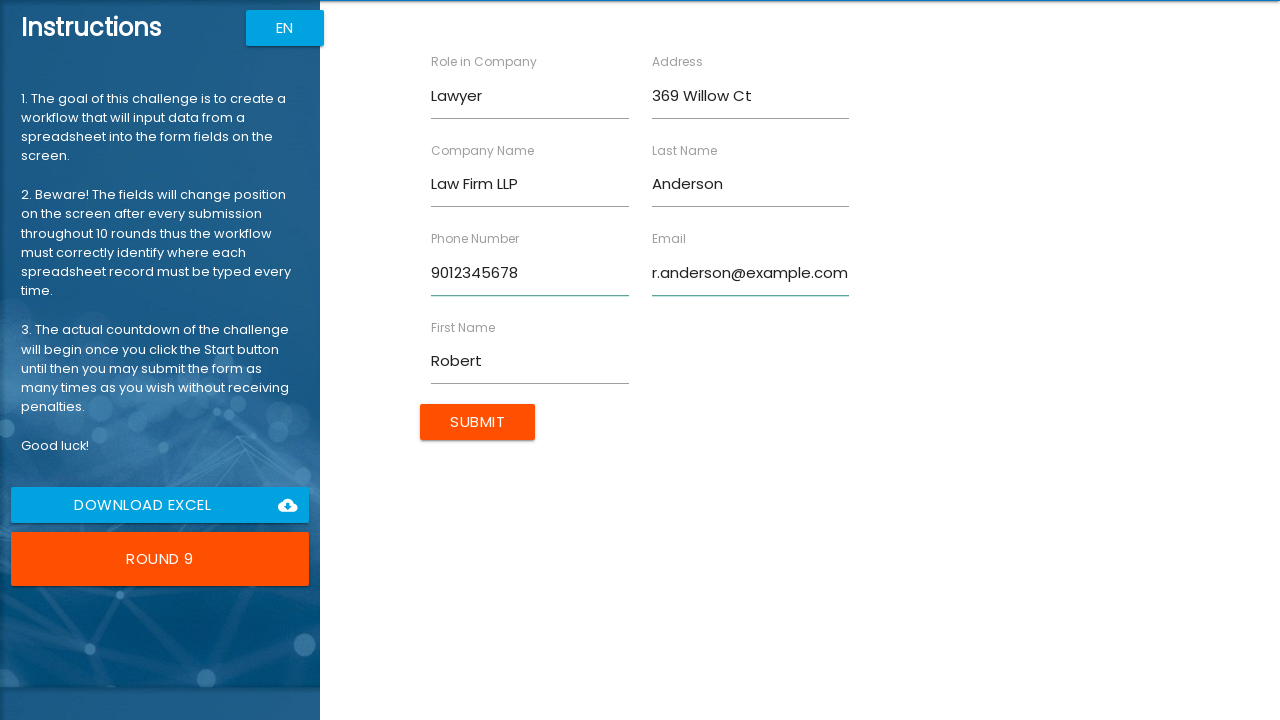

Submitted form for Robert Anderson at (478, 422) on input[type='submit']
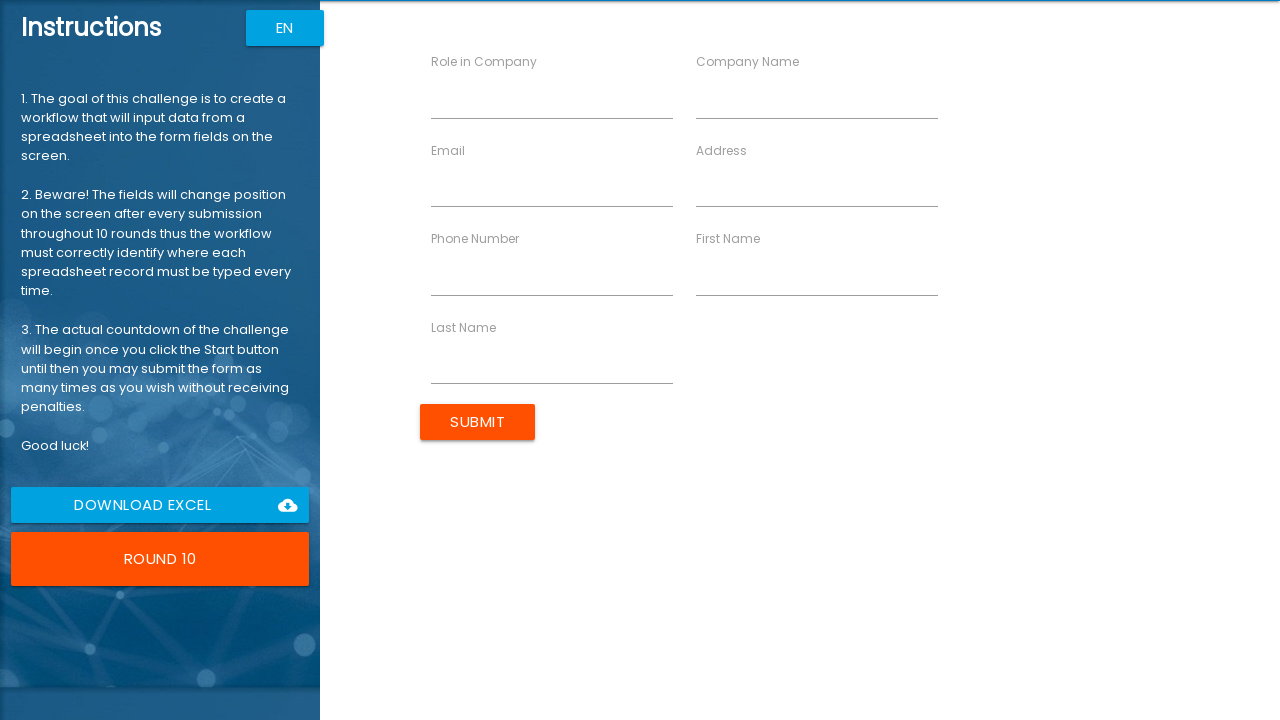

Filled first name field with 'Amanda' on input[ng-reflect-name='labelFirstName']
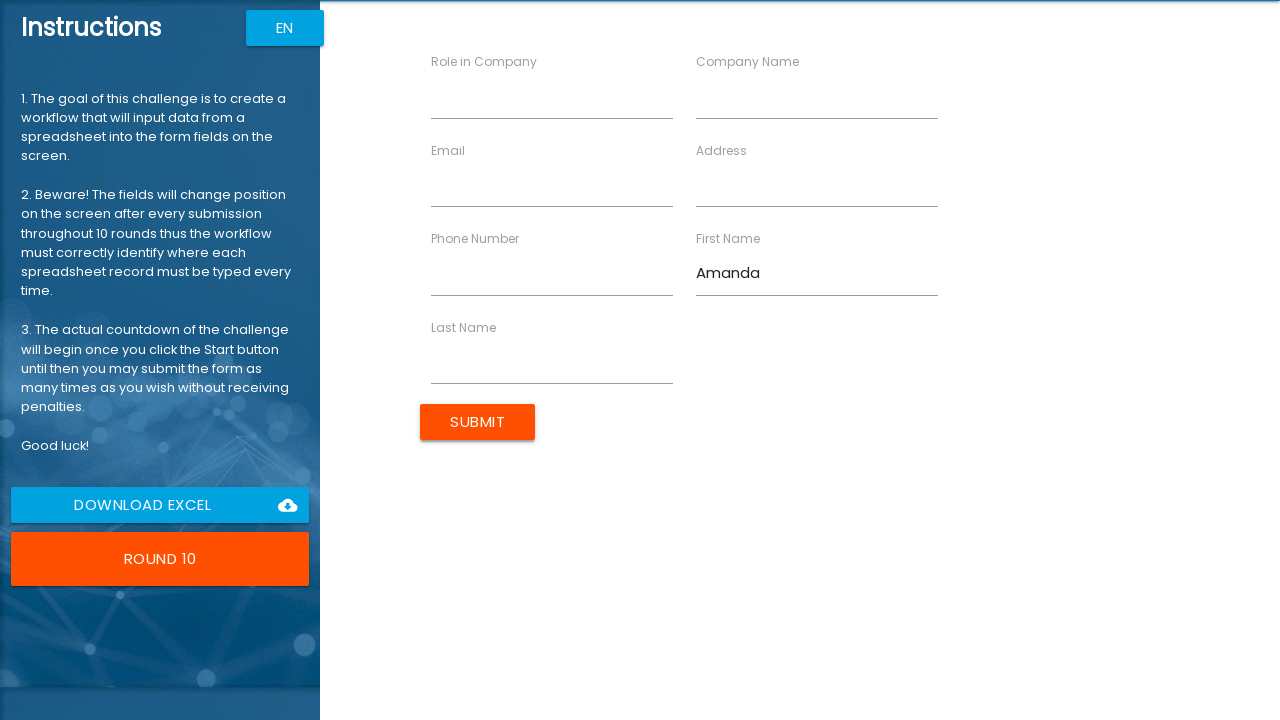

Filled last name field with 'Thomas' on input[ng-reflect-name='labelLastName']
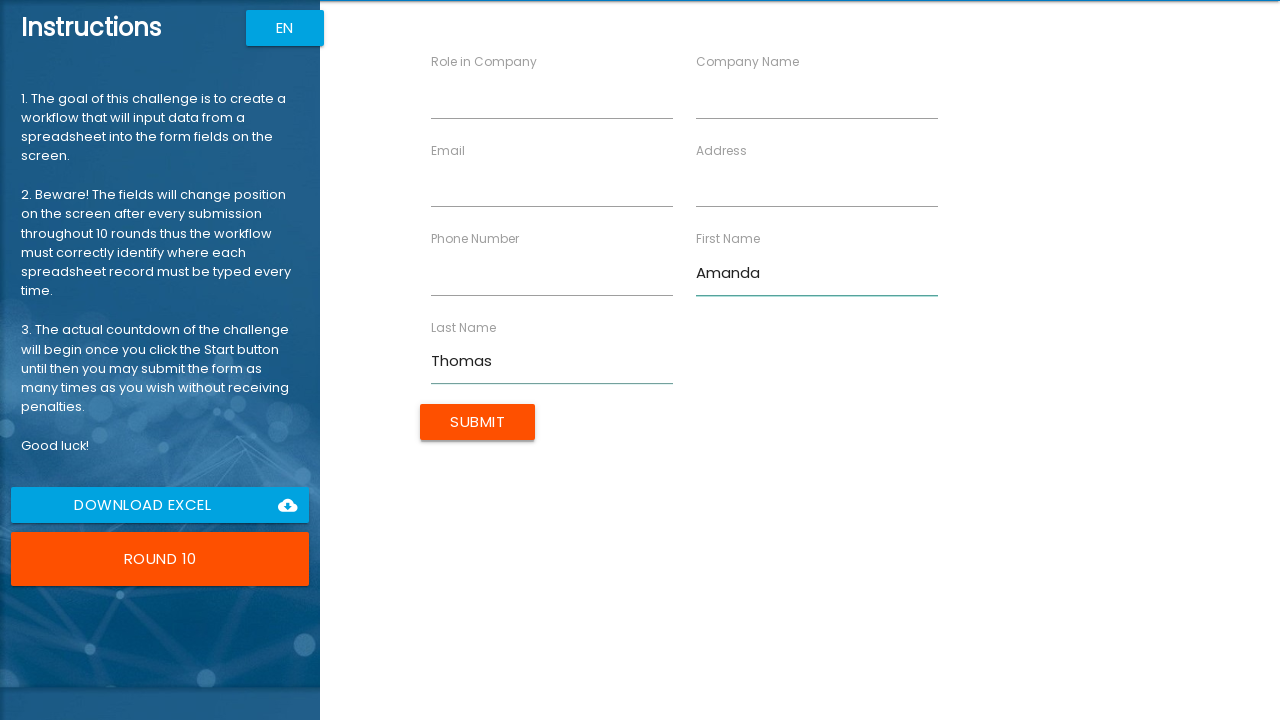

Filled company name field with 'Retail Plus' on input[ng-reflect-name='labelCompanyName']
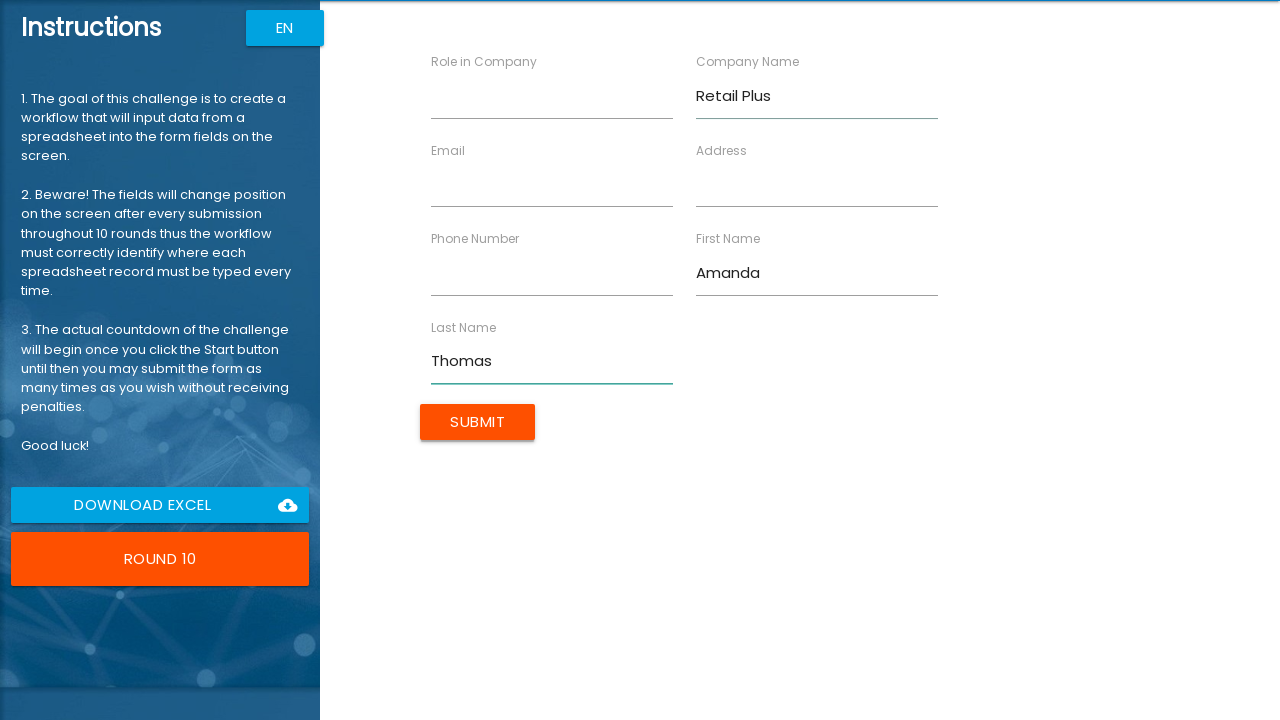

Filled role field with 'Sales Rep' on input[ng-reflect-name='labelRole']
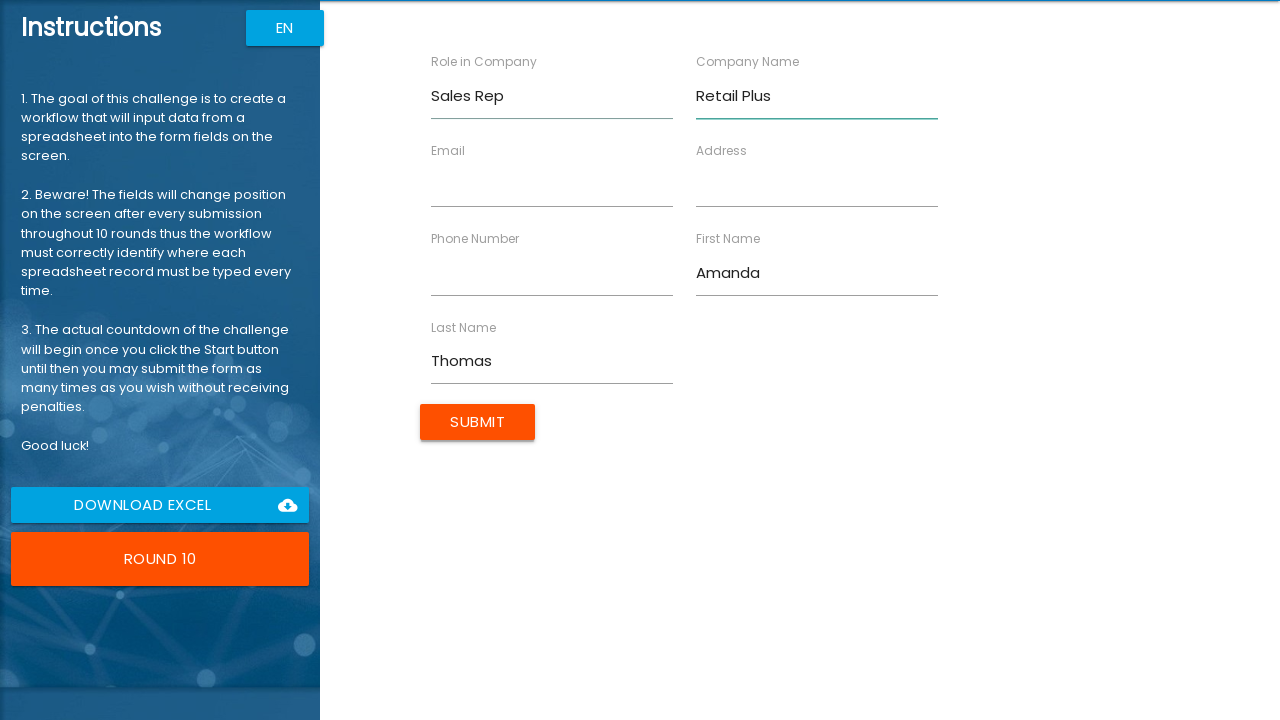

Filled address field with '741 Ash Pl' on input[ng-reflect-name='labelAddress']
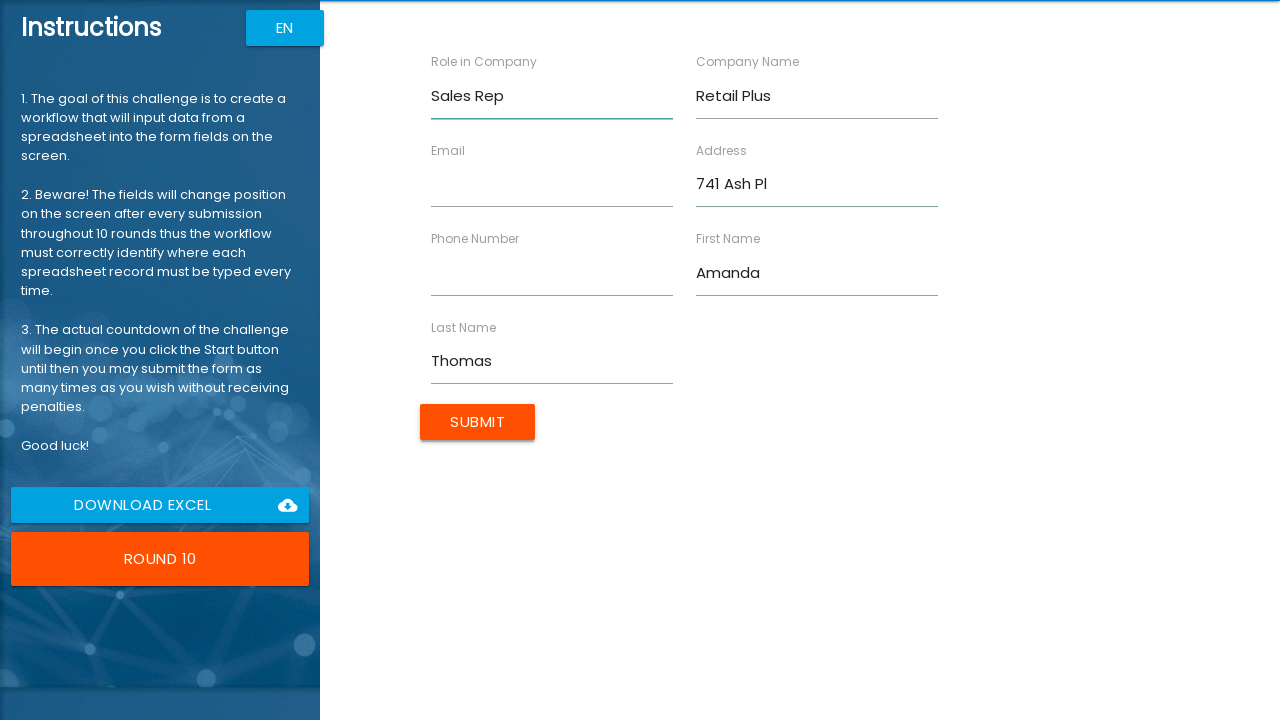

Filled email field with 'a.thomas@example.com' on input[ng-reflect-name='labelEmail']
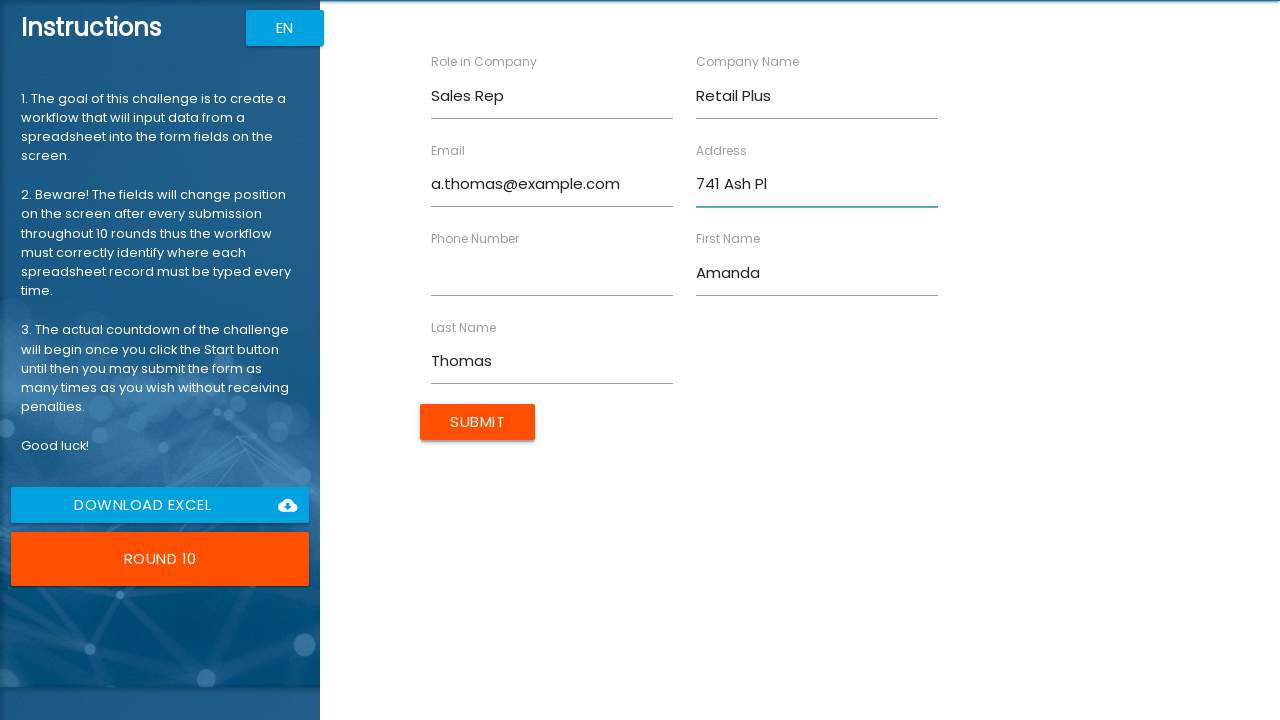

Filled phone field with '0123456789' on input[ng-reflect-name='labelPhone']
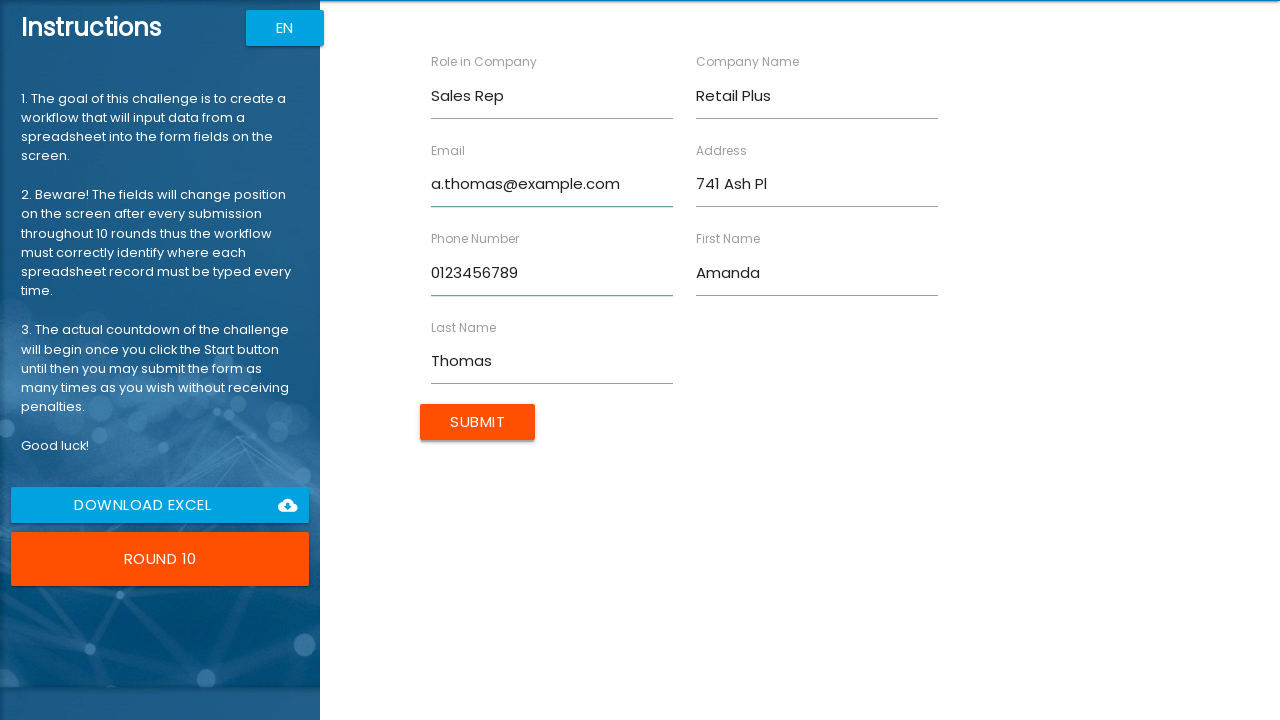

Submitted form for Amanda Thomas at (478, 422) on input[type='submit']
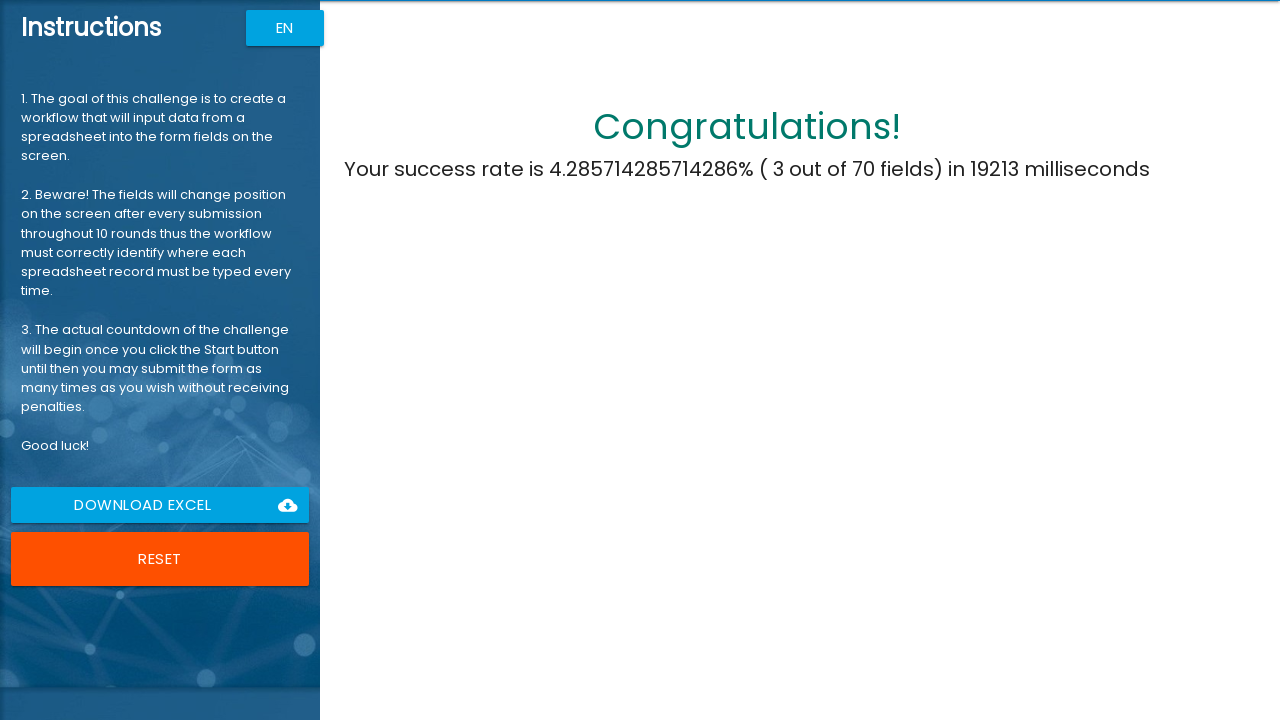

RPA Challenge completed successfully - Congratulations message appeared
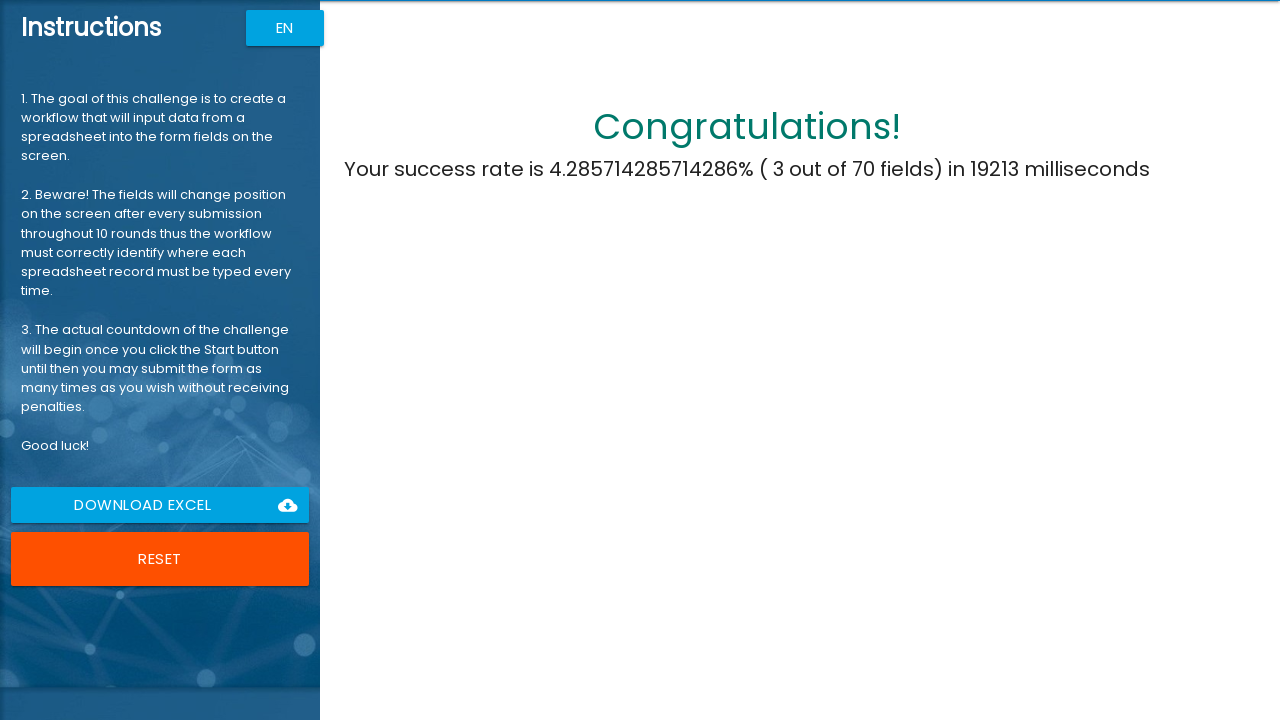

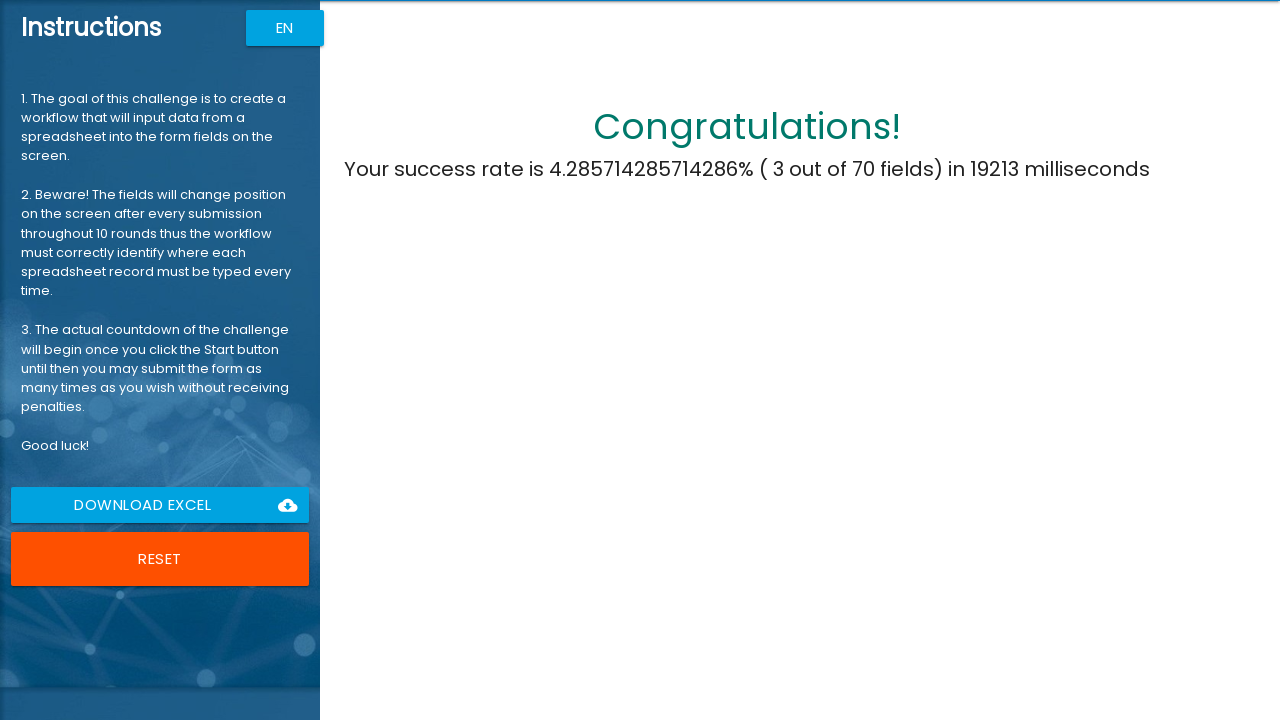